Fills out a large form by entering text into all input fields and submitting it

Starting URL: http://suninjuly.github.io/huge_form.html

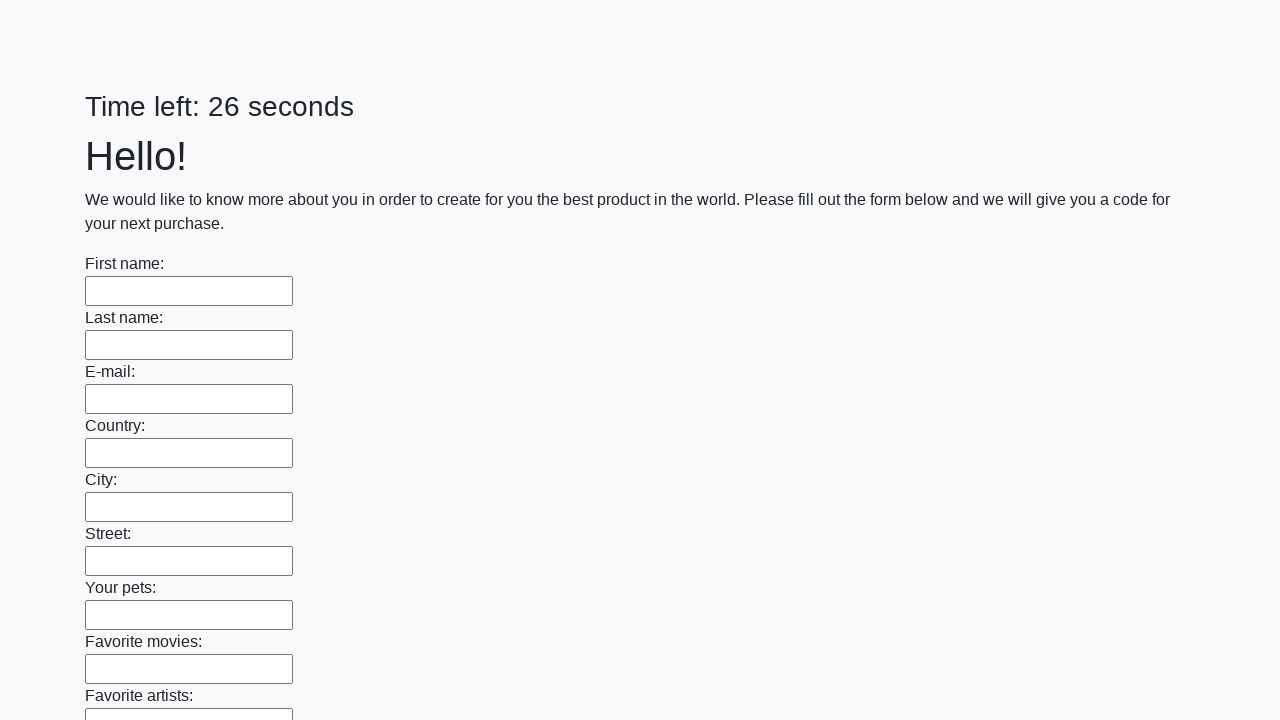

Located all input fields on the form
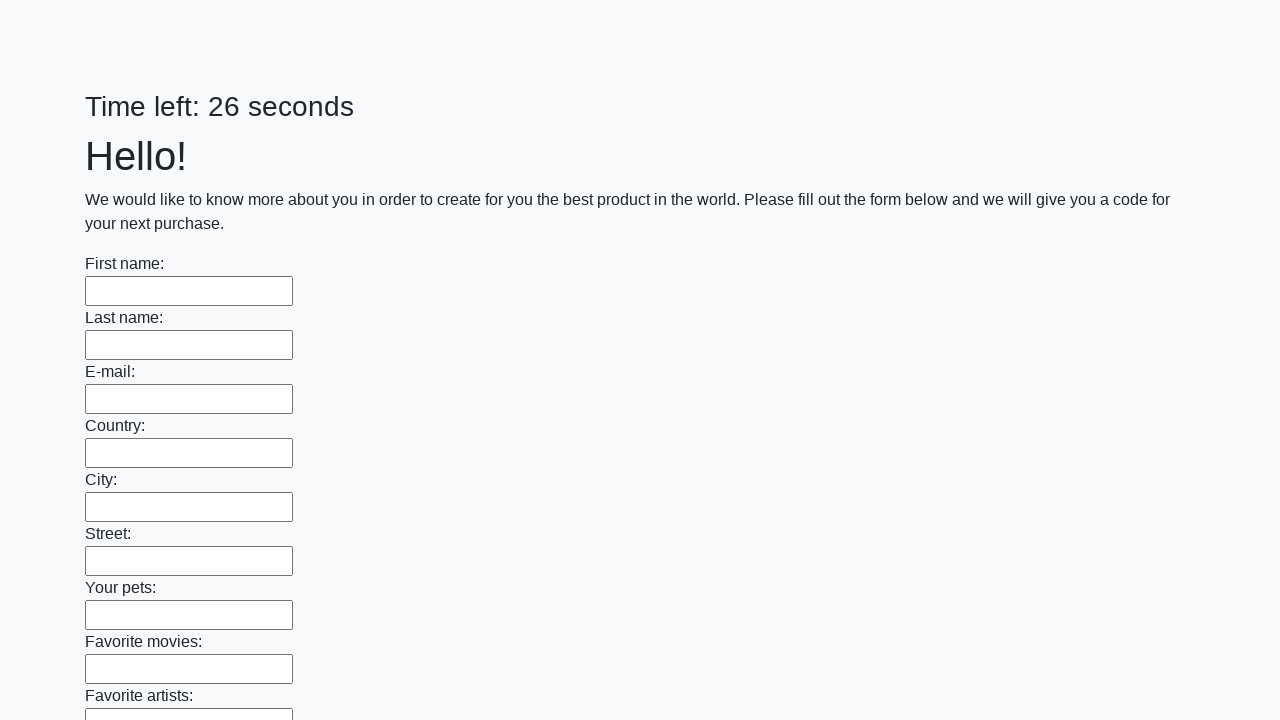

Filled an input field with 'test' on input[type] >> nth=0
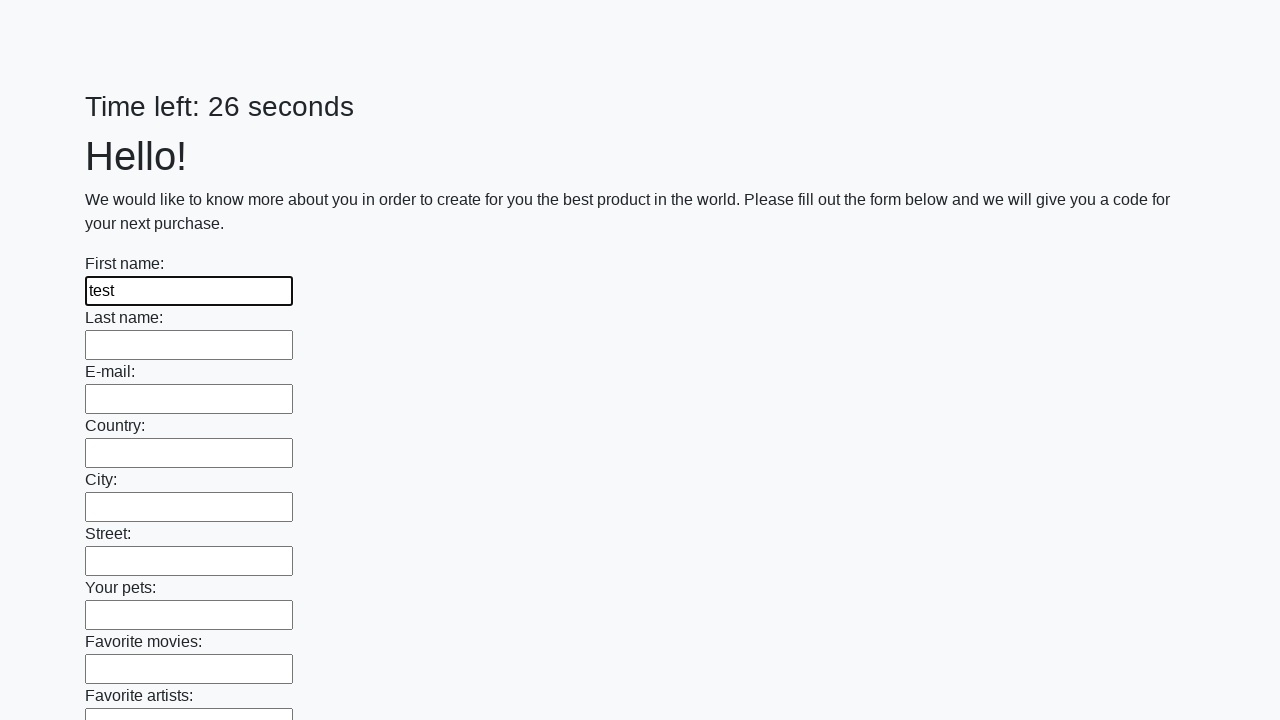

Filled an input field with 'test' on input[type] >> nth=1
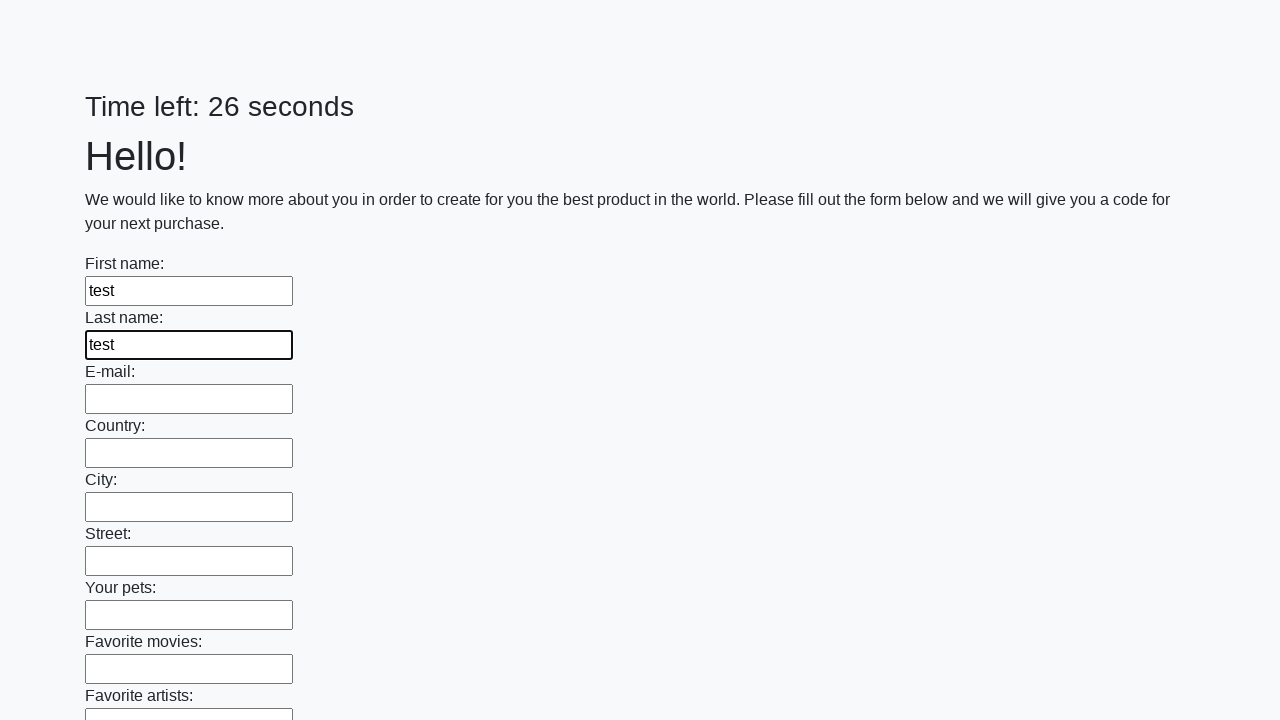

Filled an input field with 'test' on input[type] >> nth=2
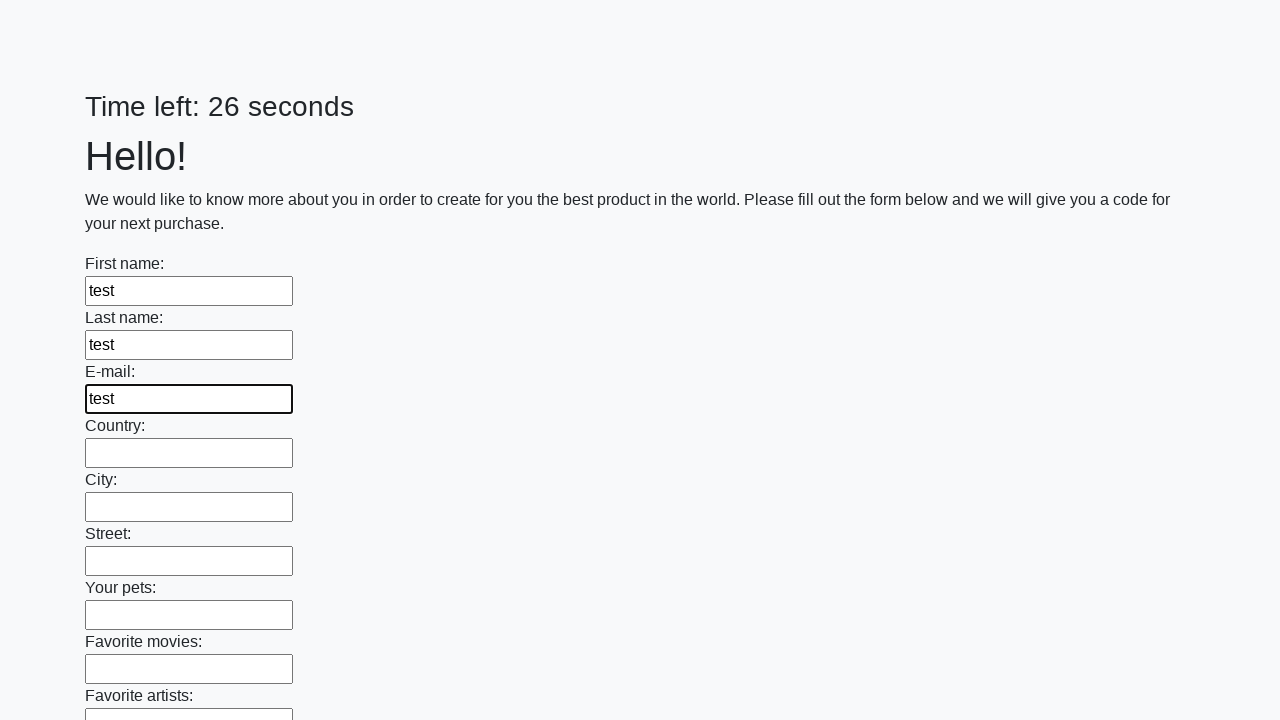

Filled an input field with 'test' on input[type] >> nth=3
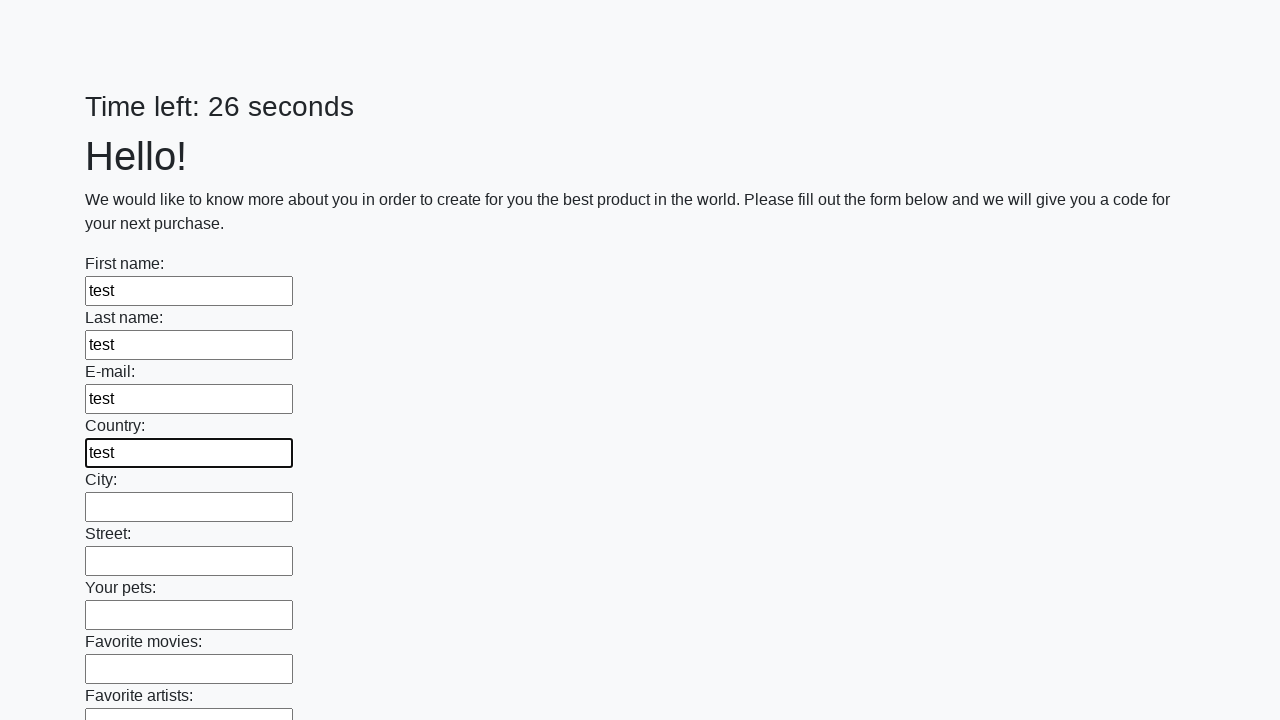

Filled an input field with 'test' on input[type] >> nth=4
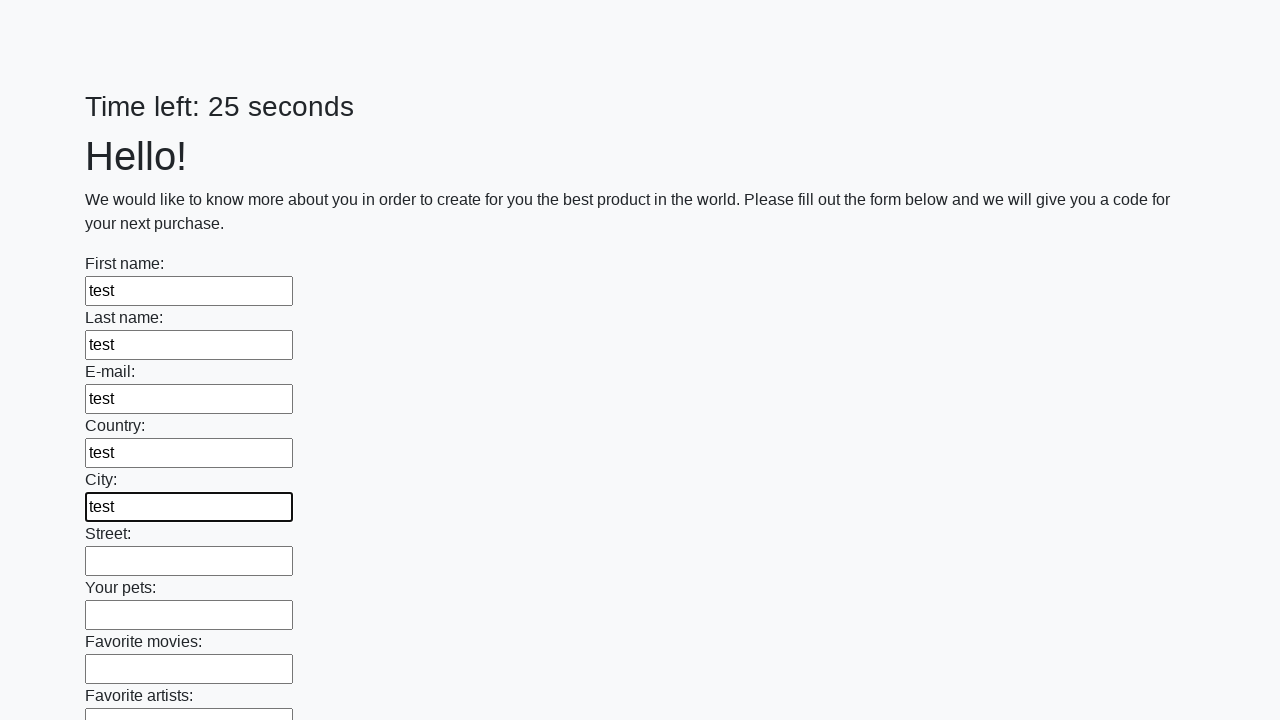

Filled an input field with 'test' on input[type] >> nth=5
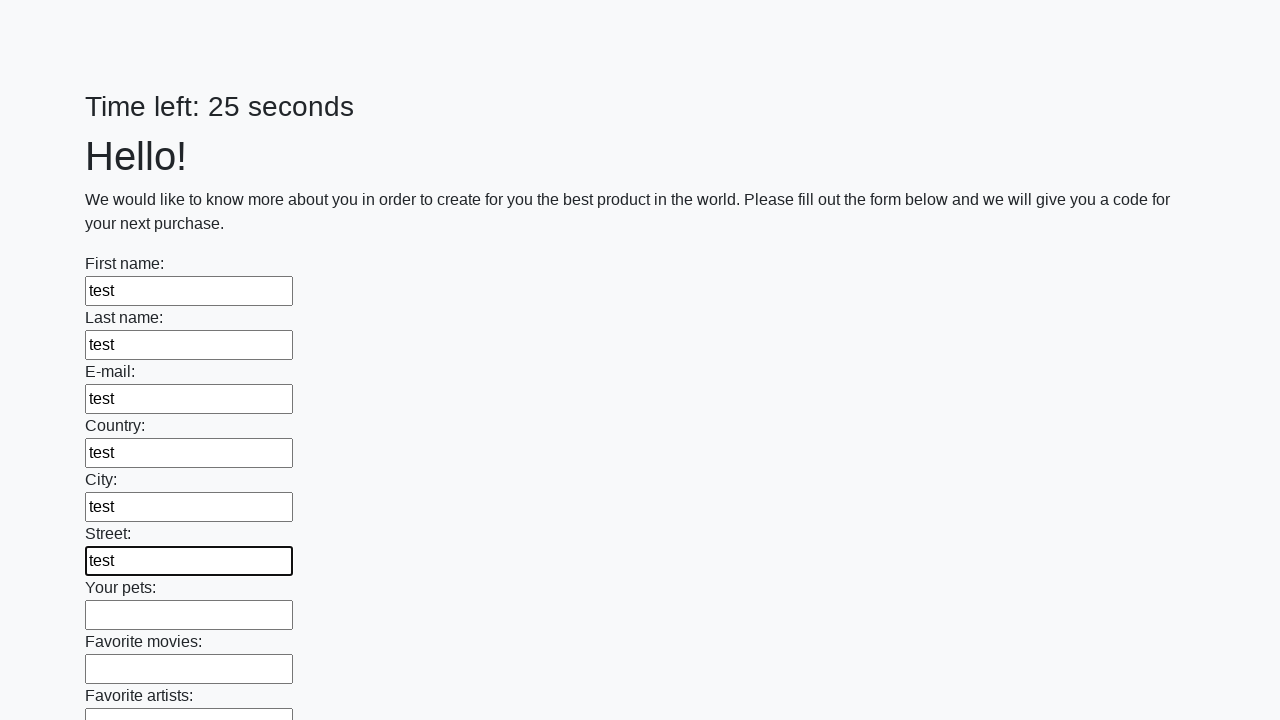

Filled an input field with 'test' on input[type] >> nth=6
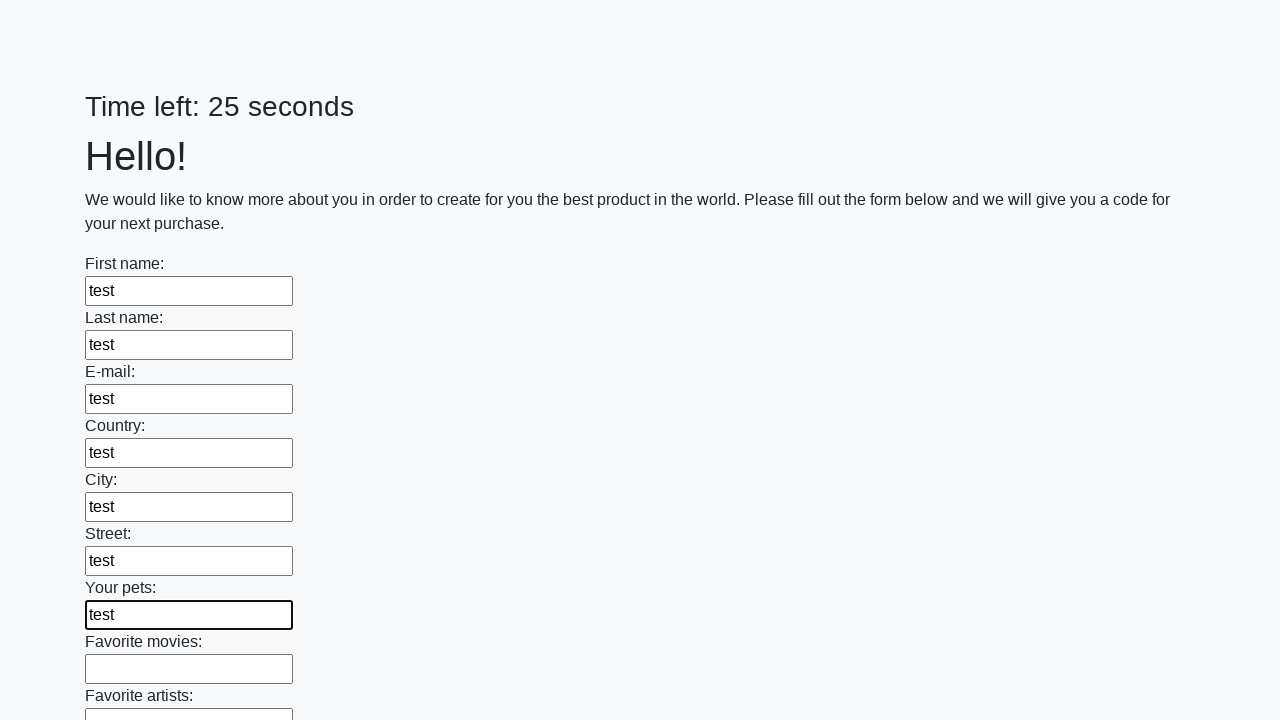

Filled an input field with 'test' on input[type] >> nth=7
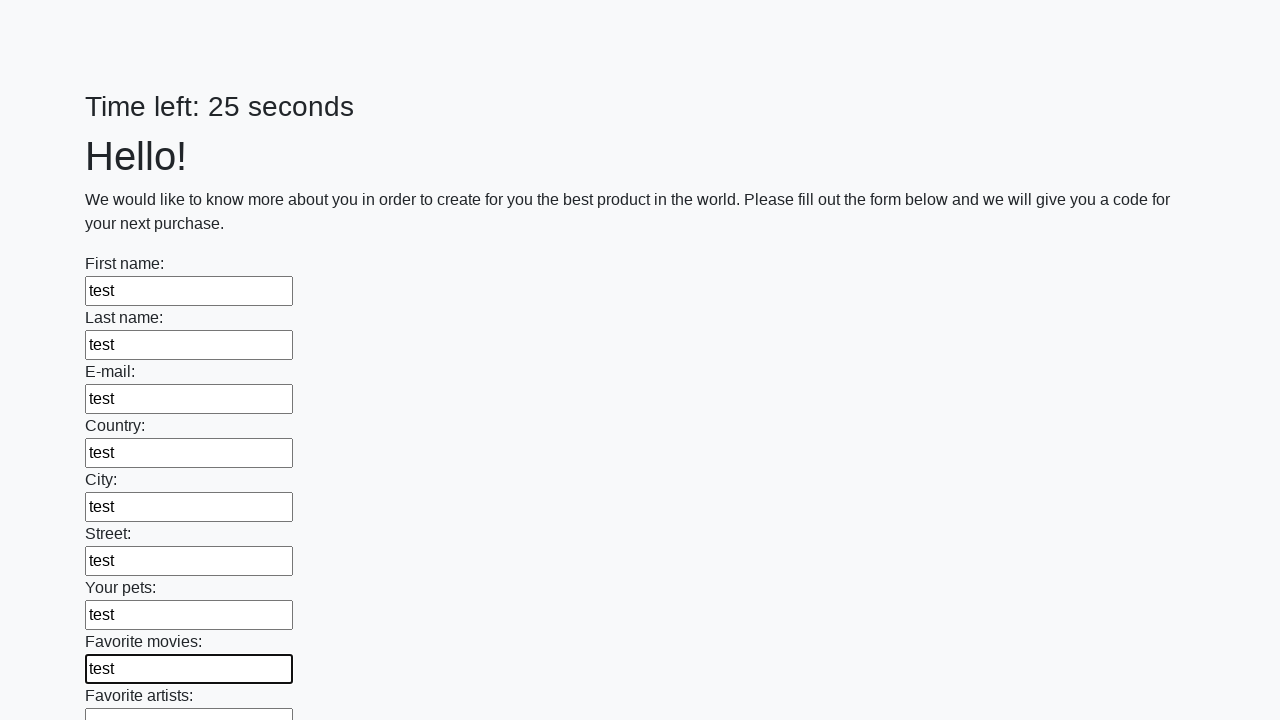

Filled an input field with 'test' on input[type] >> nth=8
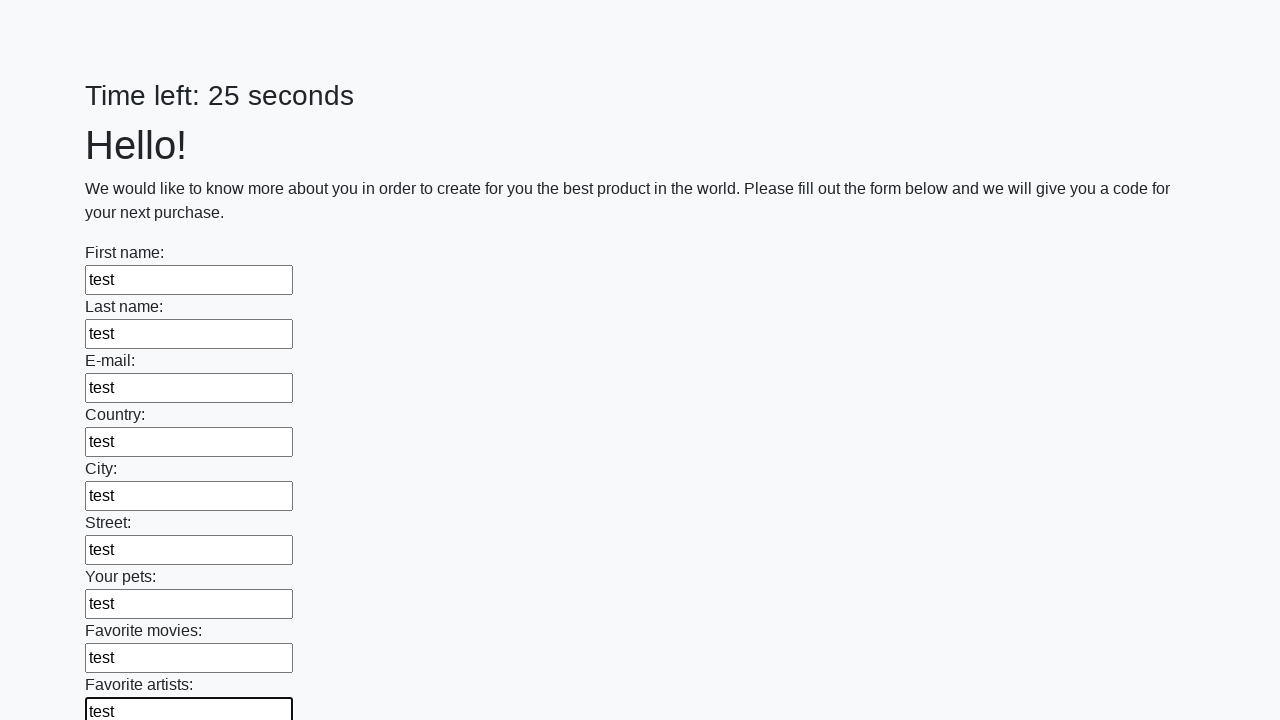

Filled an input field with 'test' on input[type] >> nth=9
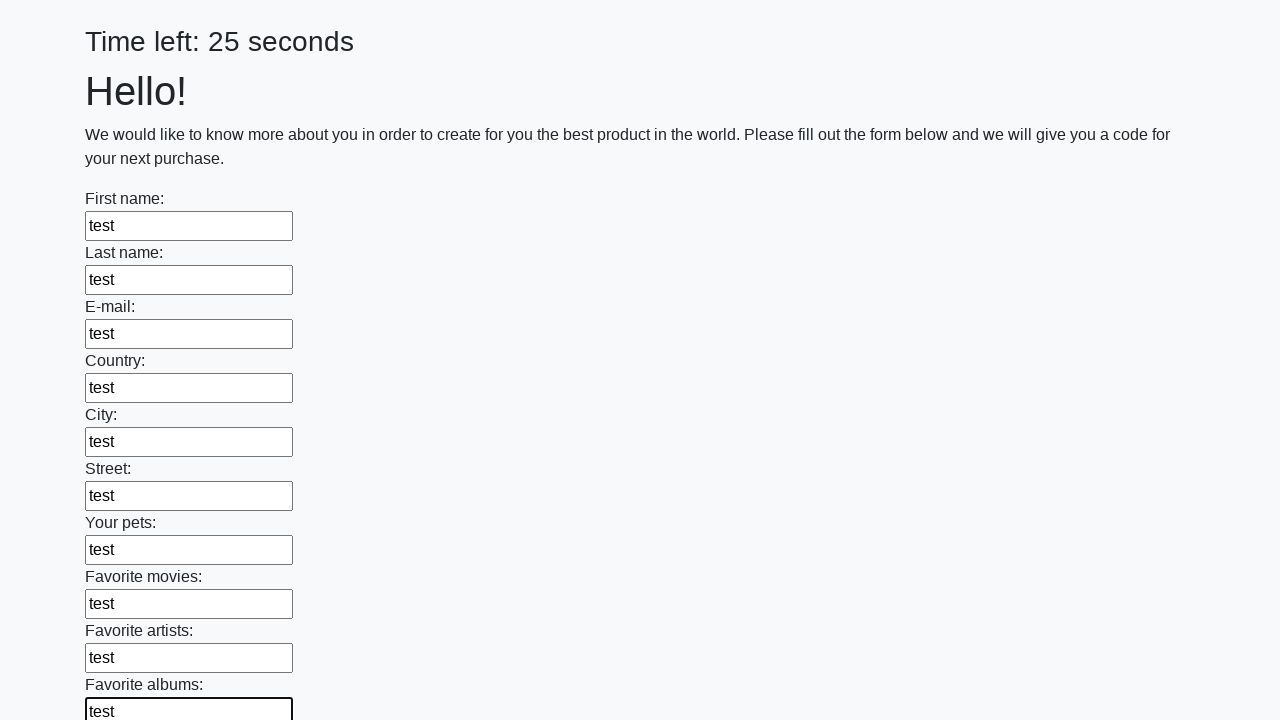

Filled an input field with 'test' on input[type] >> nth=10
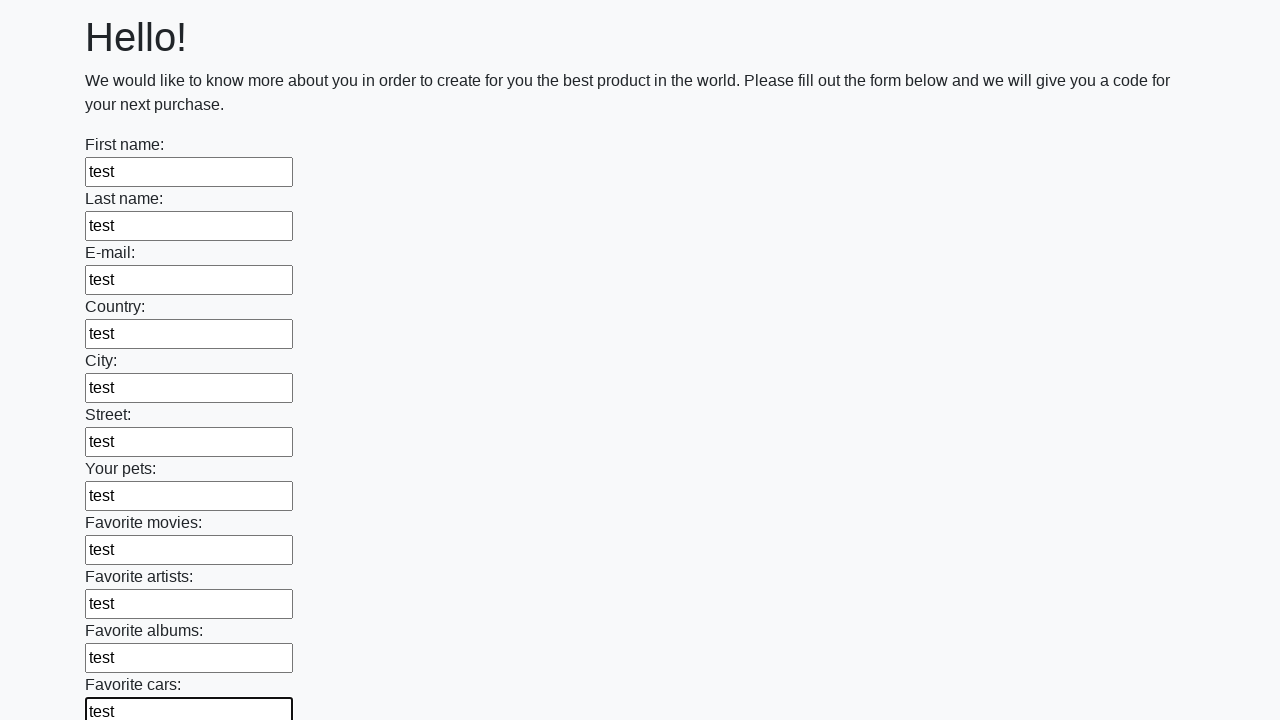

Filled an input field with 'test' on input[type] >> nth=11
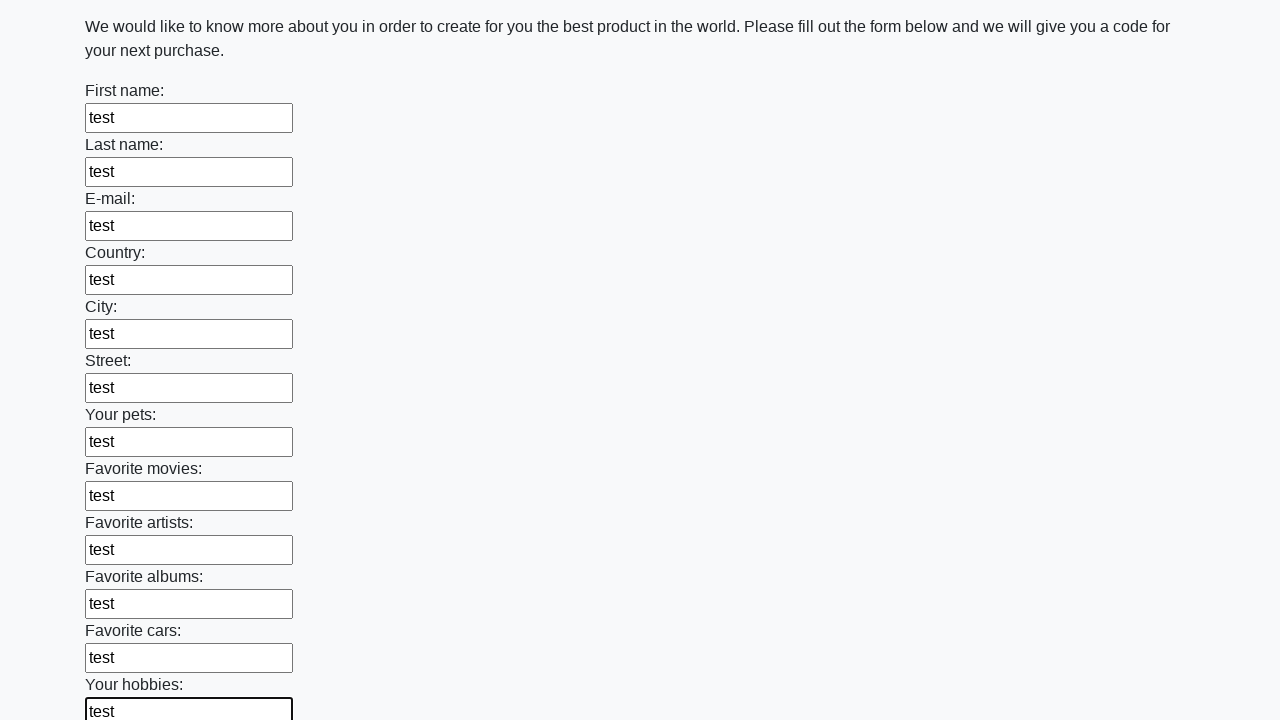

Filled an input field with 'test' on input[type] >> nth=12
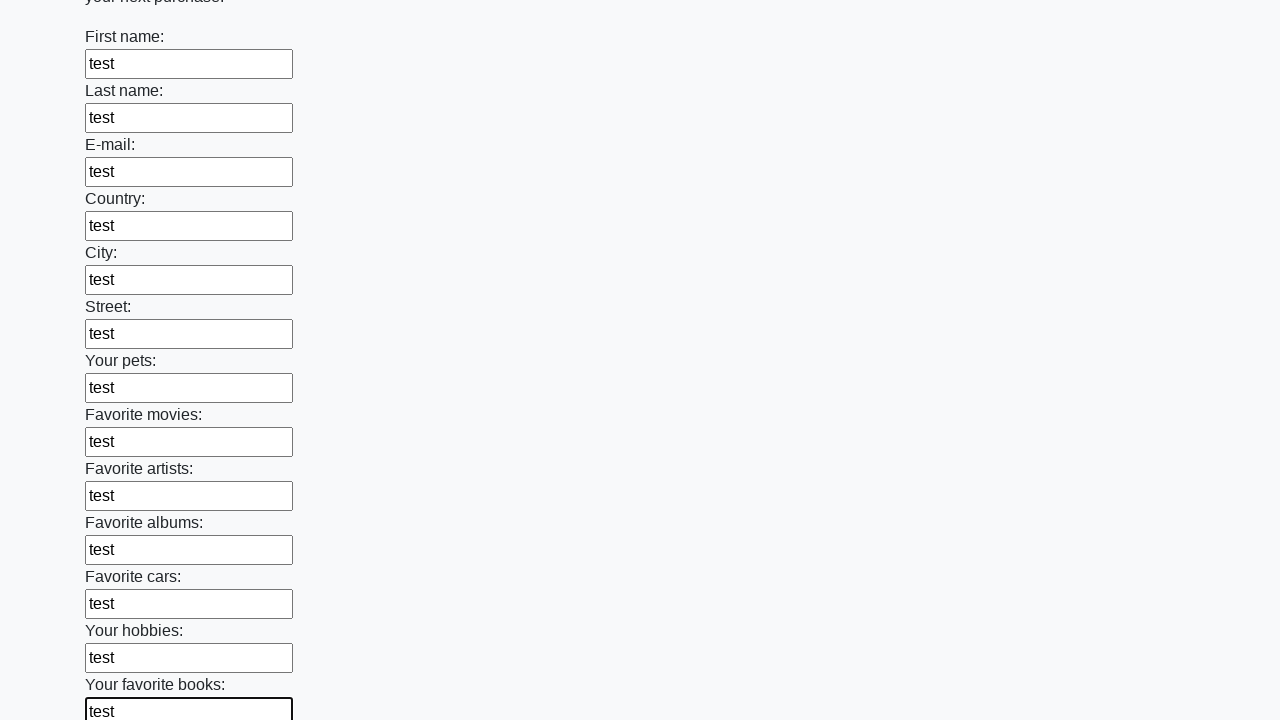

Filled an input field with 'test' on input[type] >> nth=13
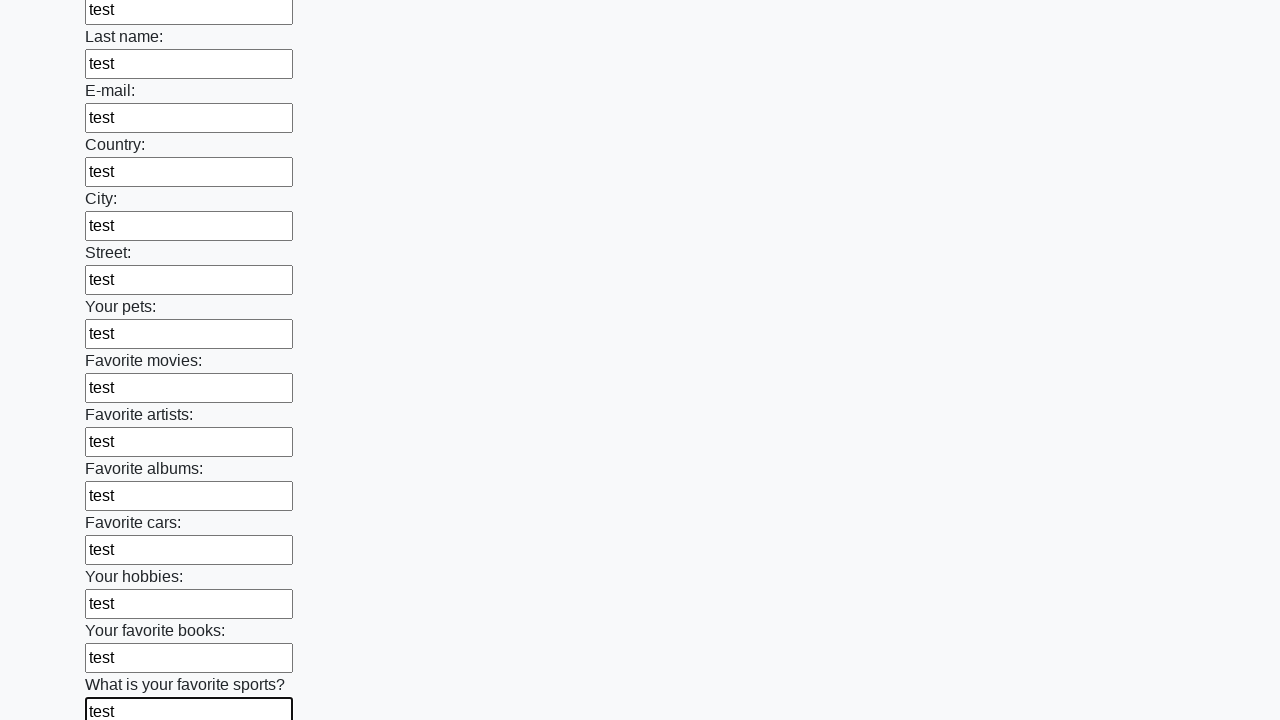

Filled an input field with 'test' on input[type] >> nth=14
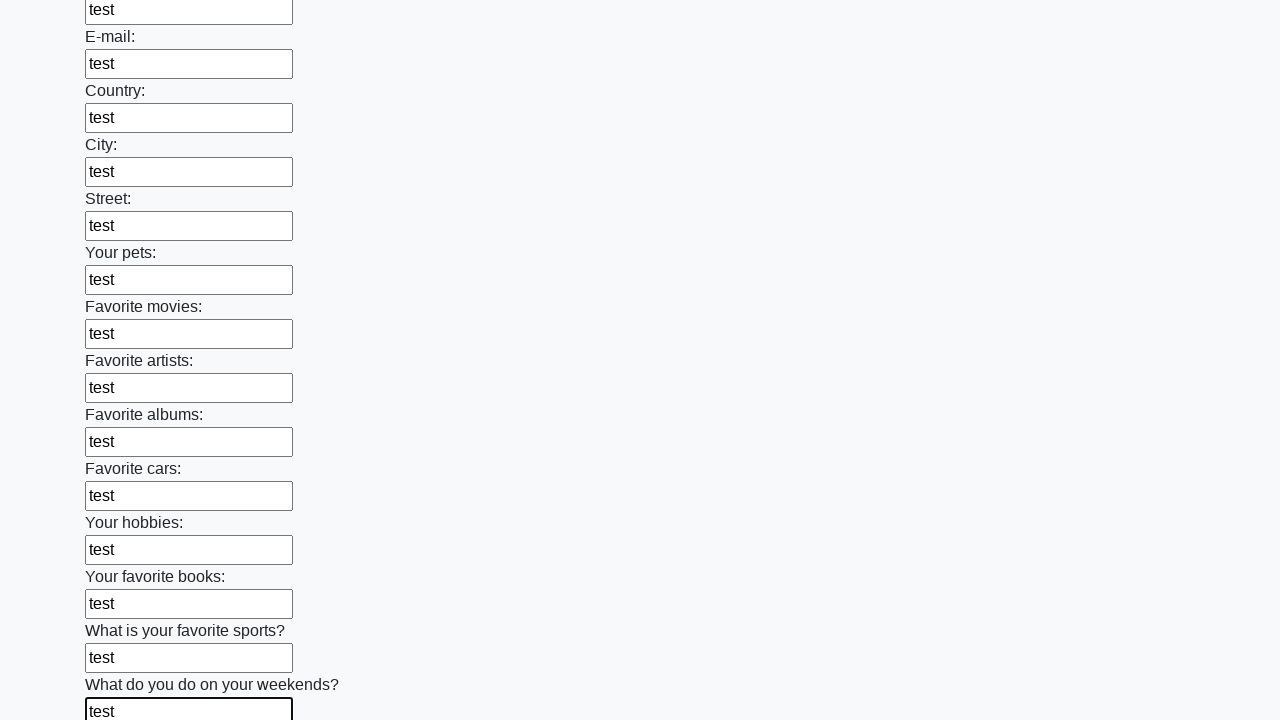

Filled an input field with 'test' on input[type] >> nth=15
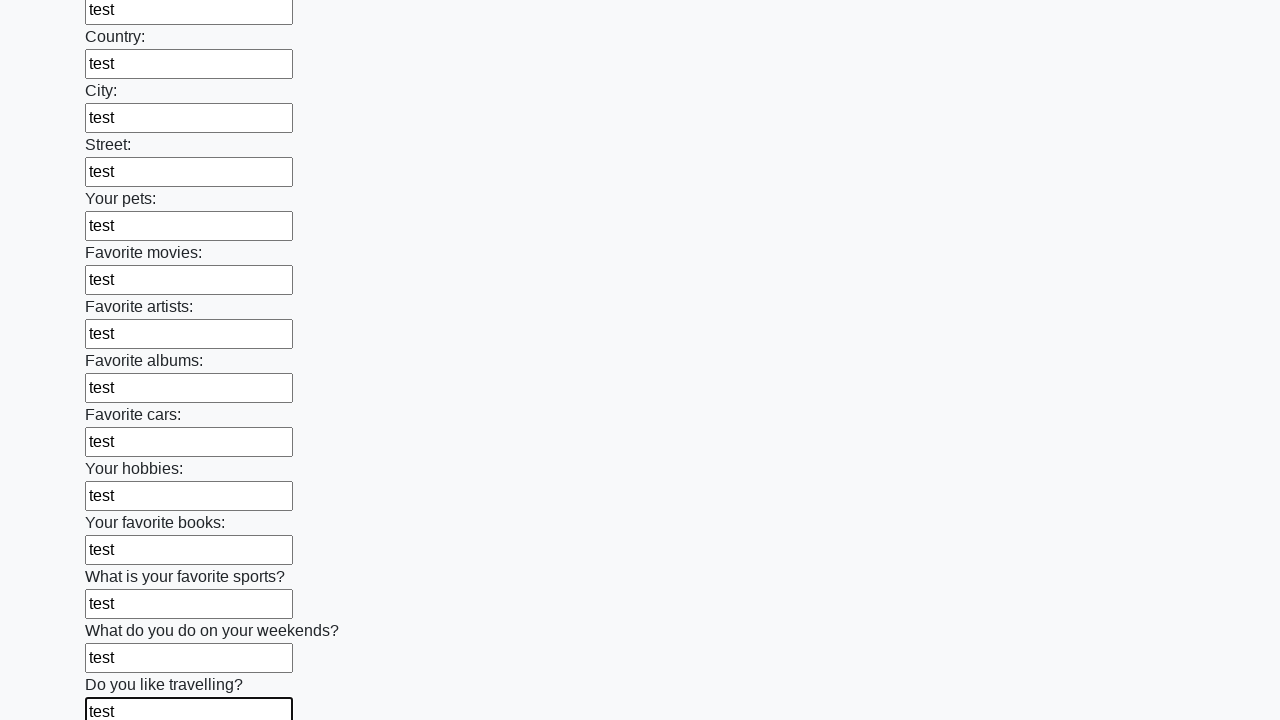

Filled an input field with 'test' on input[type] >> nth=16
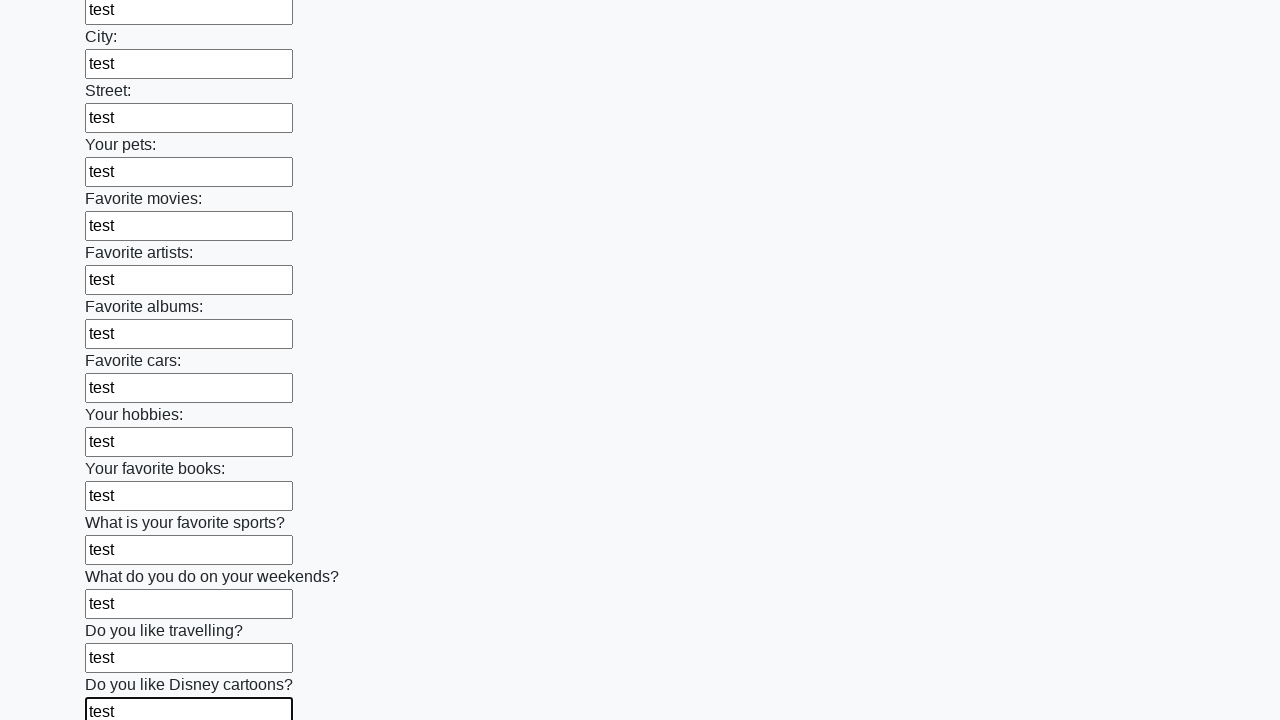

Filled an input field with 'test' on input[type] >> nth=17
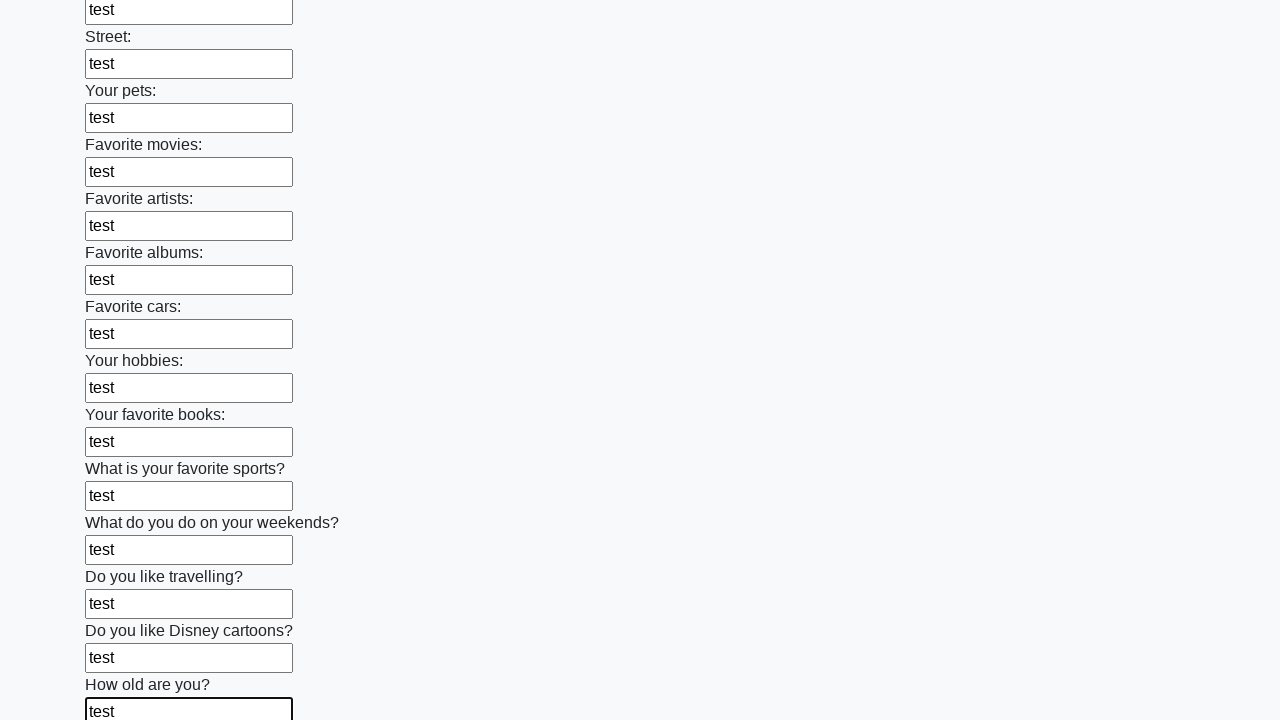

Filled an input field with 'test' on input[type] >> nth=18
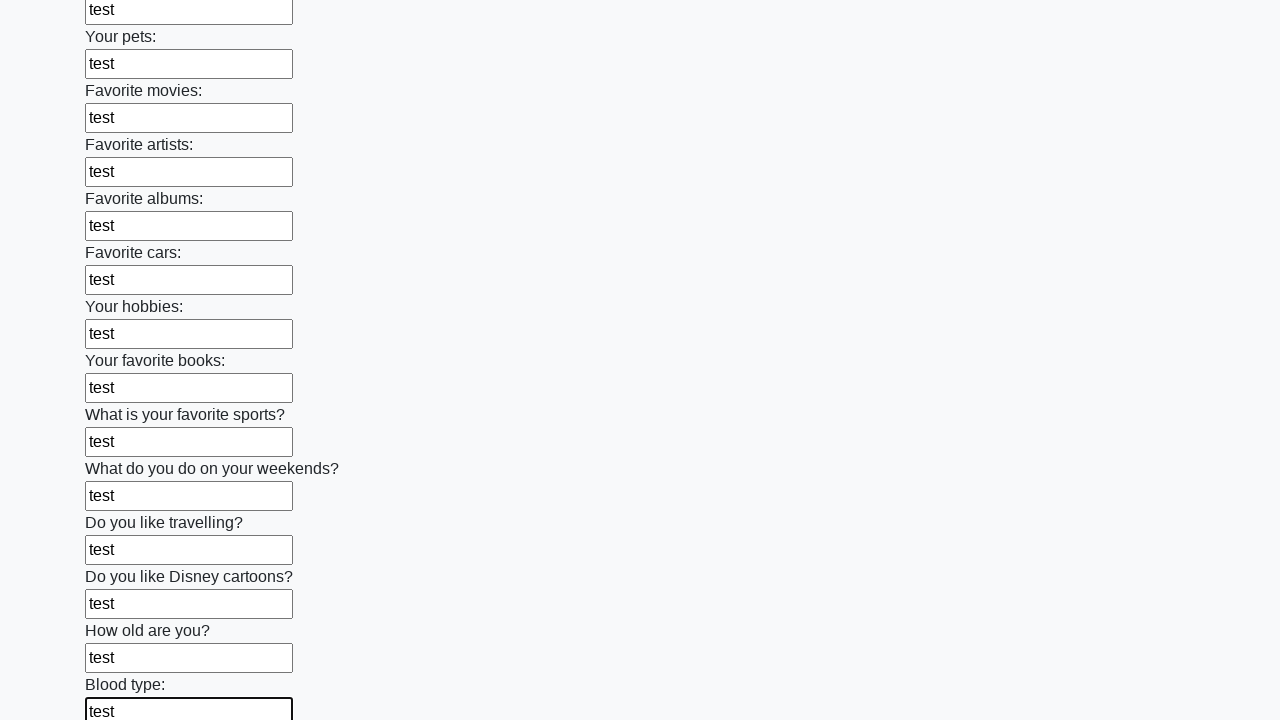

Filled an input field with 'test' on input[type] >> nth=19
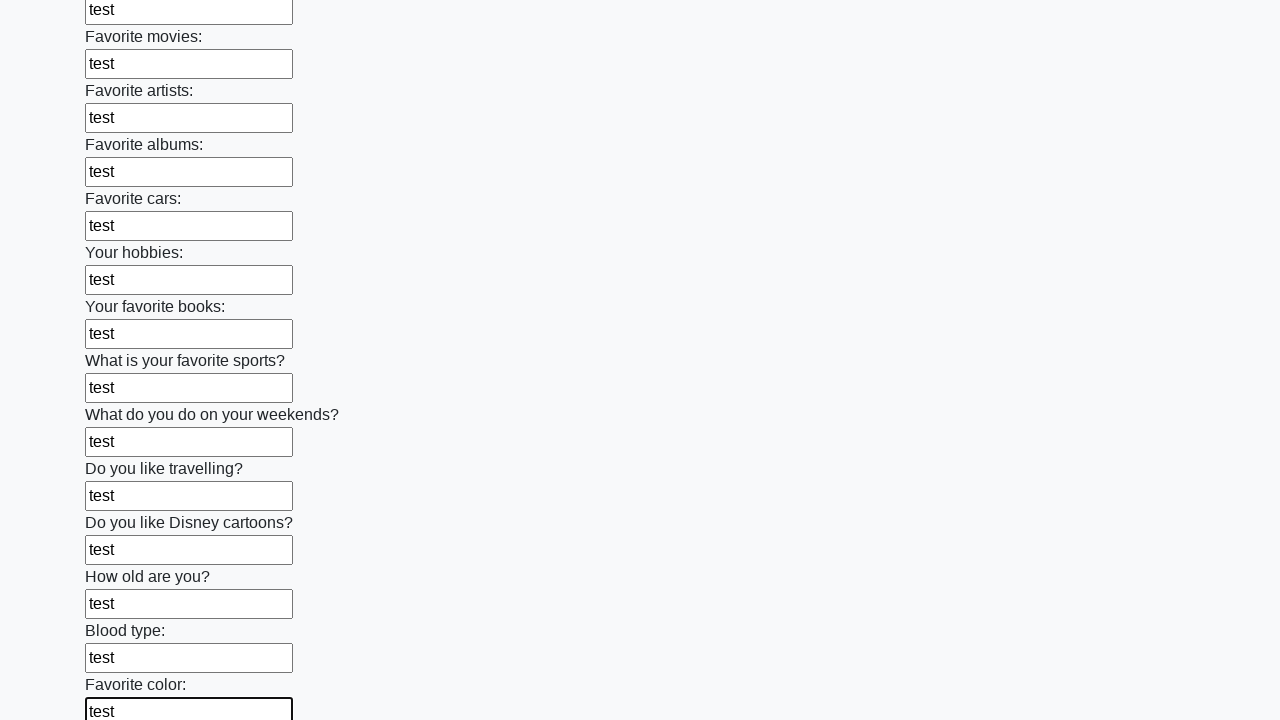

Filled an input field with 'test' on input[type] >> nth=20
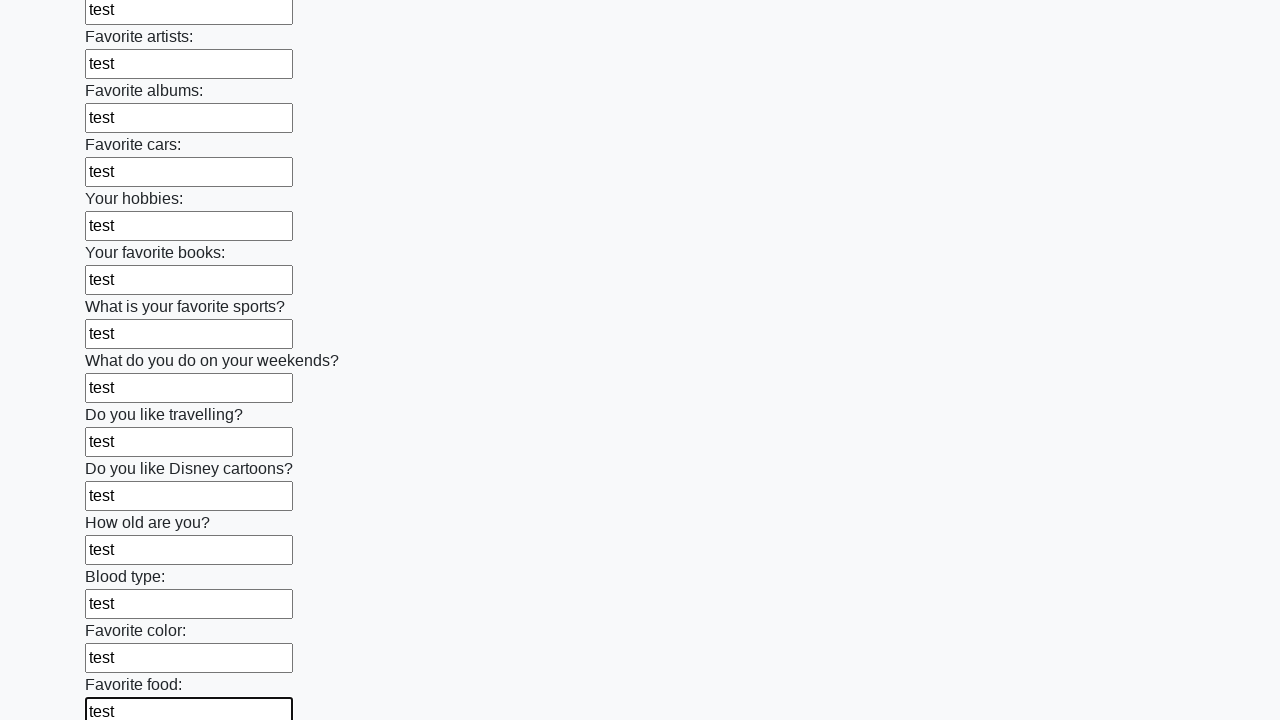

Filled an input field with 'test' on input[type] >> nth=21
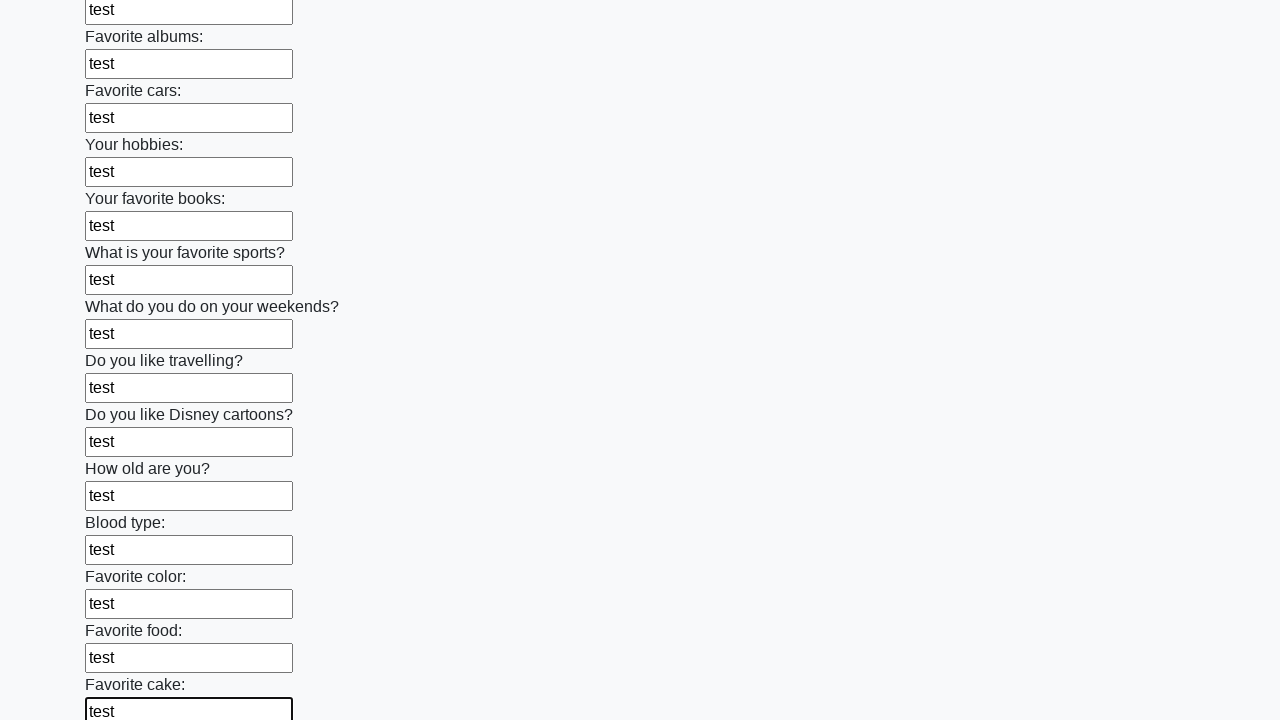

Filled an input field with 'test' on input[type] >> nth=22
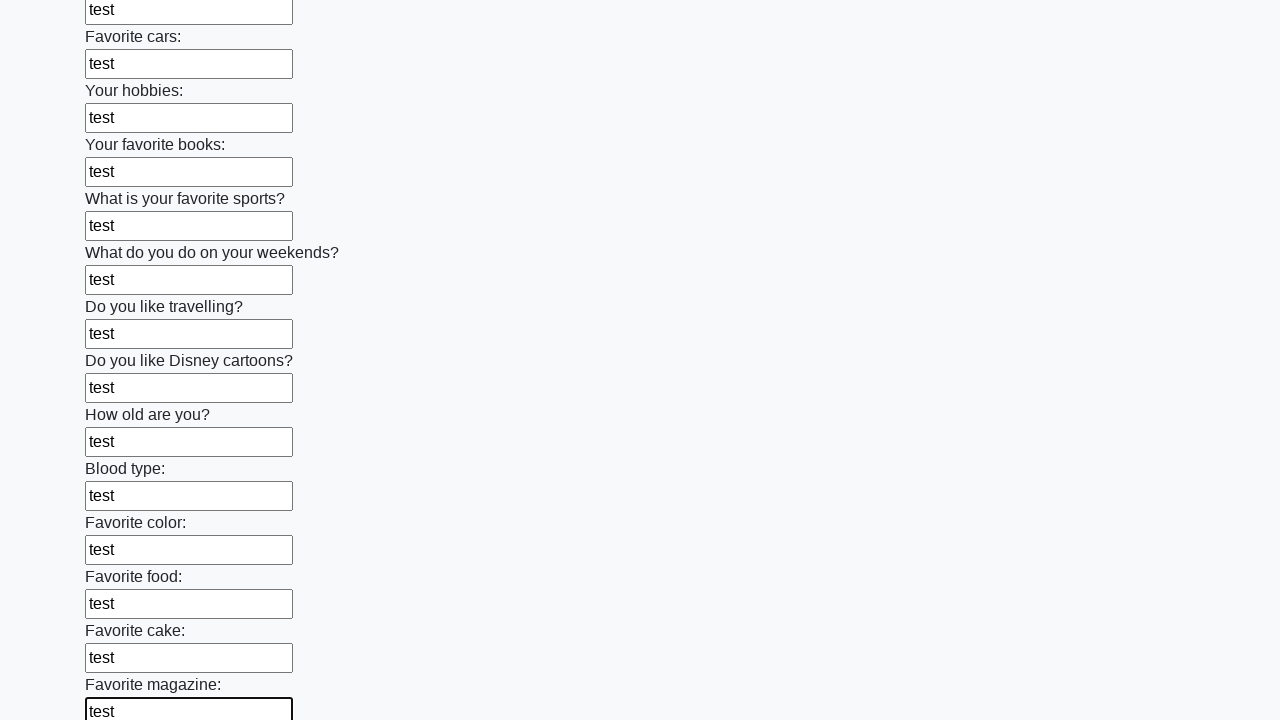

Filled an input field with 'test' on input[type] >> nth=23
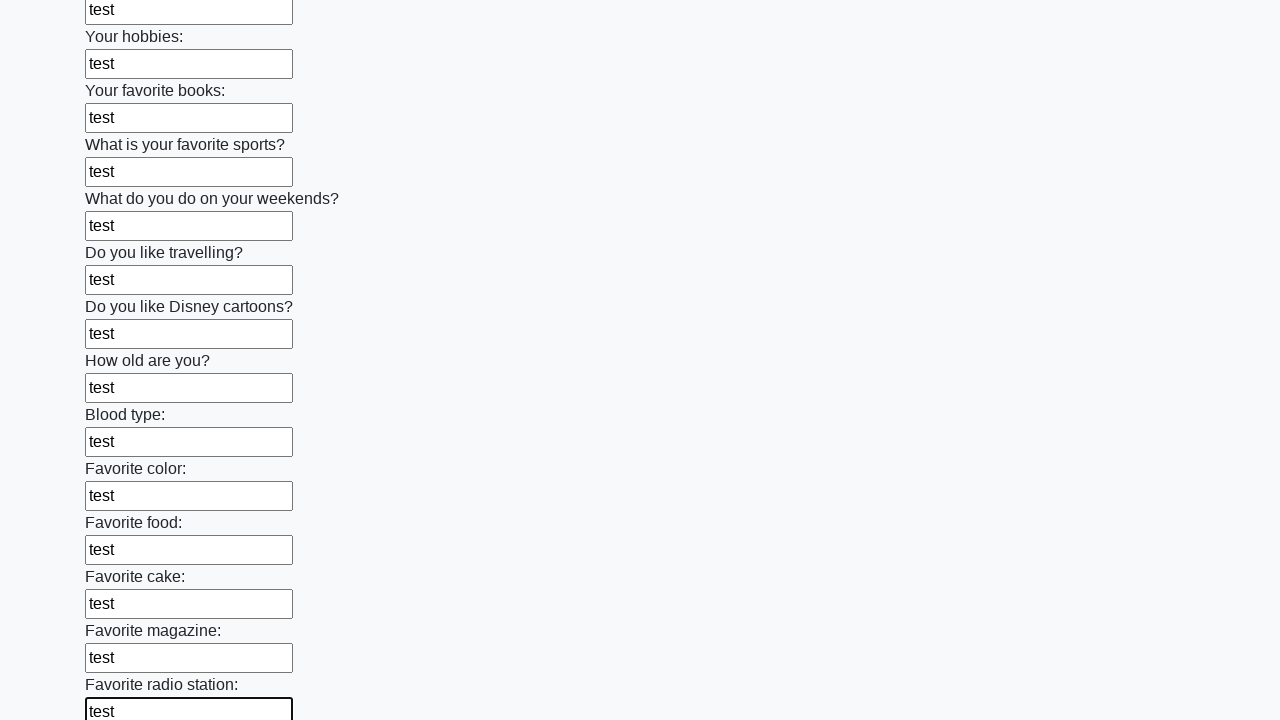

Filled an input field with 'test' on input[type] >> nth=24
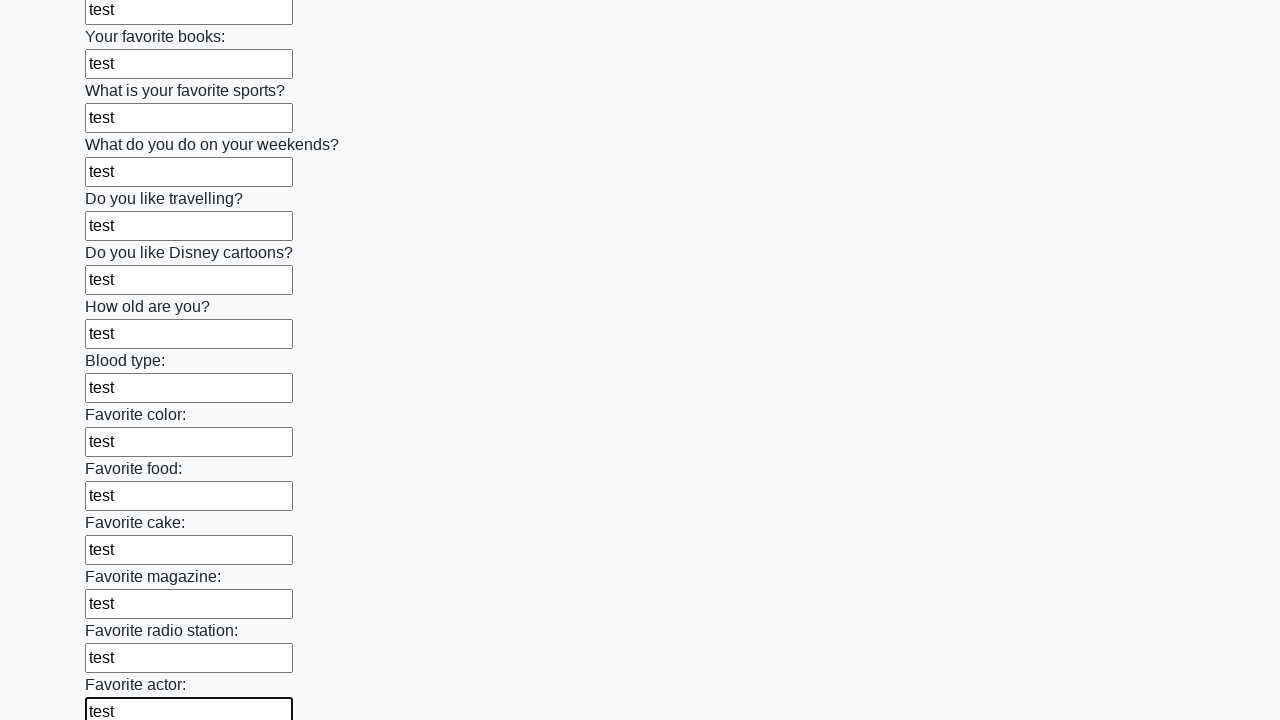

Filled an input field with 'test' on input[type] >> nth=25
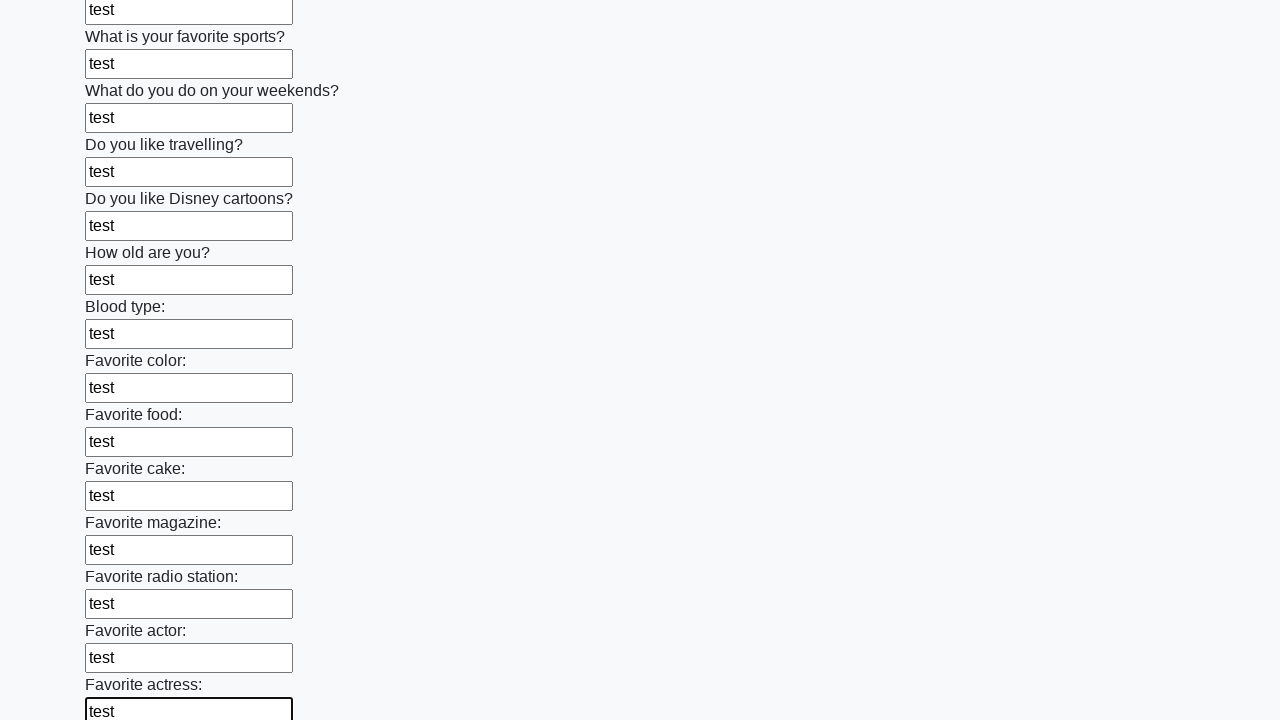

Filled an input field with 'test' on input[type] >> nth=26
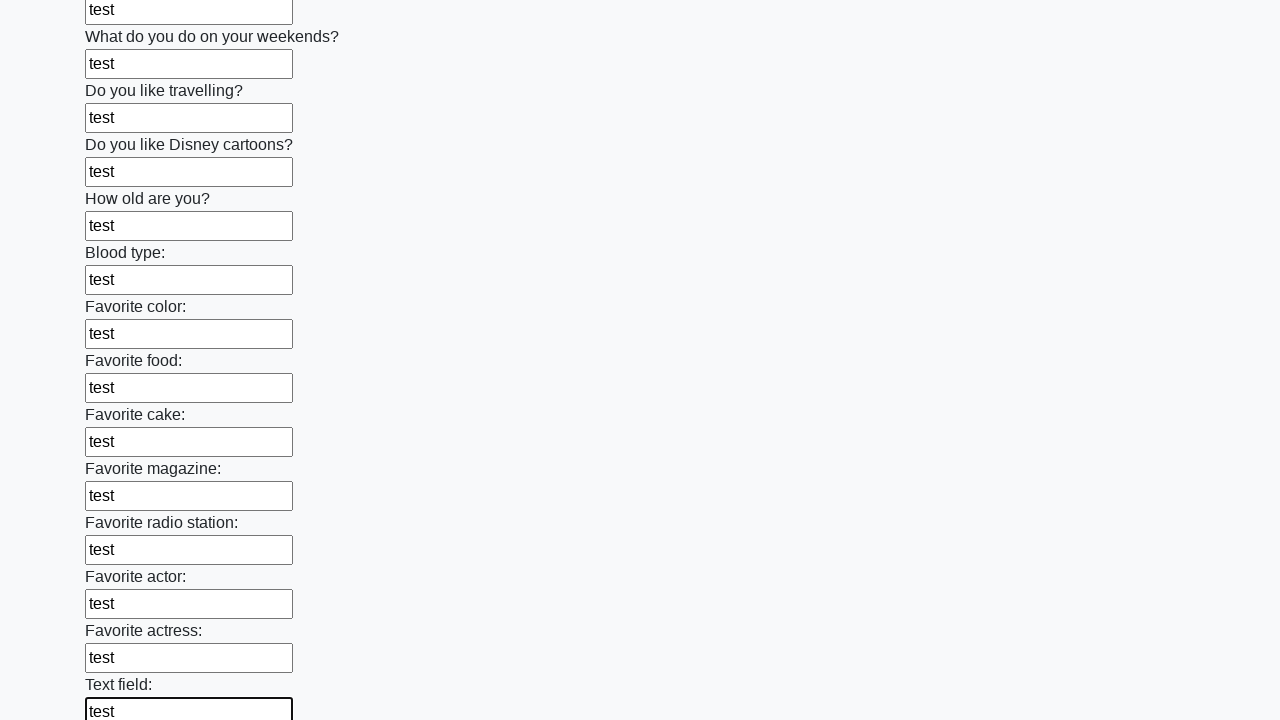

Filled an input field with 'test' on input[type] >> nth=27
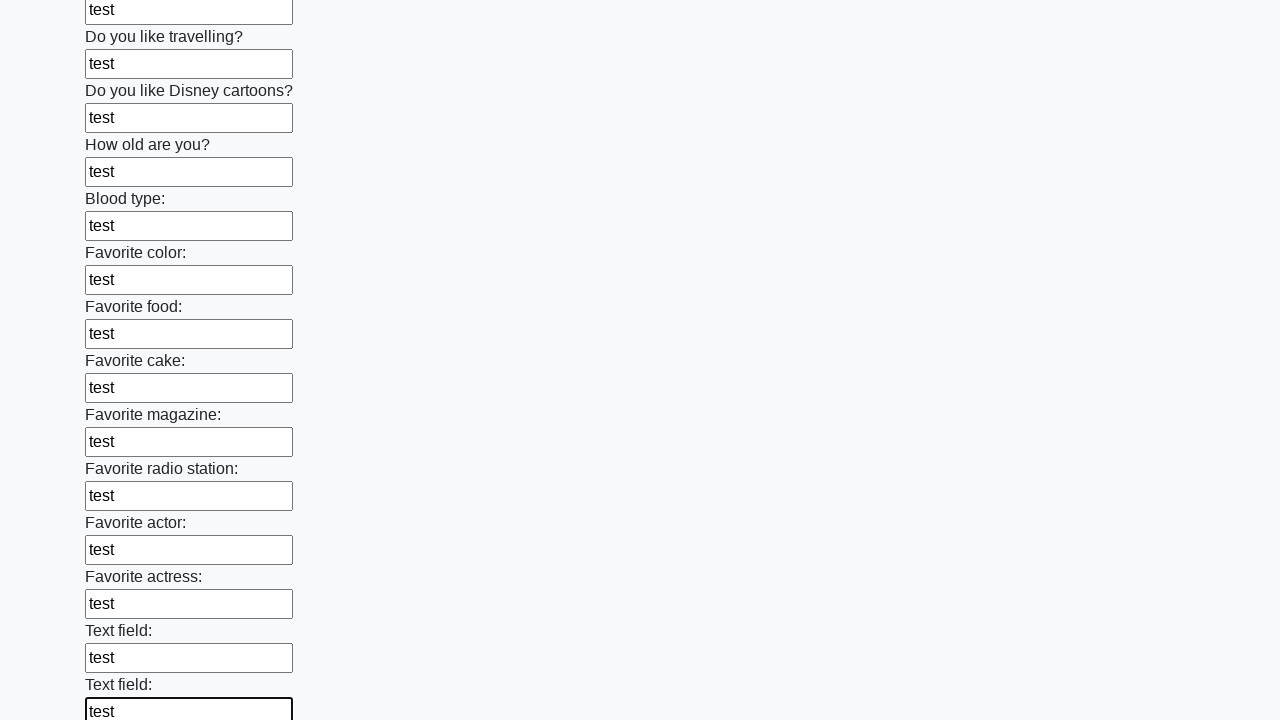

Filled an input field with 'test' on input[type] >> nth=28
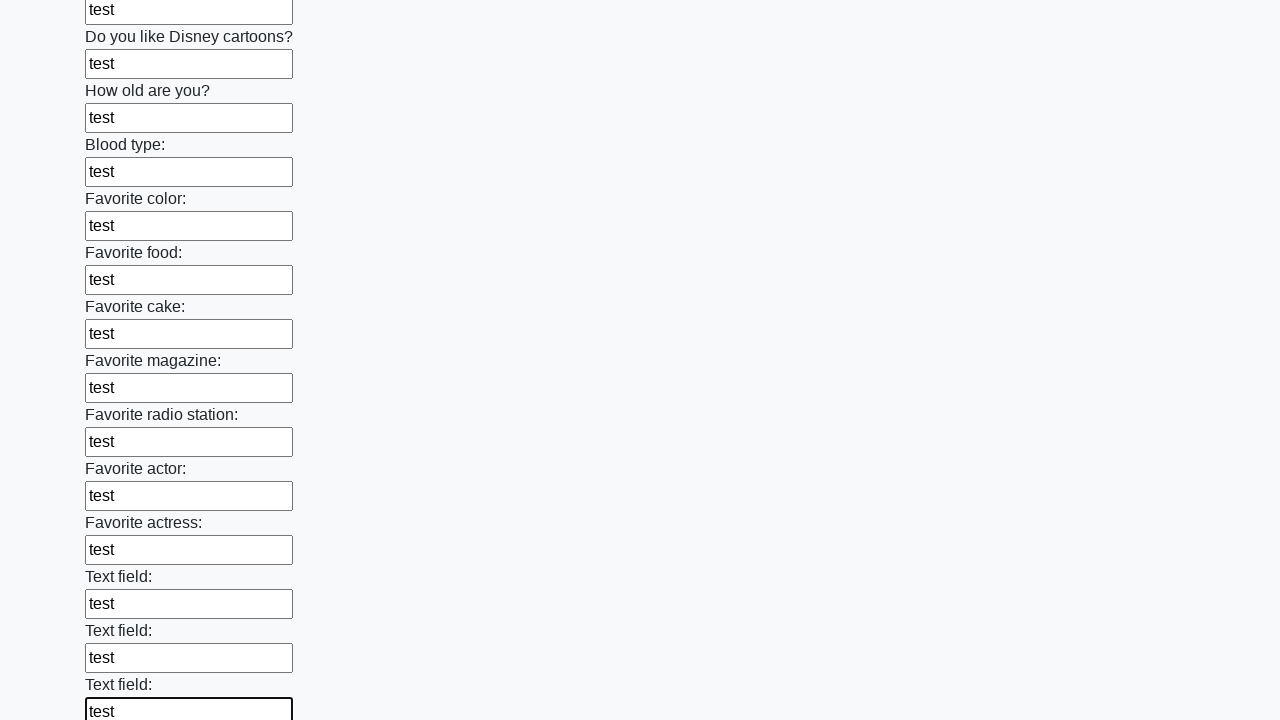

Filled an input field with 'test' on input[type] >> nth=29
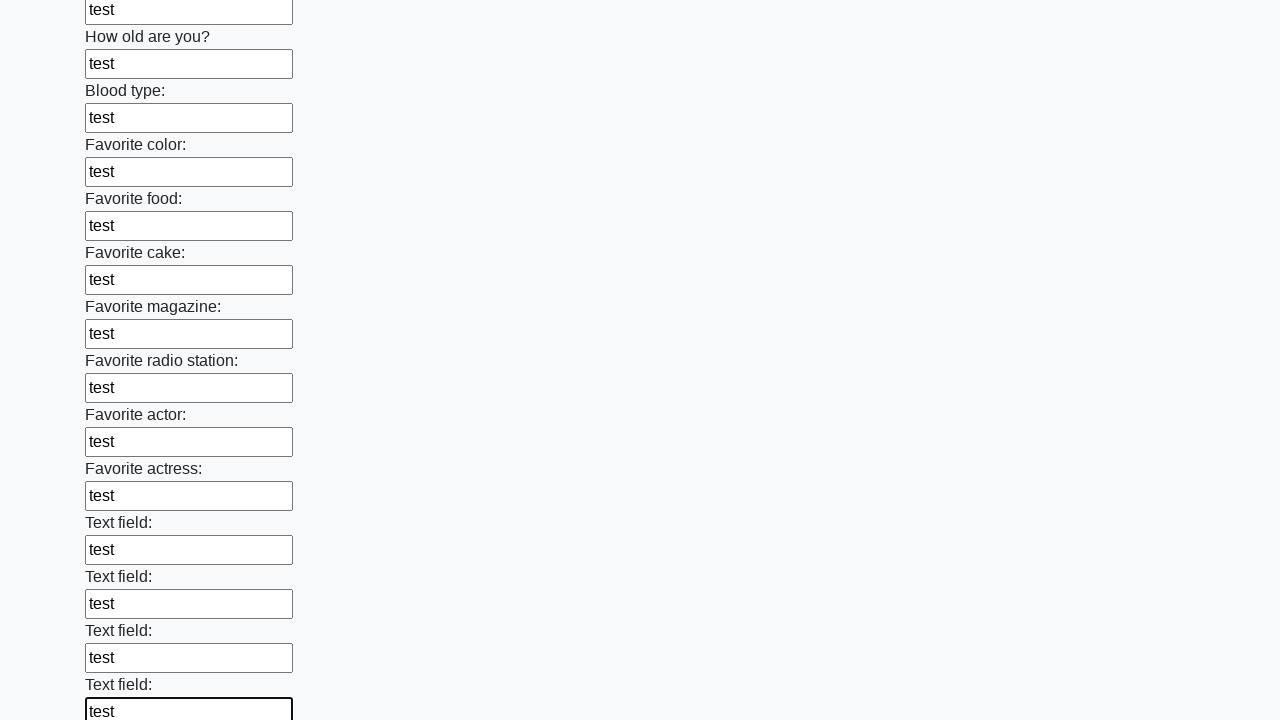

Filled an input field with 'test' on input[type] >> nth=30
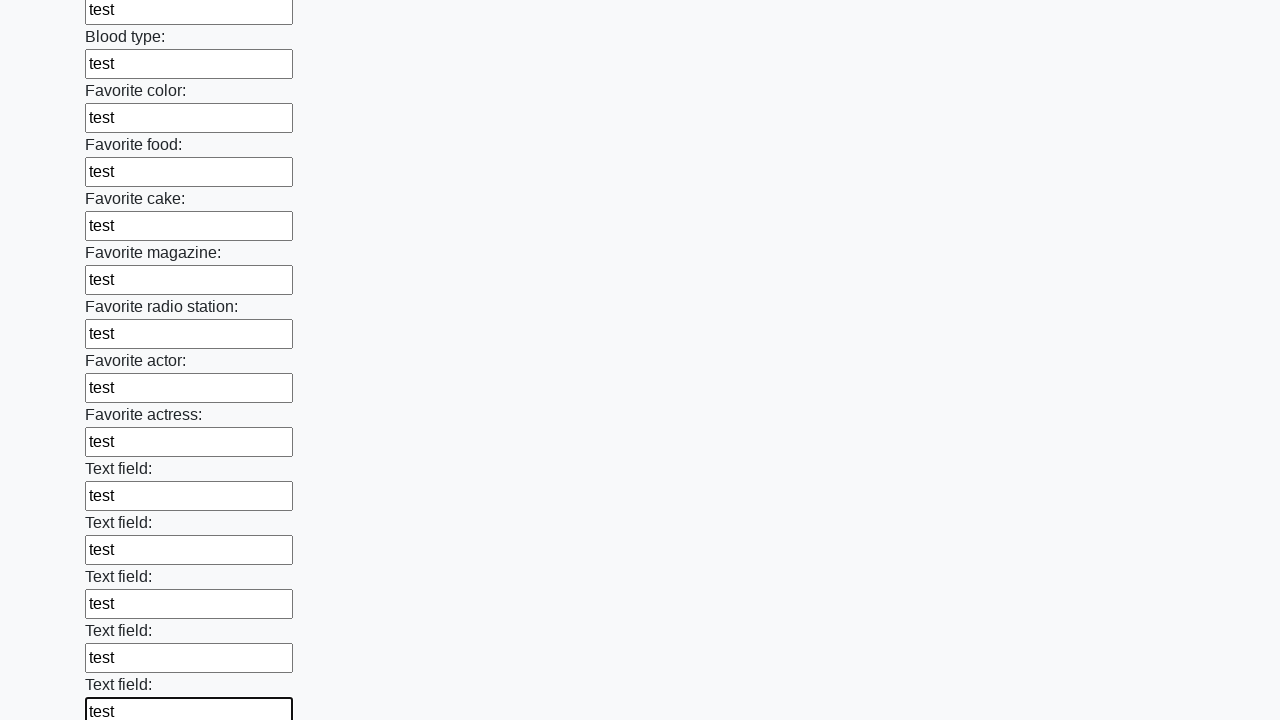

Filled an input field with 'test' on input[type] >> nth=31
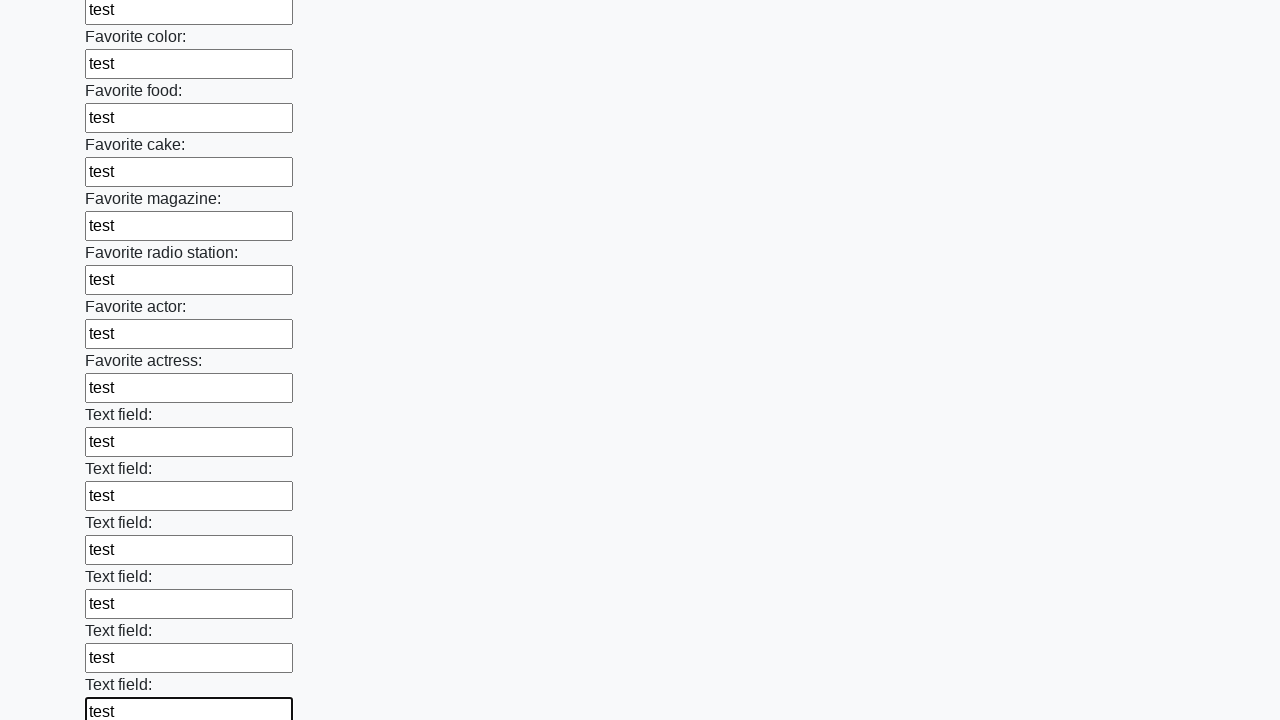

Filled an input field with 'test' on input[type] >> nth=32
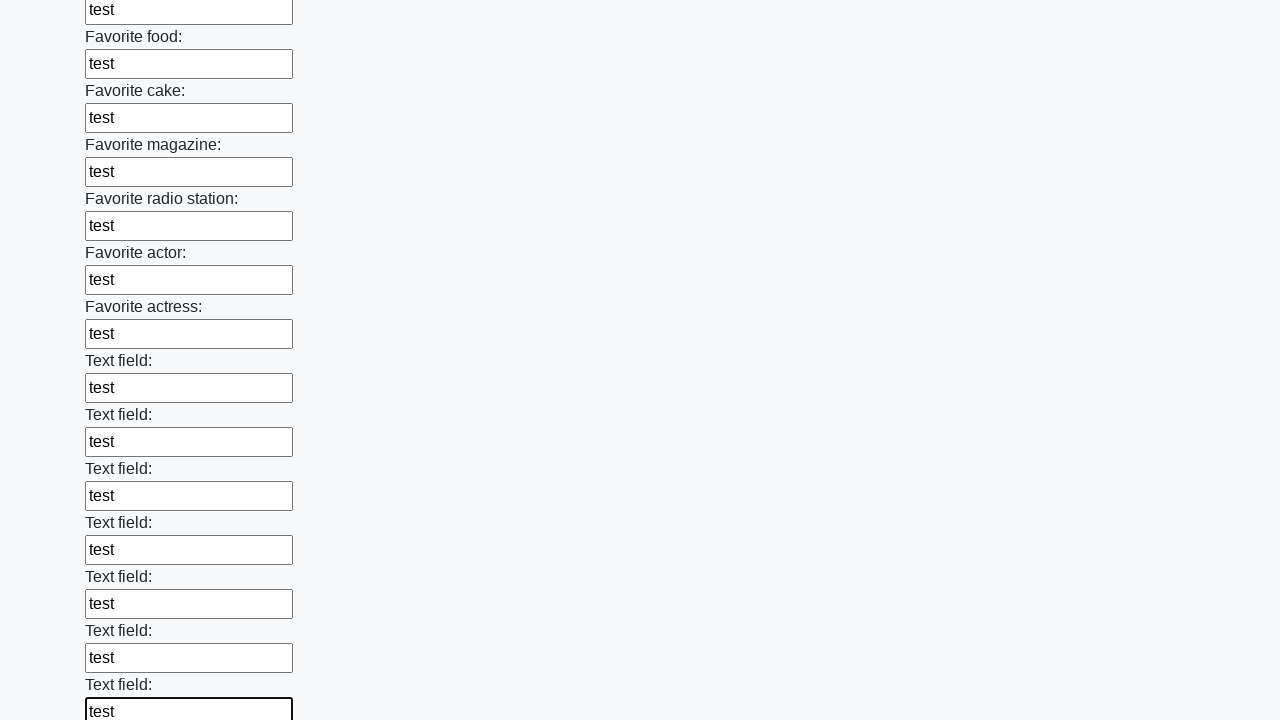

Filled an input field with 'test' on input[type] >> nth=33
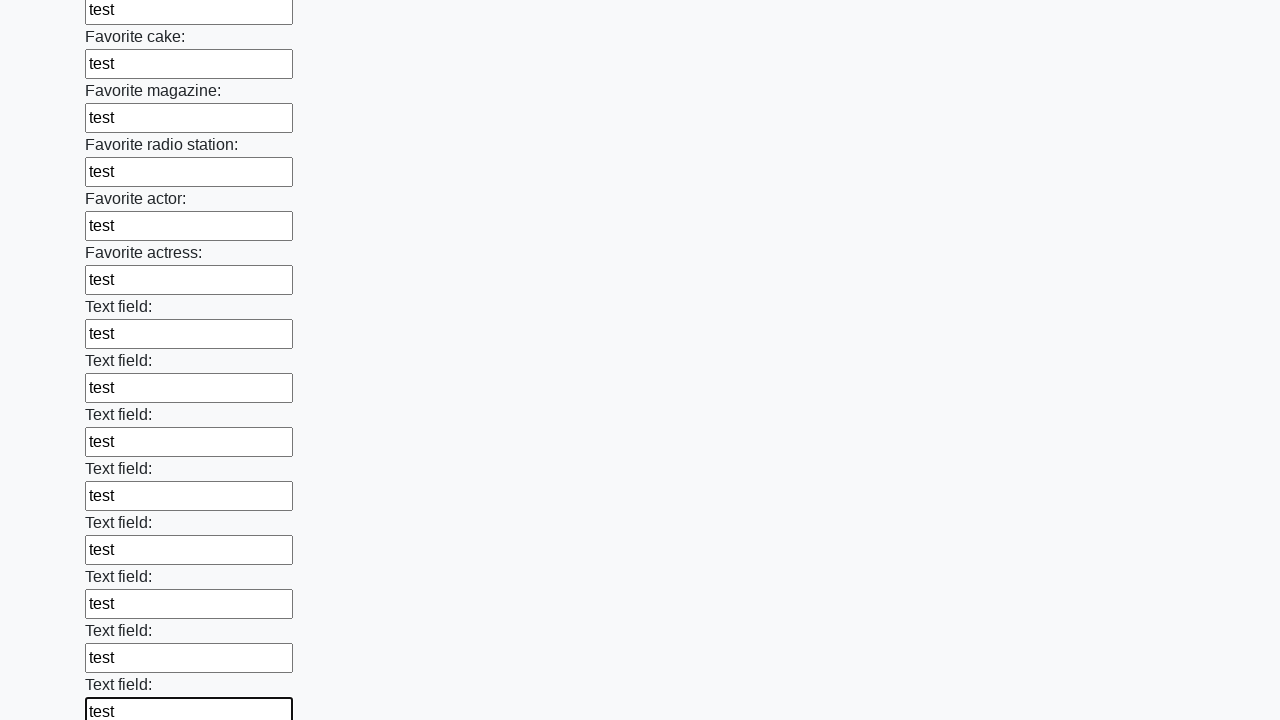

Filled an input field with 'test' on input[type] >> nth=34
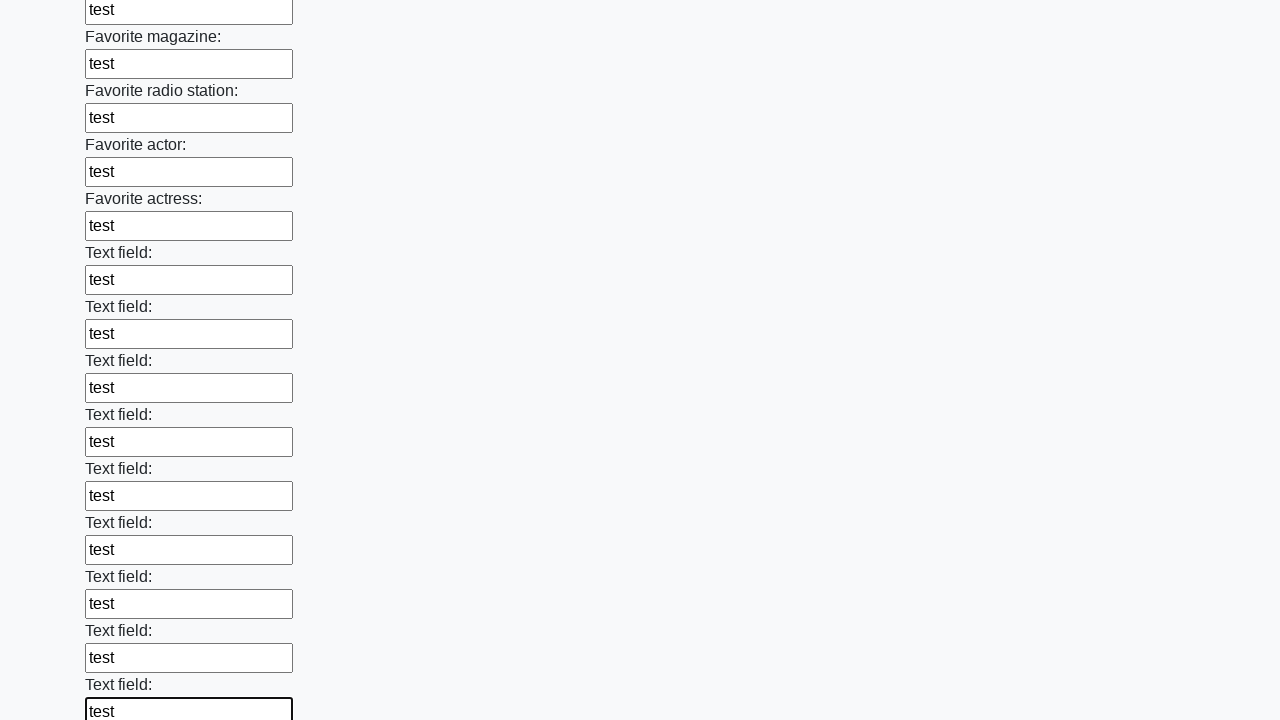

Filled an input field with 'test' on input[type] >> nth=35
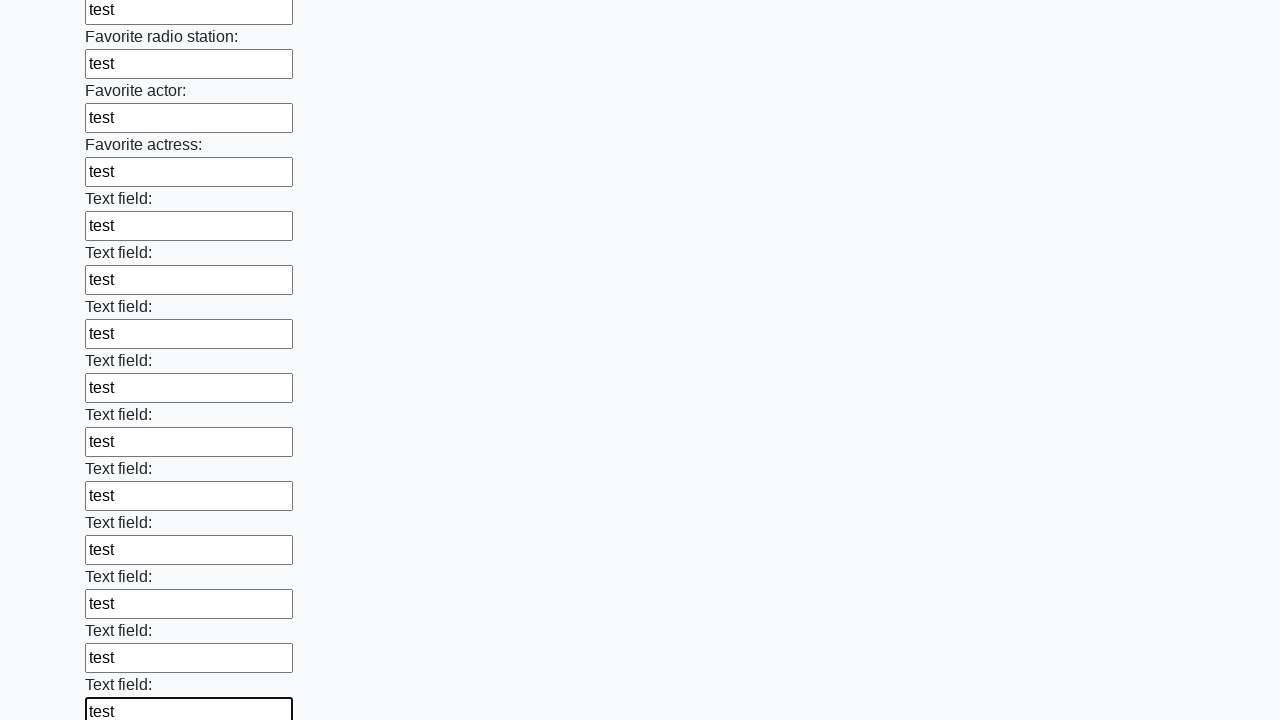

Filled an input field with 'test' on input[type] >> nth=36
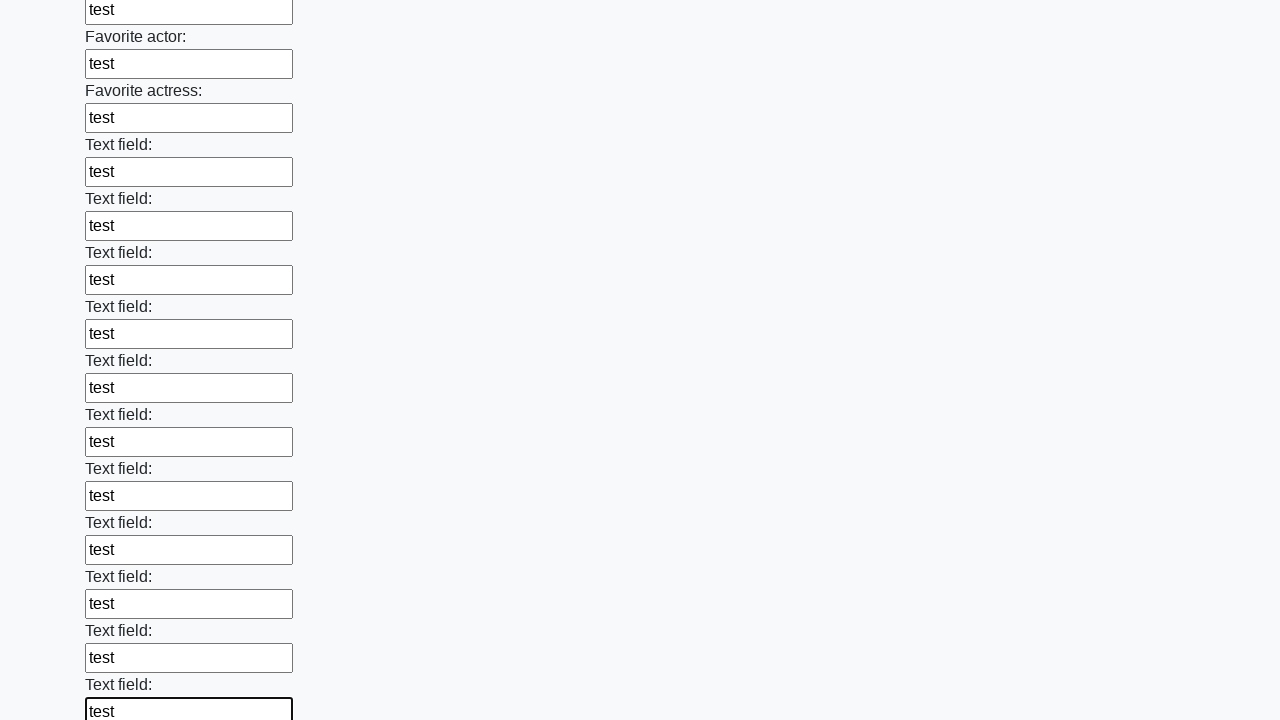

Filled an input field with 'test' on input[type] >> nth=37
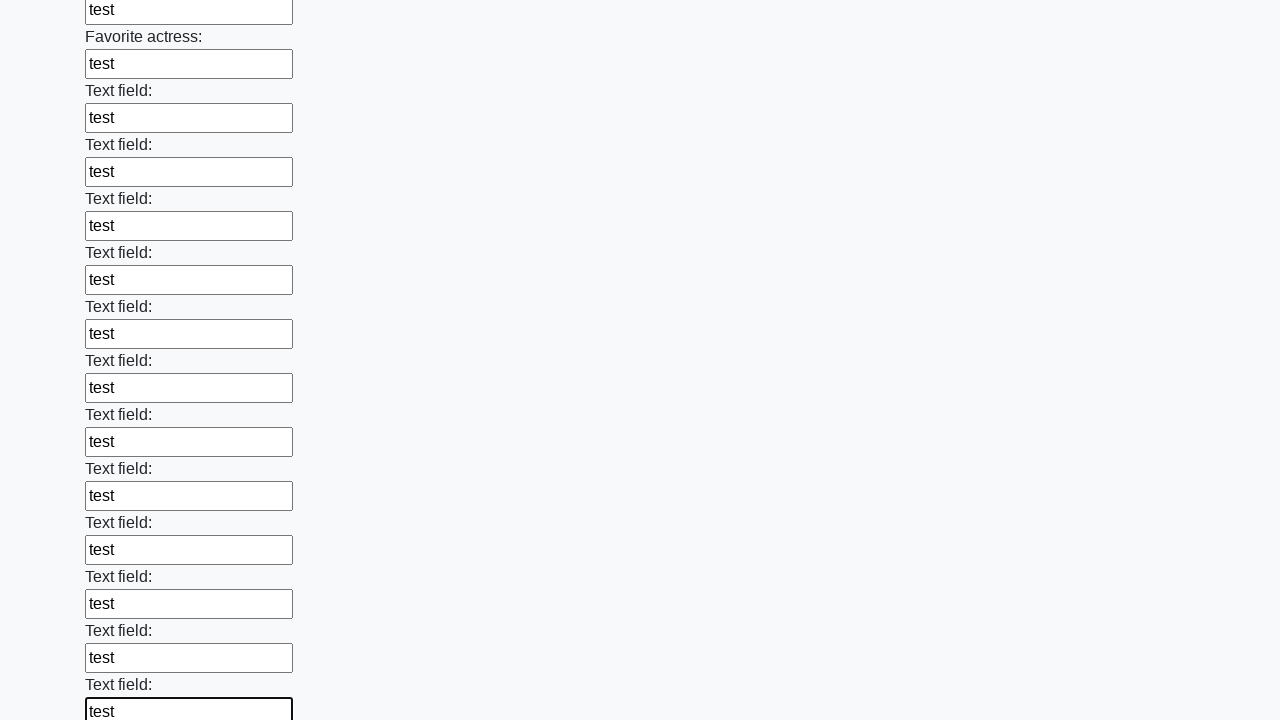

Filled an input field with 'test' on input[type] >> nth=38
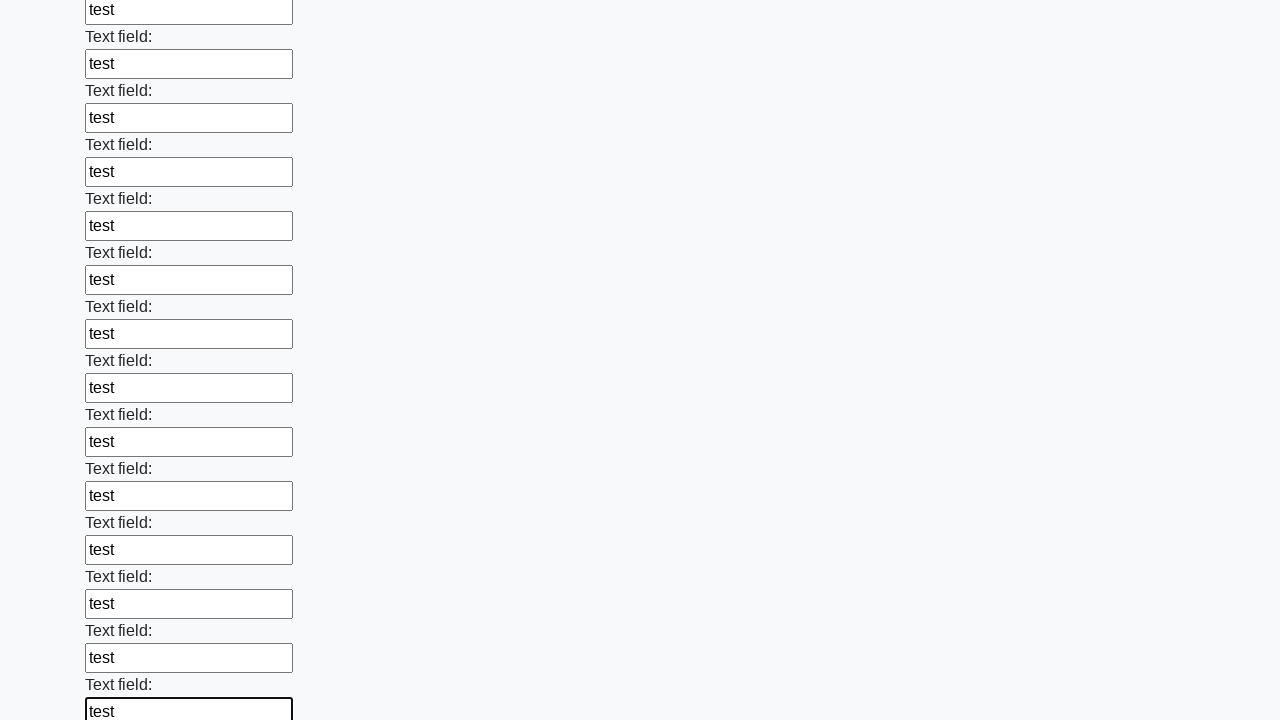

Filled an input field with 'test' on input[type] >> nth=39
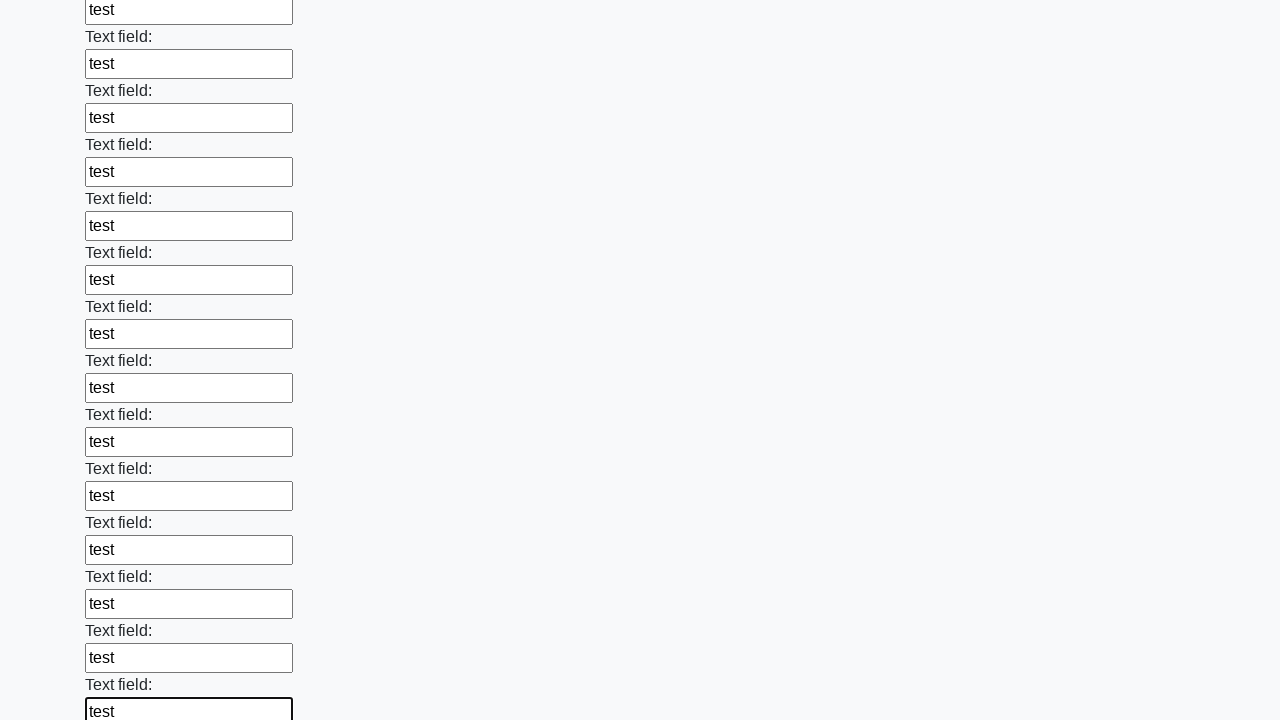

Filled an input field with 'test' on input[type] >> nth=40
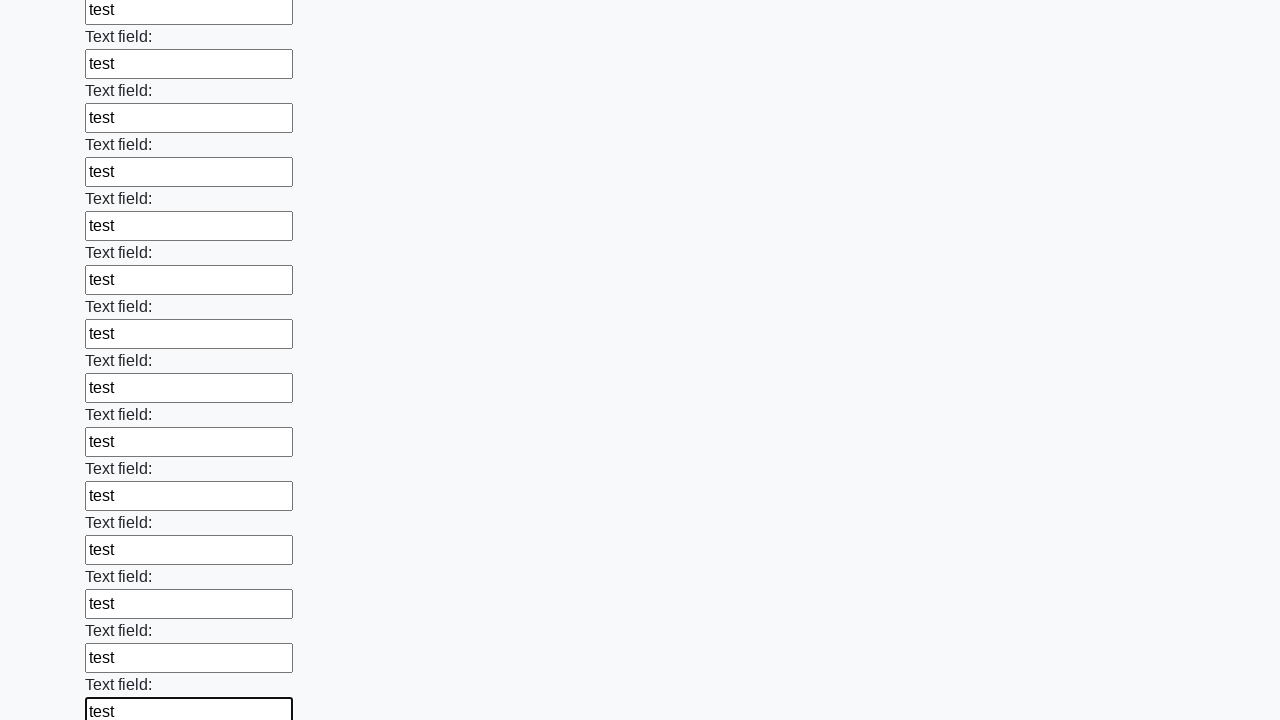

Filled an input field with 'test' on input[type] >> nth=41
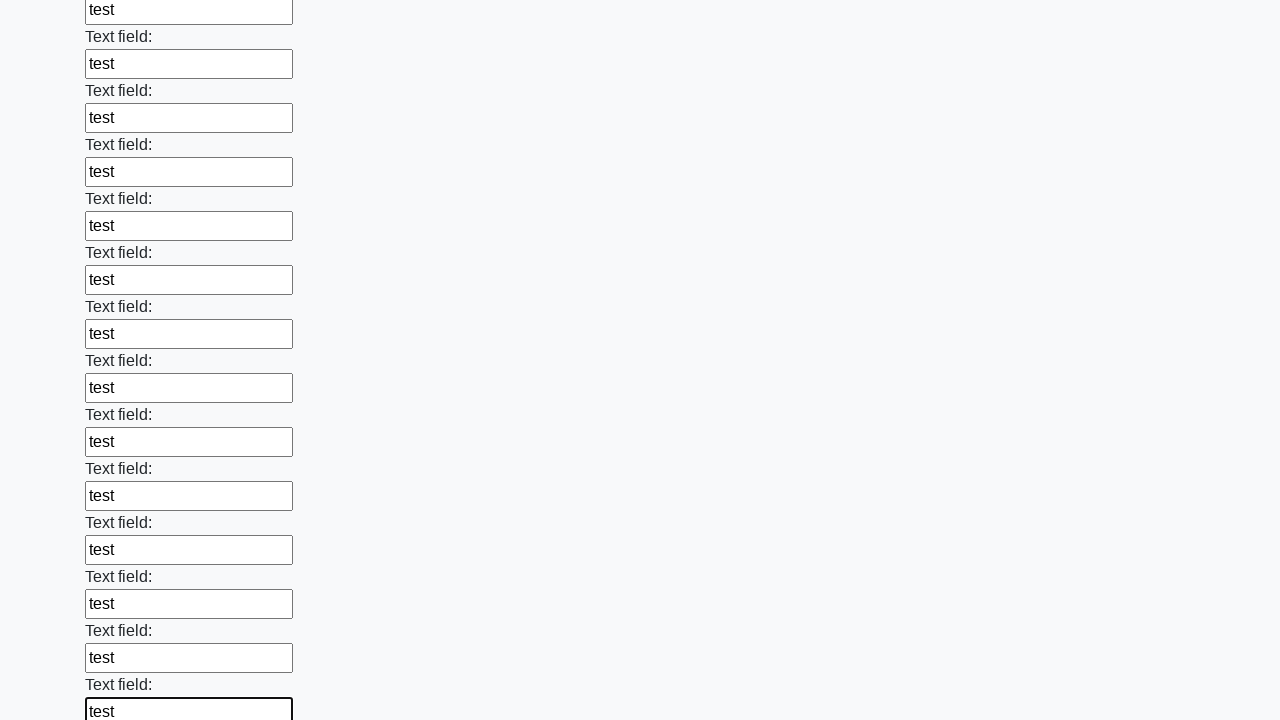

Filled an input field with 'test' on input[type] >> nth=42
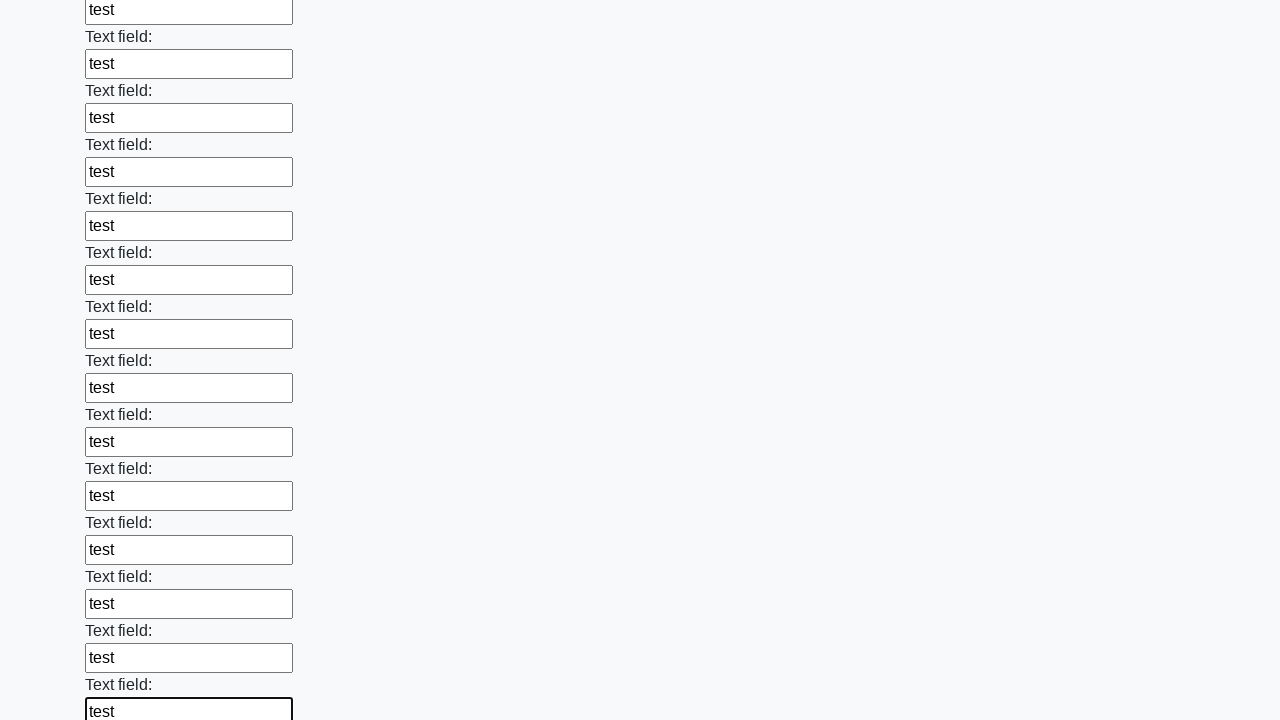

Filled an input field with 'test' on input[type] >> nth=43
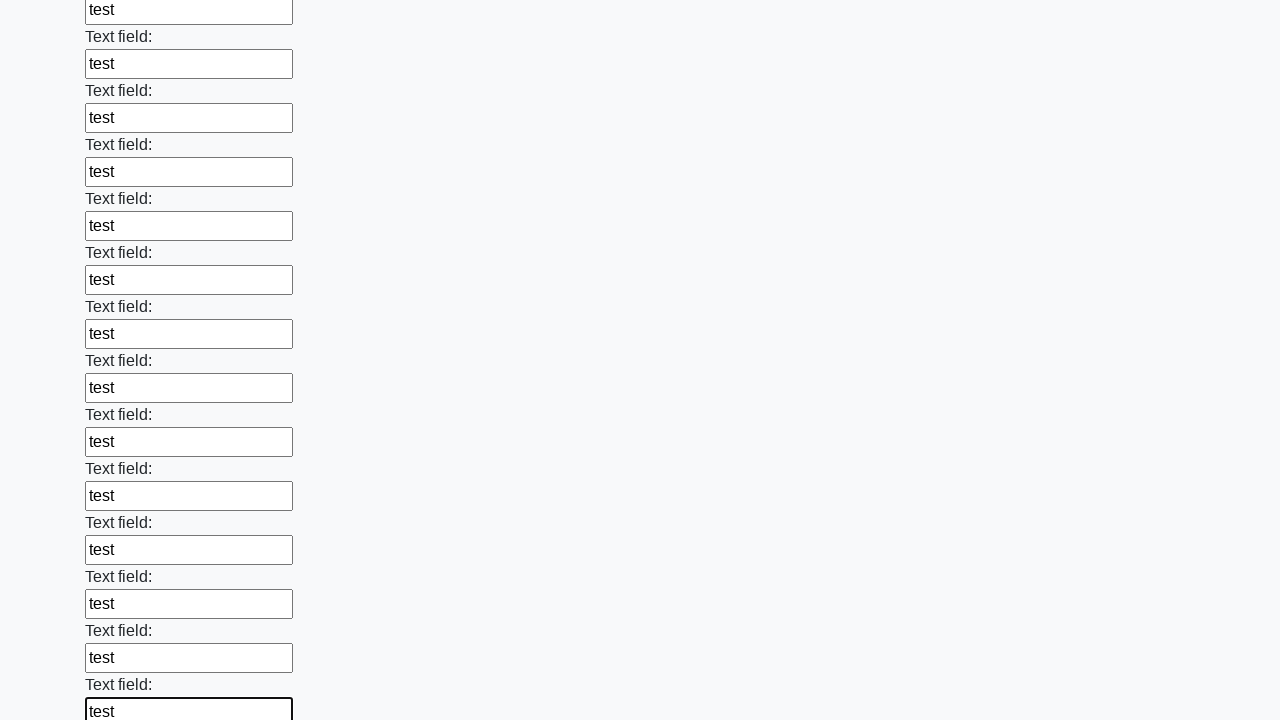

Filled an input field with 'test' on input[type] >> nth=44
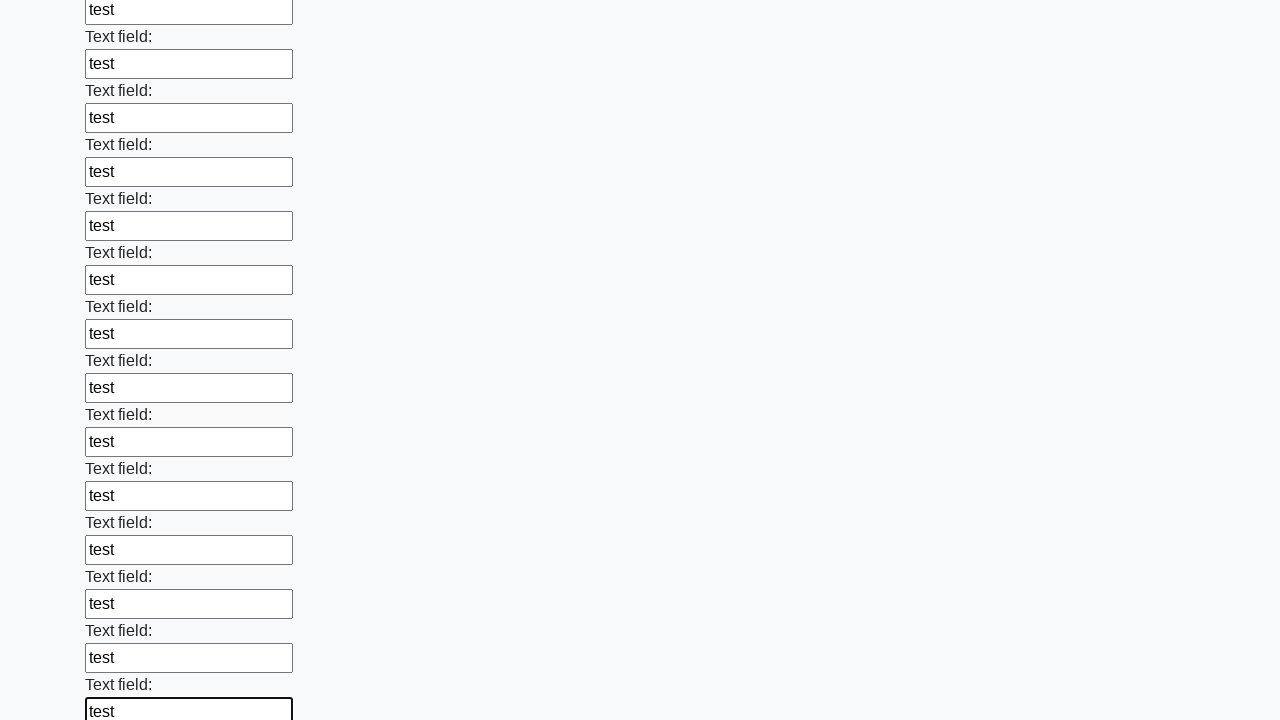

Filled an input field with 'test' on input[type] >> nth=45
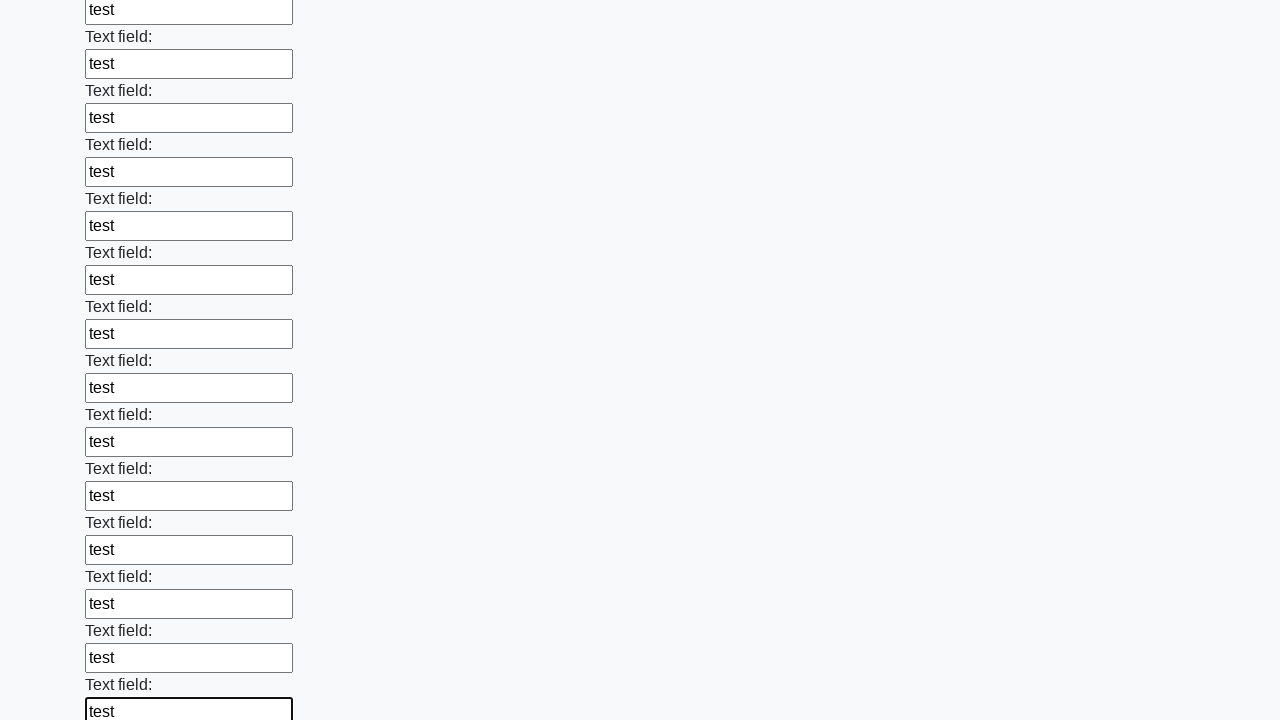

Filled an input field with 'test' on input[type] >> nth=46
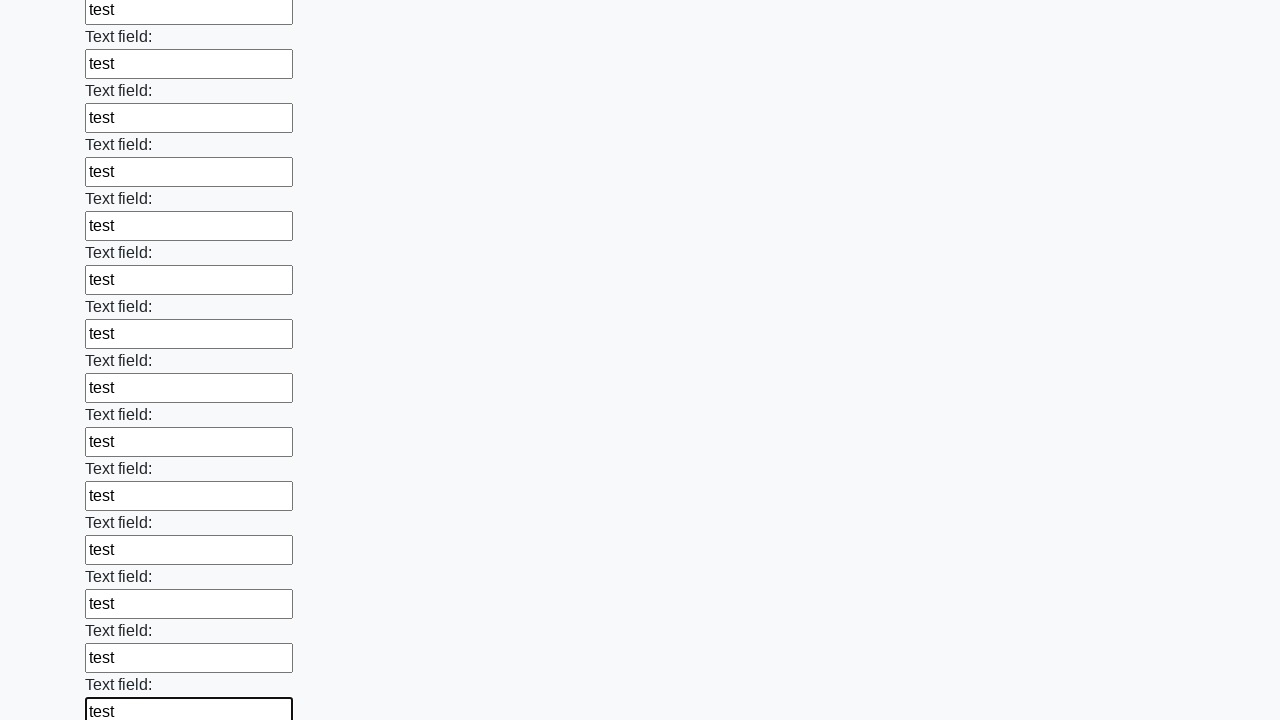

Filled an input field with 'test' on input[type] >> nth=47
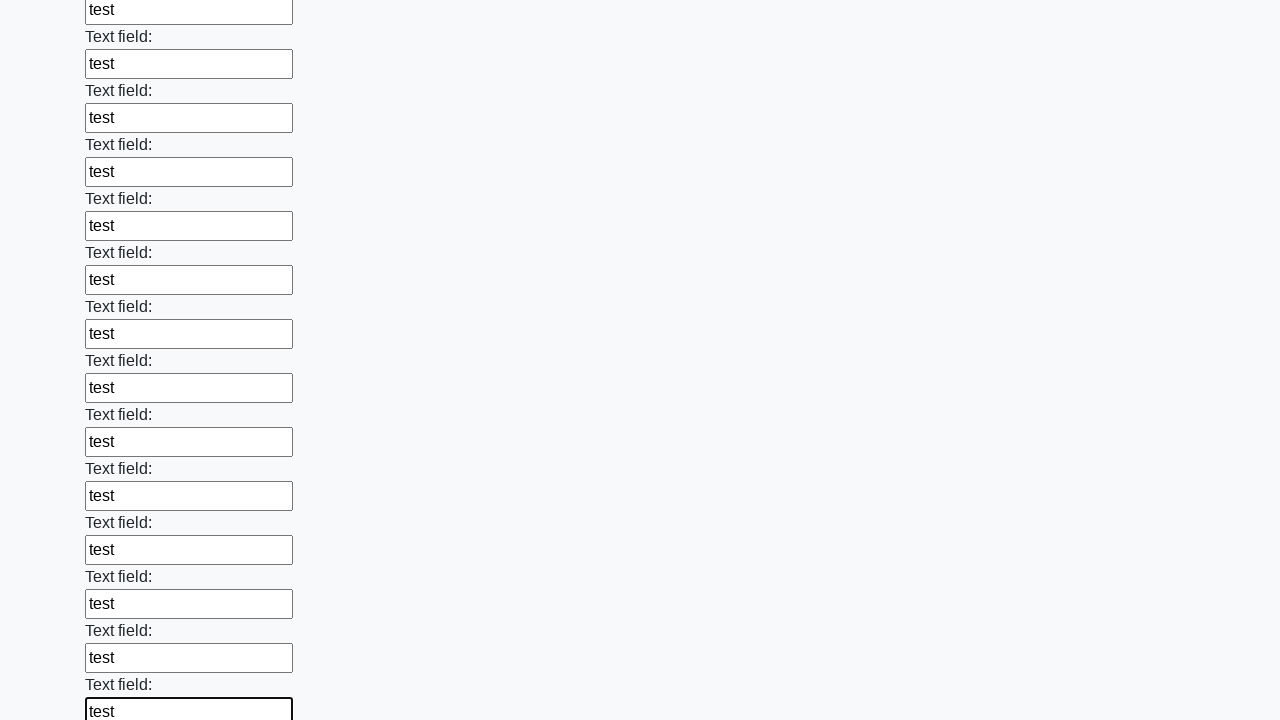

Filled an input field with 'test' on input[type] >> nth=48
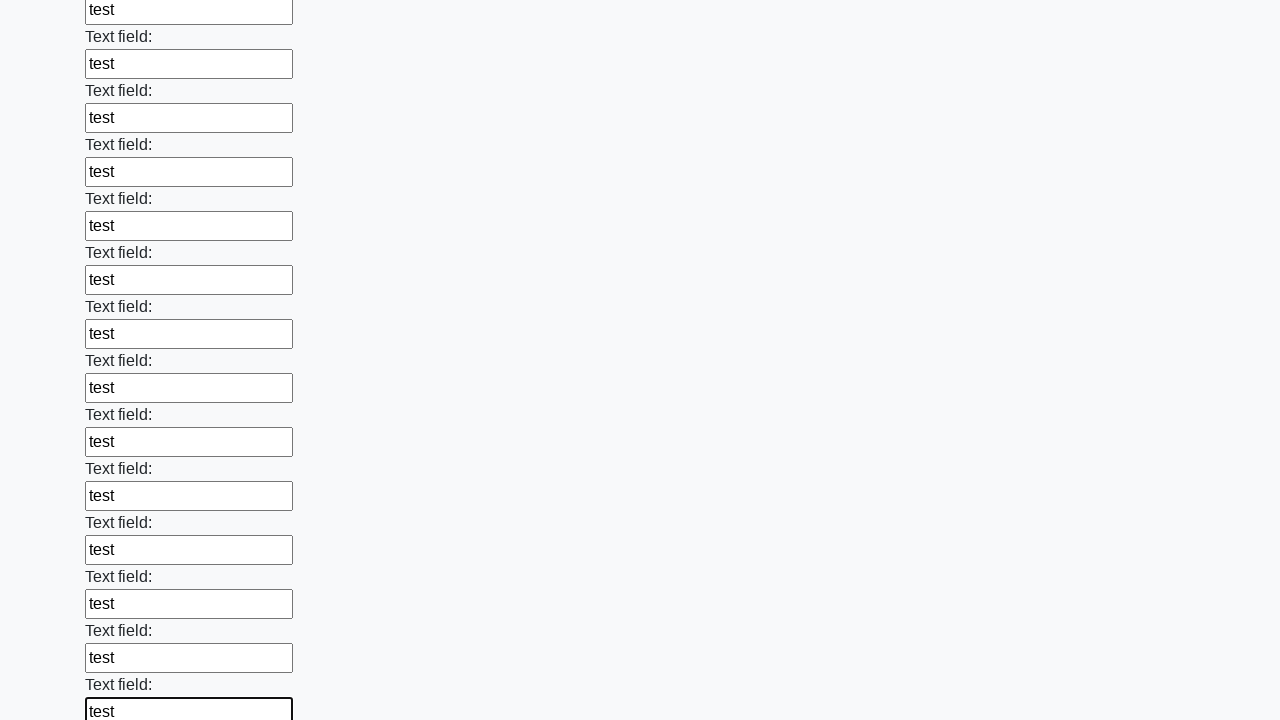

Filled an input field with 'test' on input[type] >> nth=49
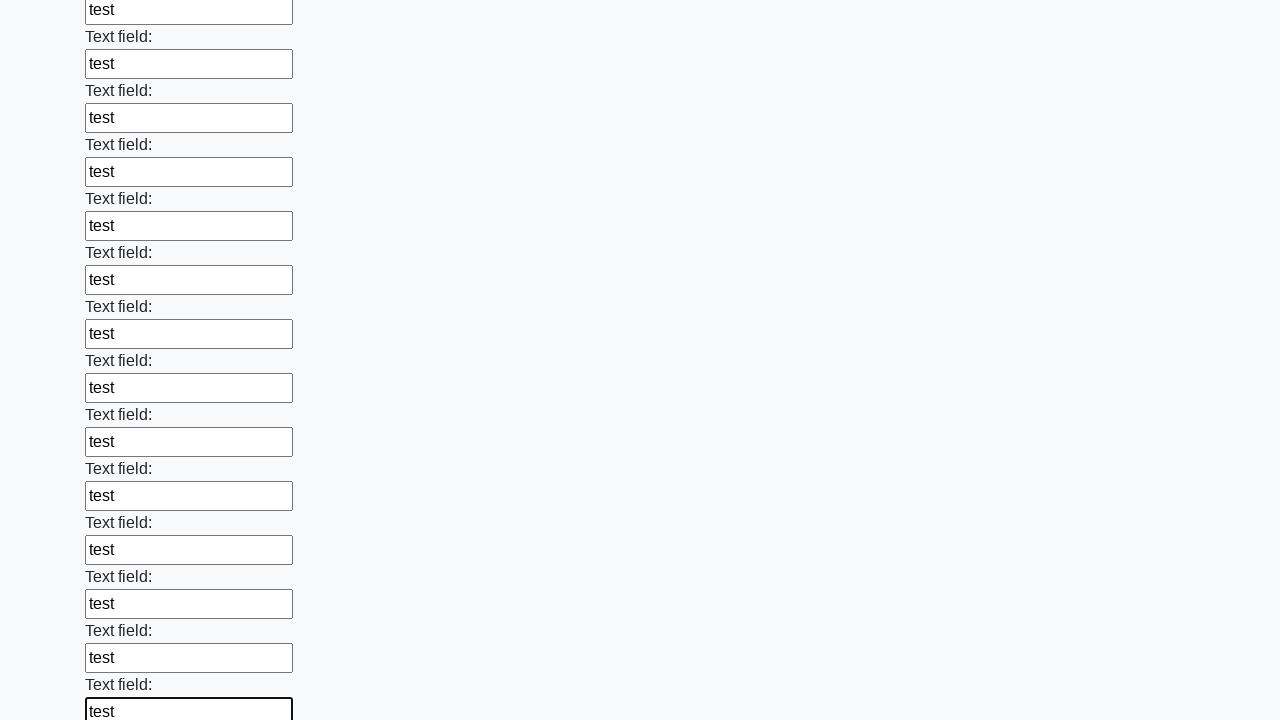

Filled an input field with 'test' on input[type] >> nth=50
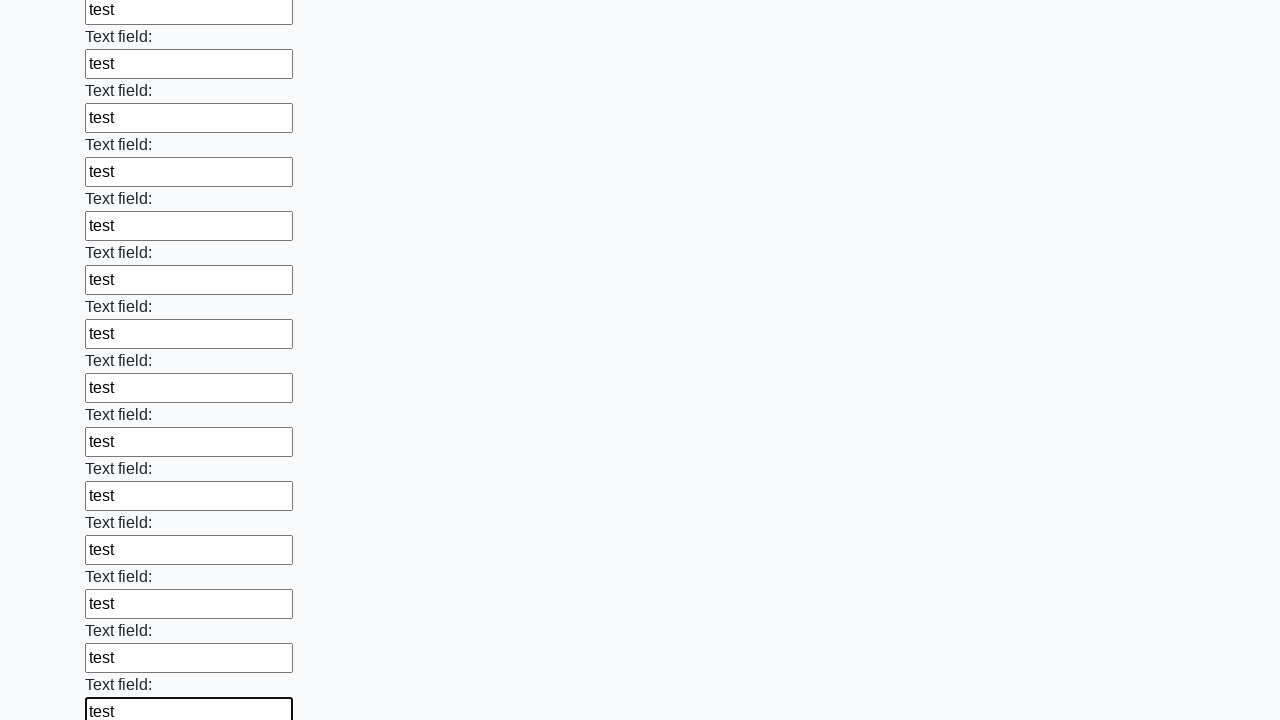

Filled an input field with 'test' on input[type] >> nth=51
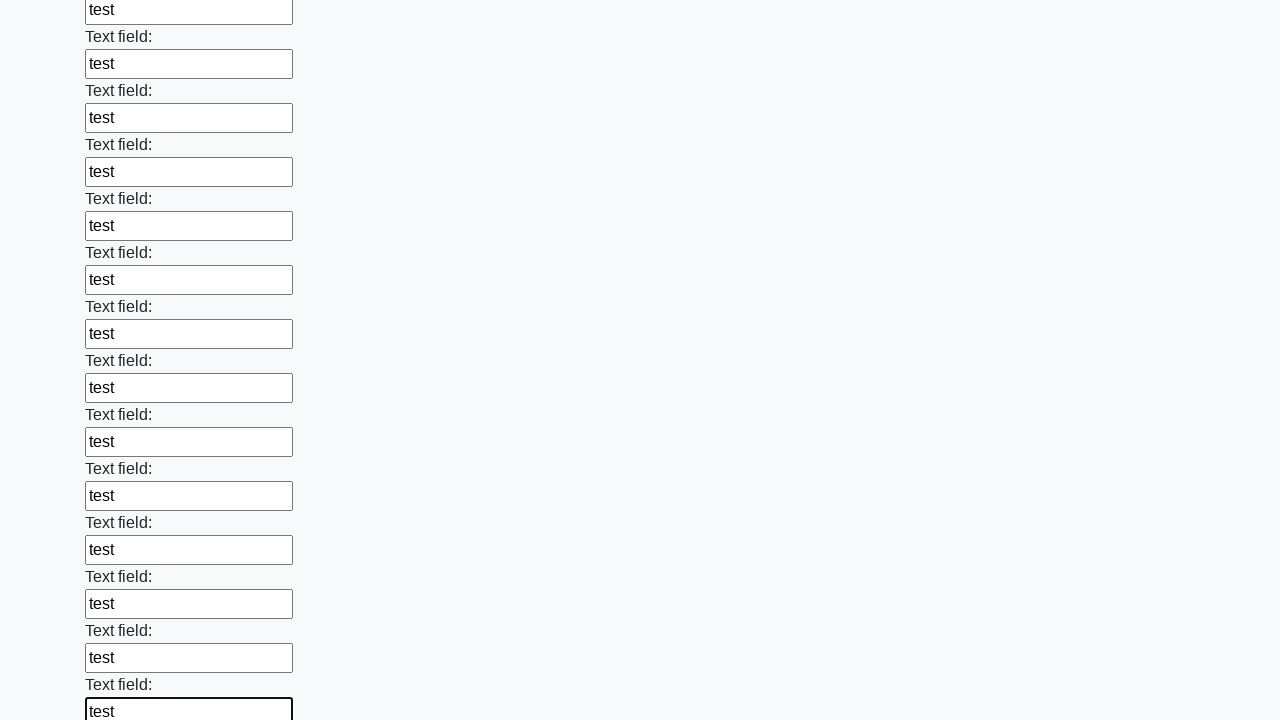

Filled an input field with 'test' on input[type] >> nth=52
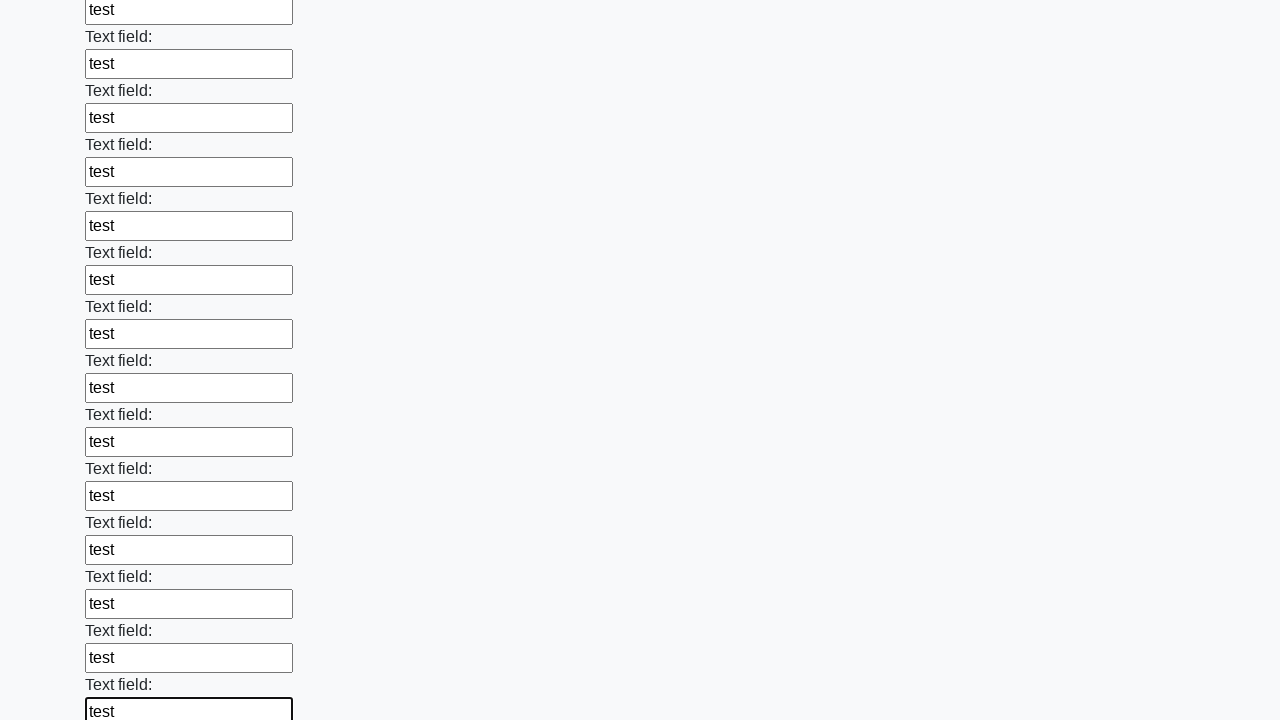

Filled an input field with 'test' on input[type] >> nth=53
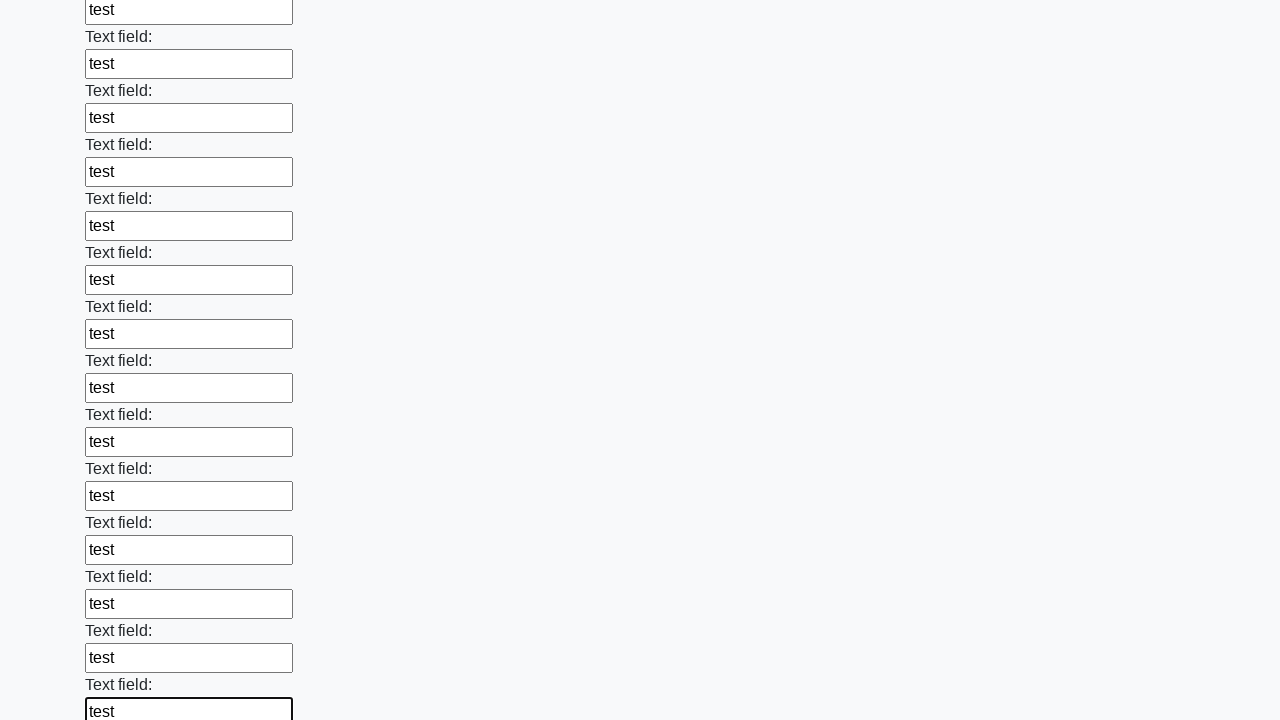

Filled an input field with 'test' on input[type] >> nth=54
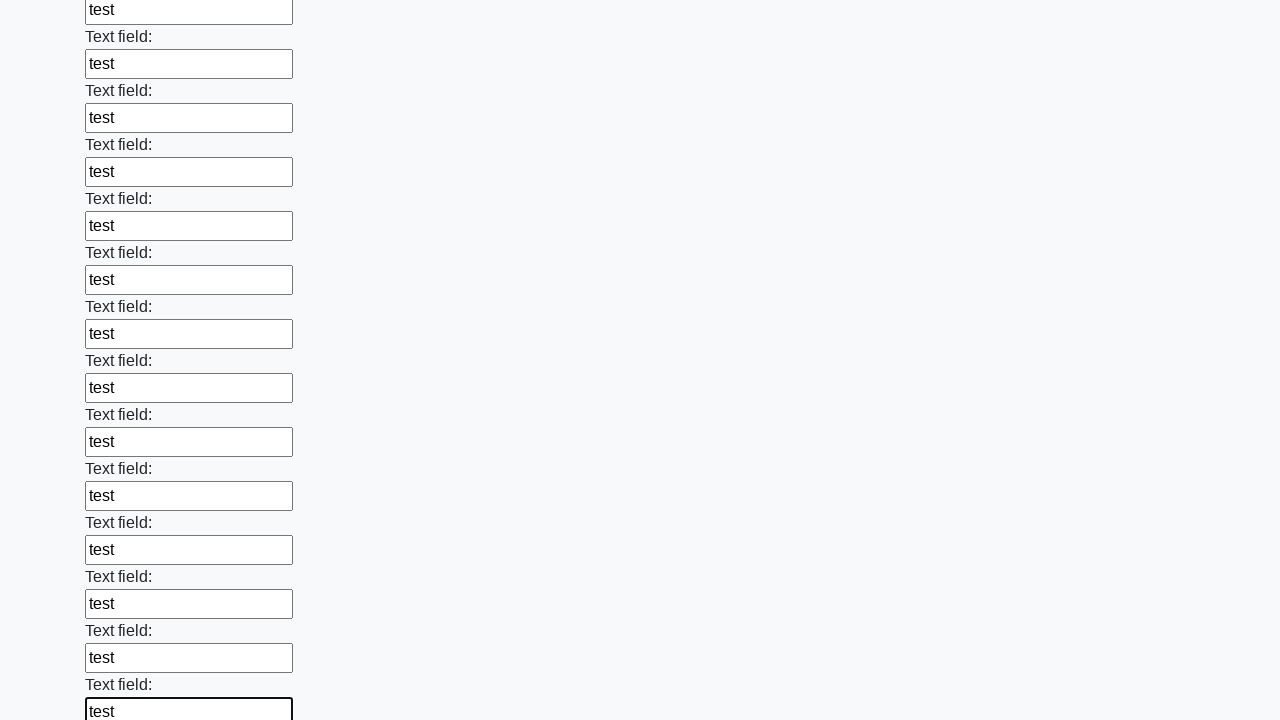

Filled an input field with 'test' on input[type] >> nth=55
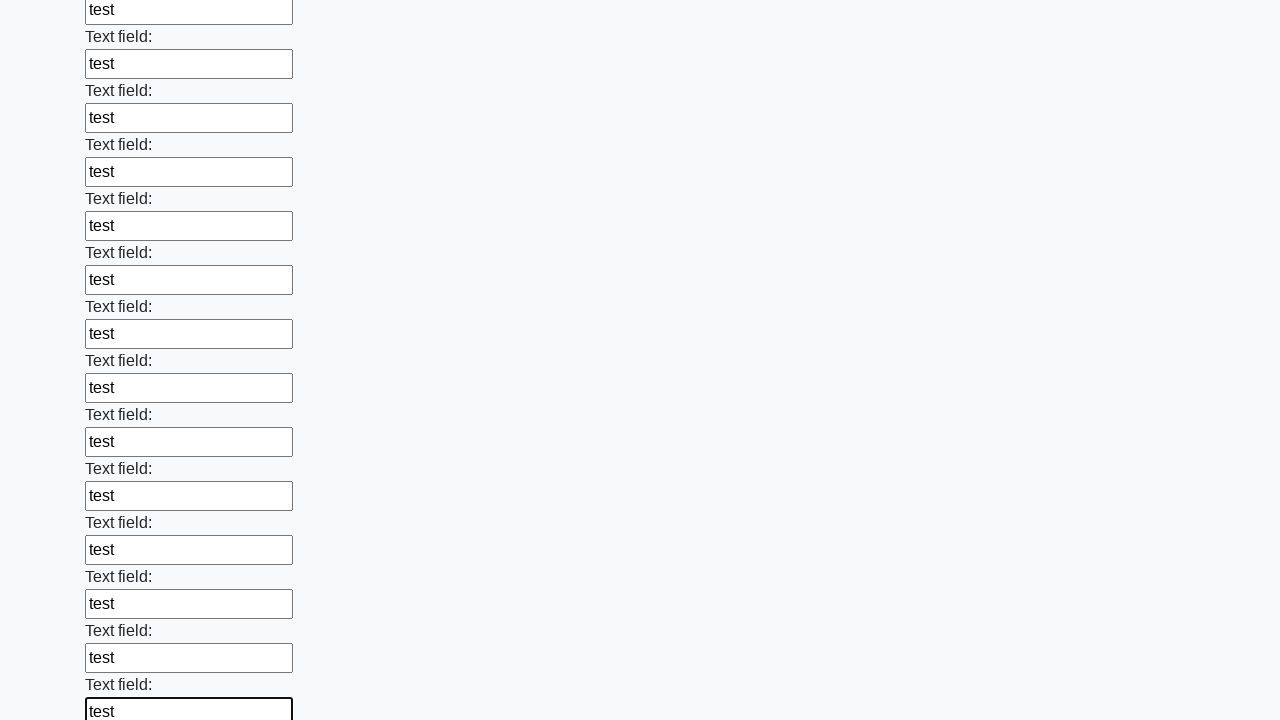

Filled an input field with 'test' on input[type] >> nth=56
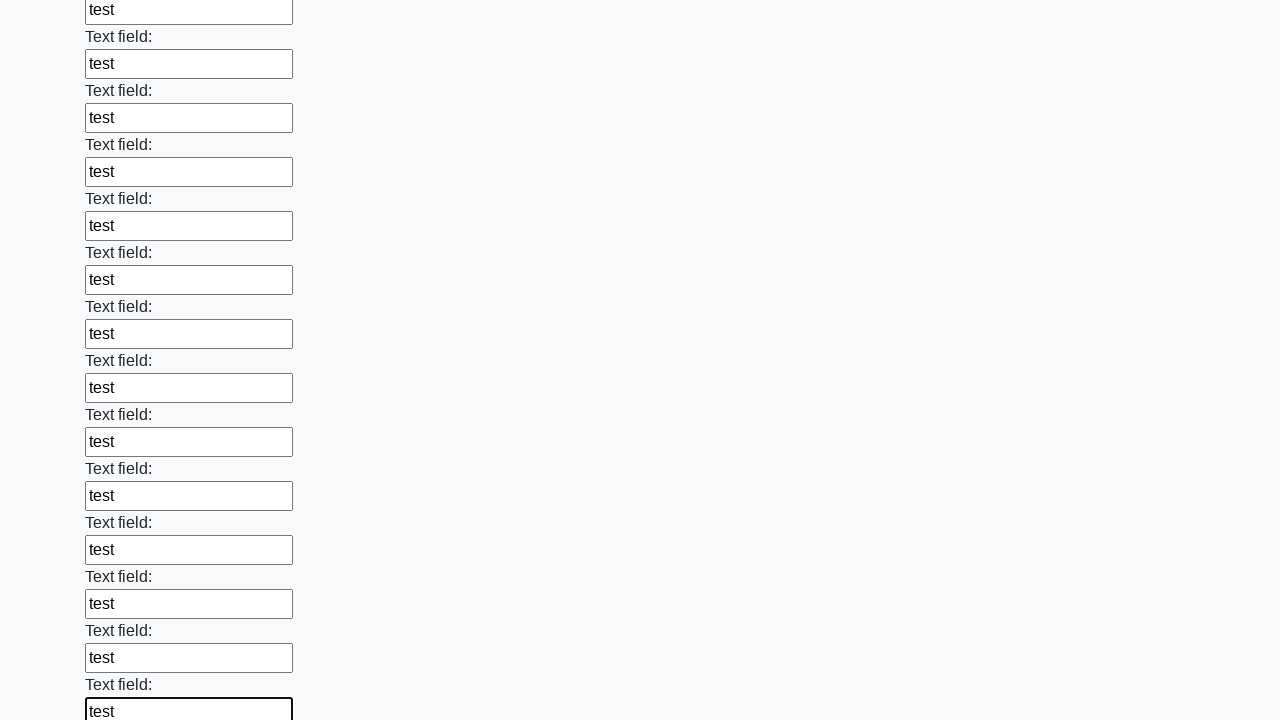

Filled an input field with 'test' on input[type] >> nth=57
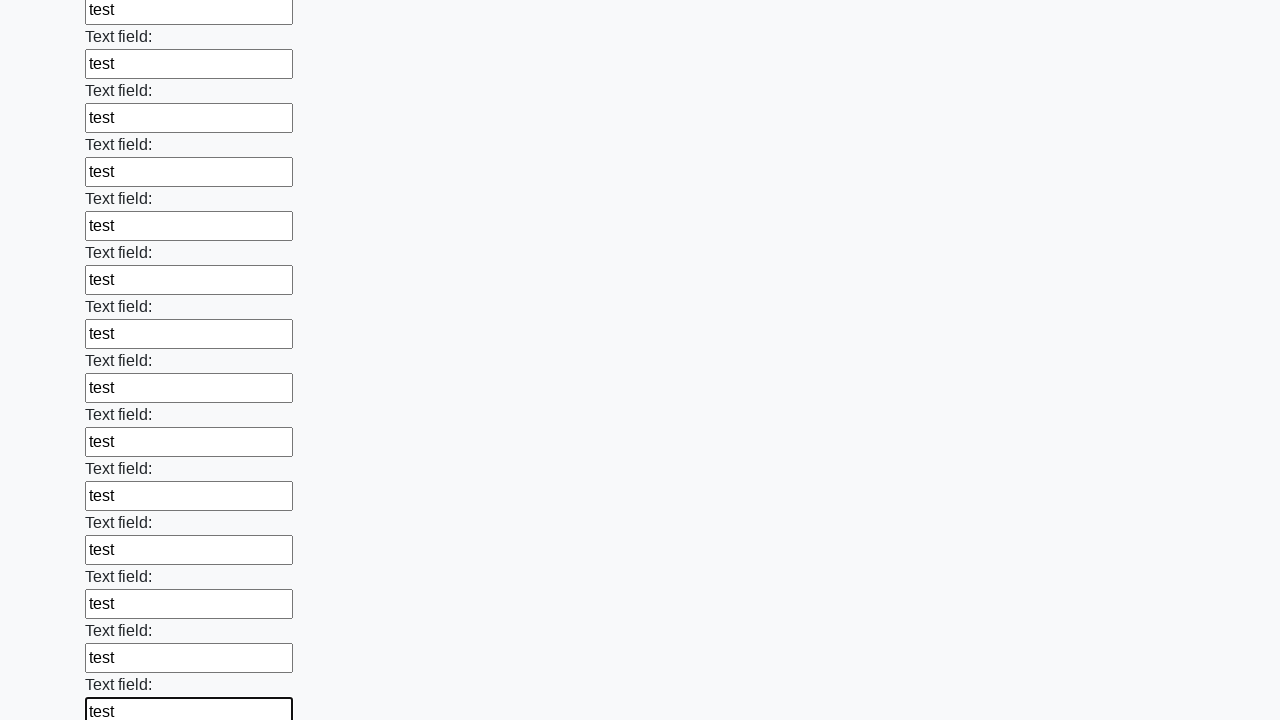

Filled an input field with 'test' on input[type] >> nth=58
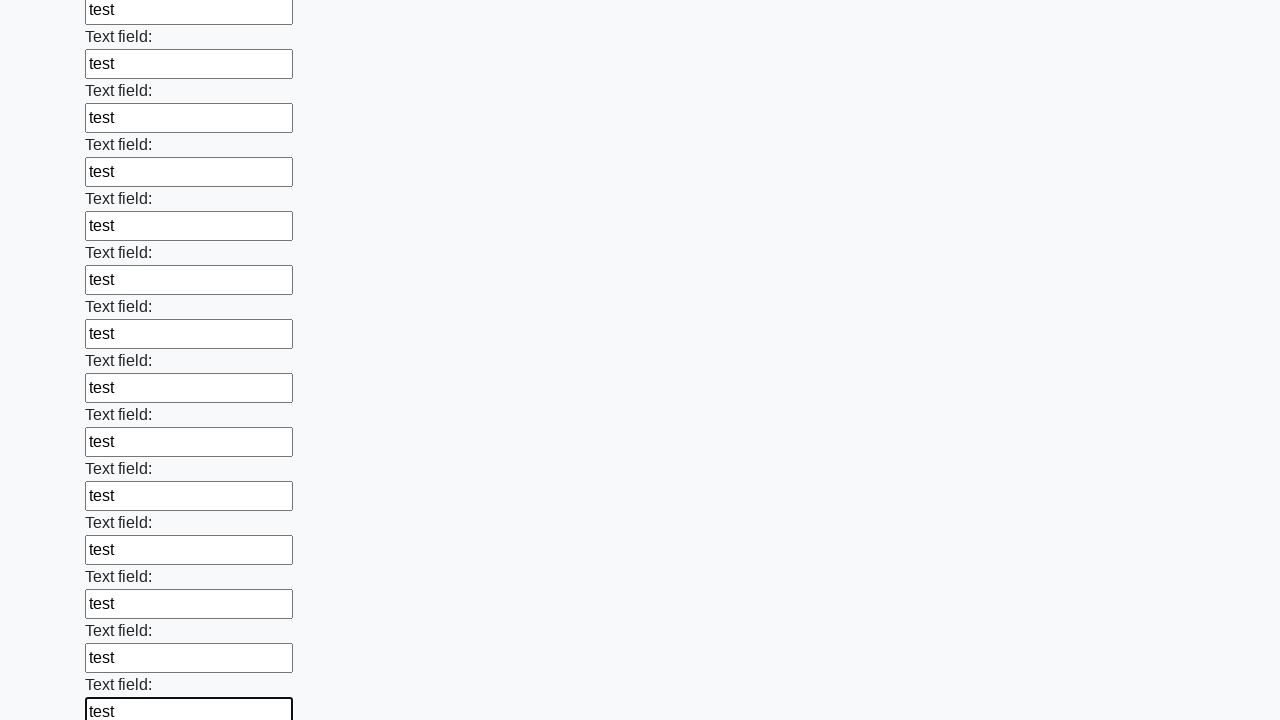

Filled an input field with 'test' on input[type] >> nth=59
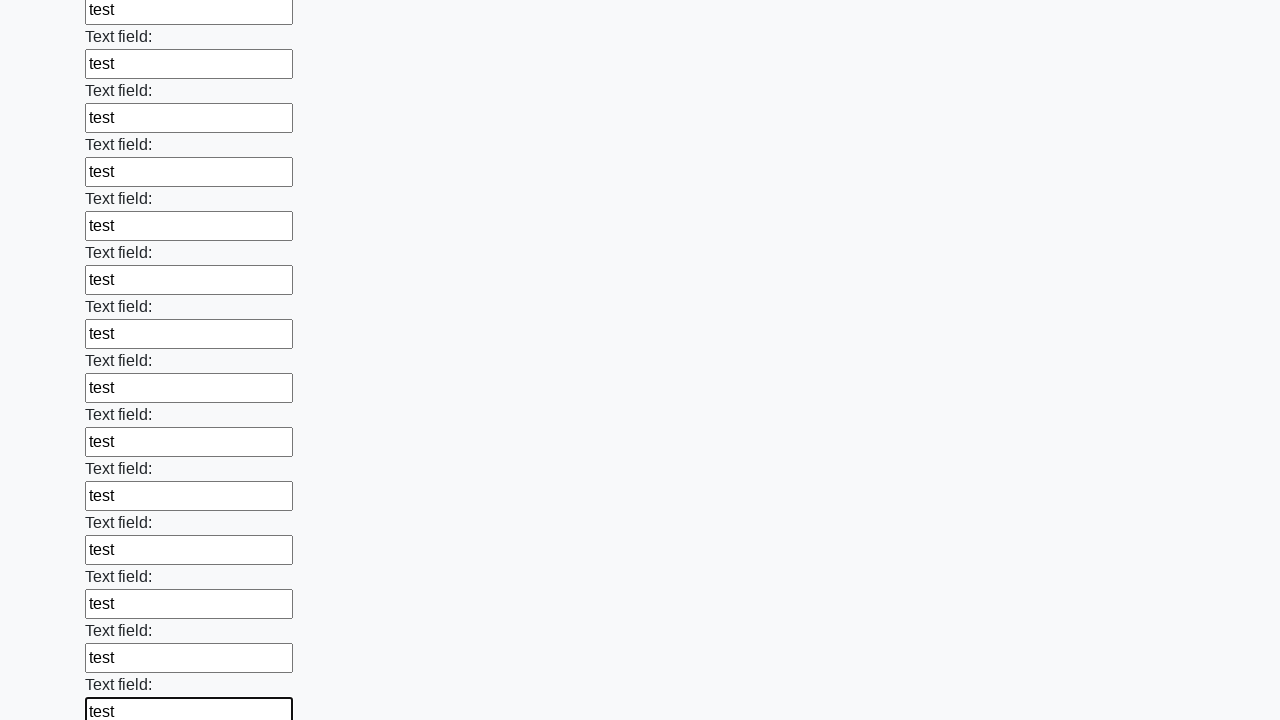

Filled an input field with 'test' on input[type] >> nth=60
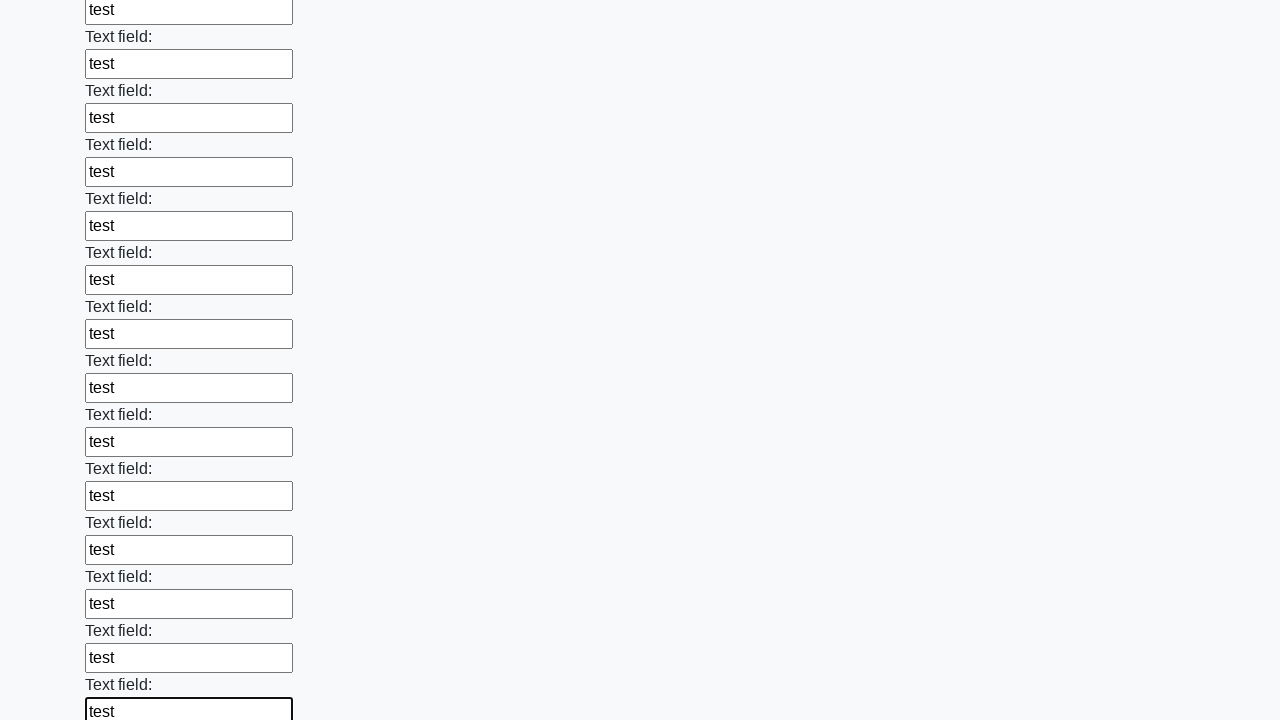

Filled an input field with 'test' on input[type] >> nth=61
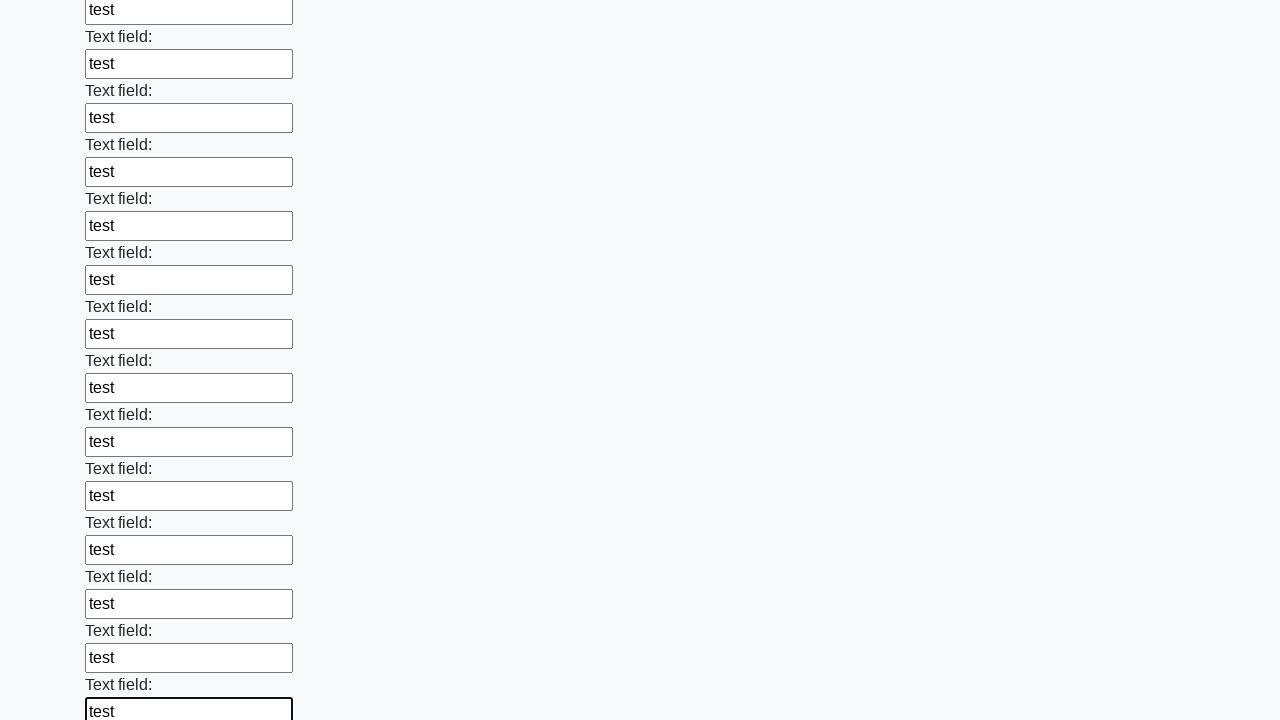

Filled an input field with 'test' on input[type] >> nth=62
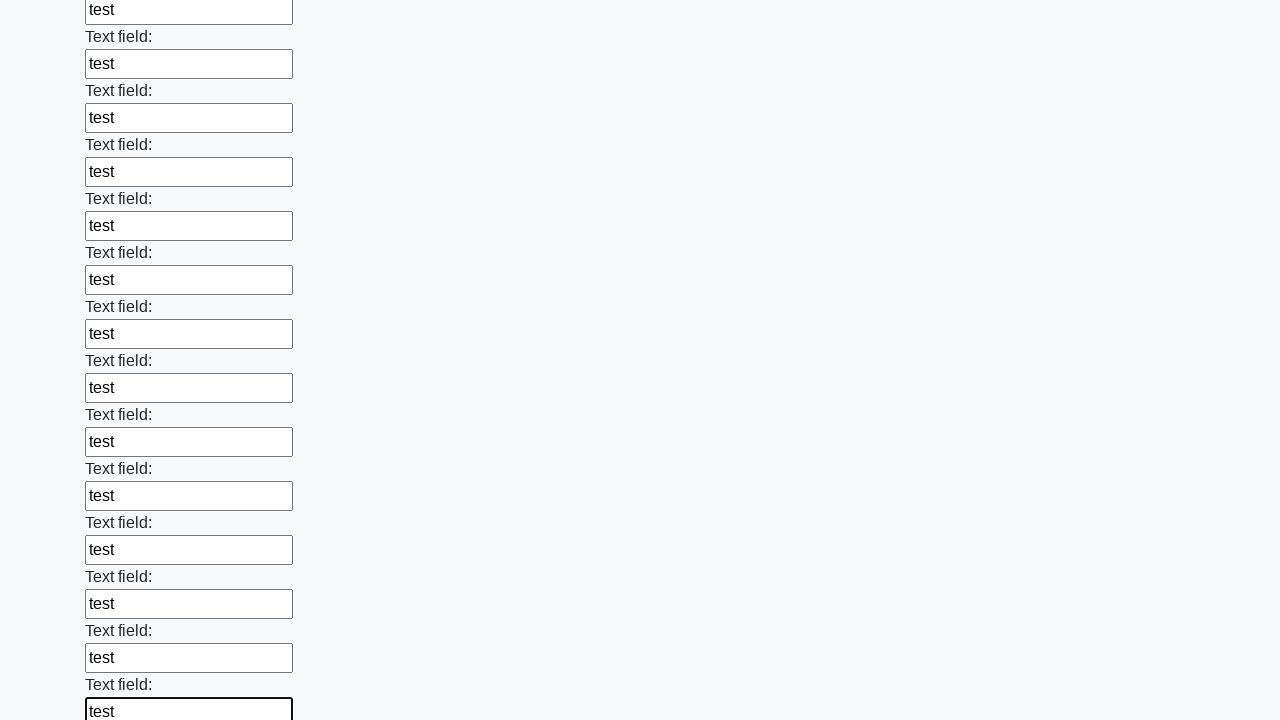

Filled an input field with 'test' on input[type] >> nth=63
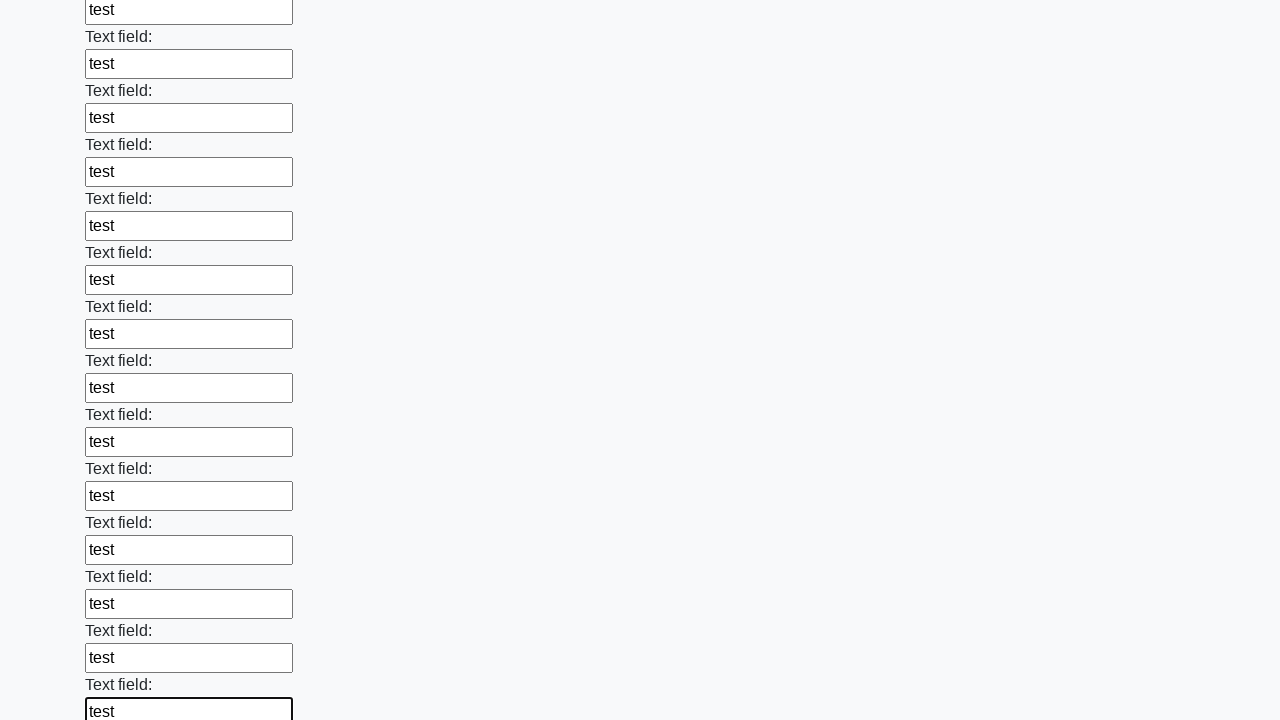

Filled an input field with 'test' on input[type] >> nth=64
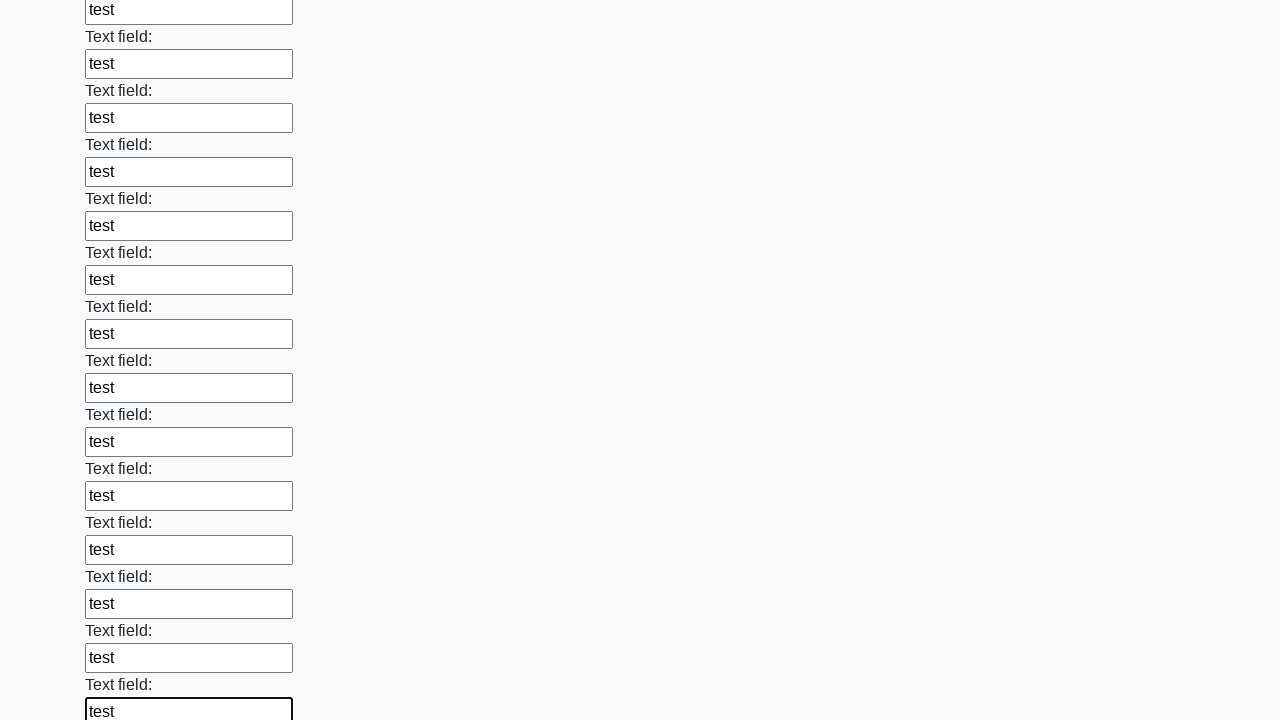

Filled an input field with 'test' on input[type] >> nth=65
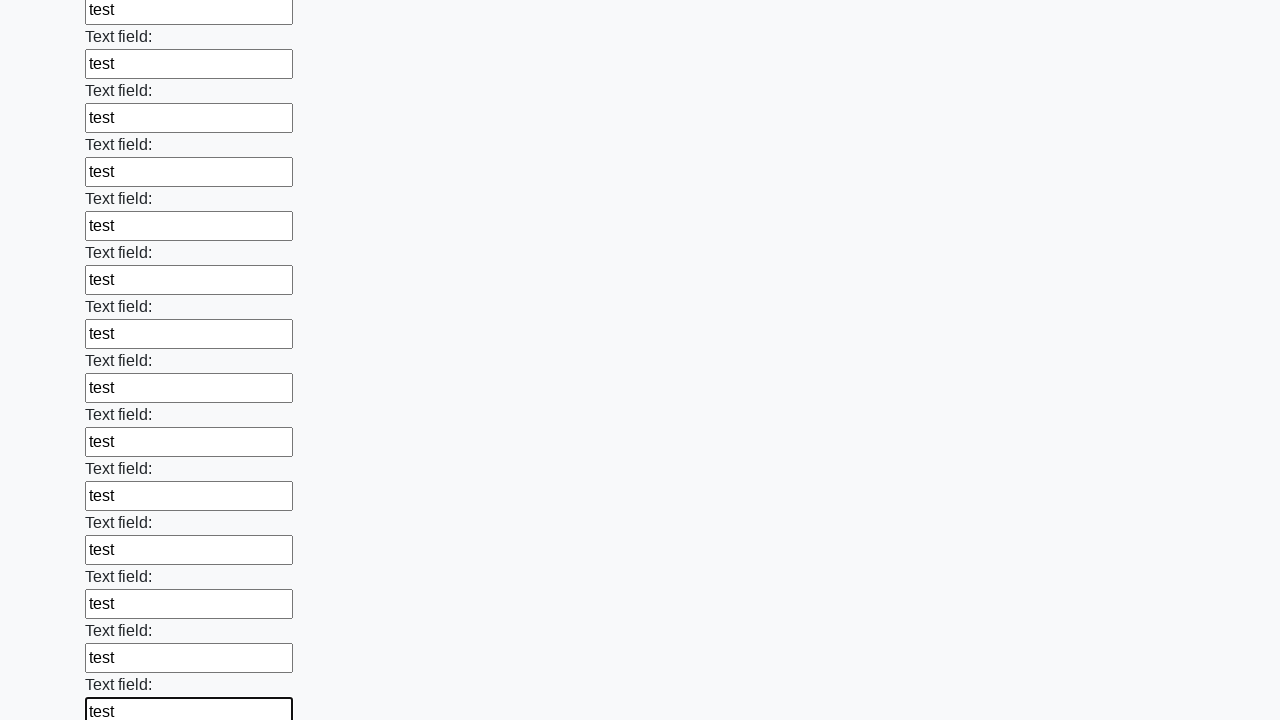

Filled an input field with 'test' on input[type] >> nth=66
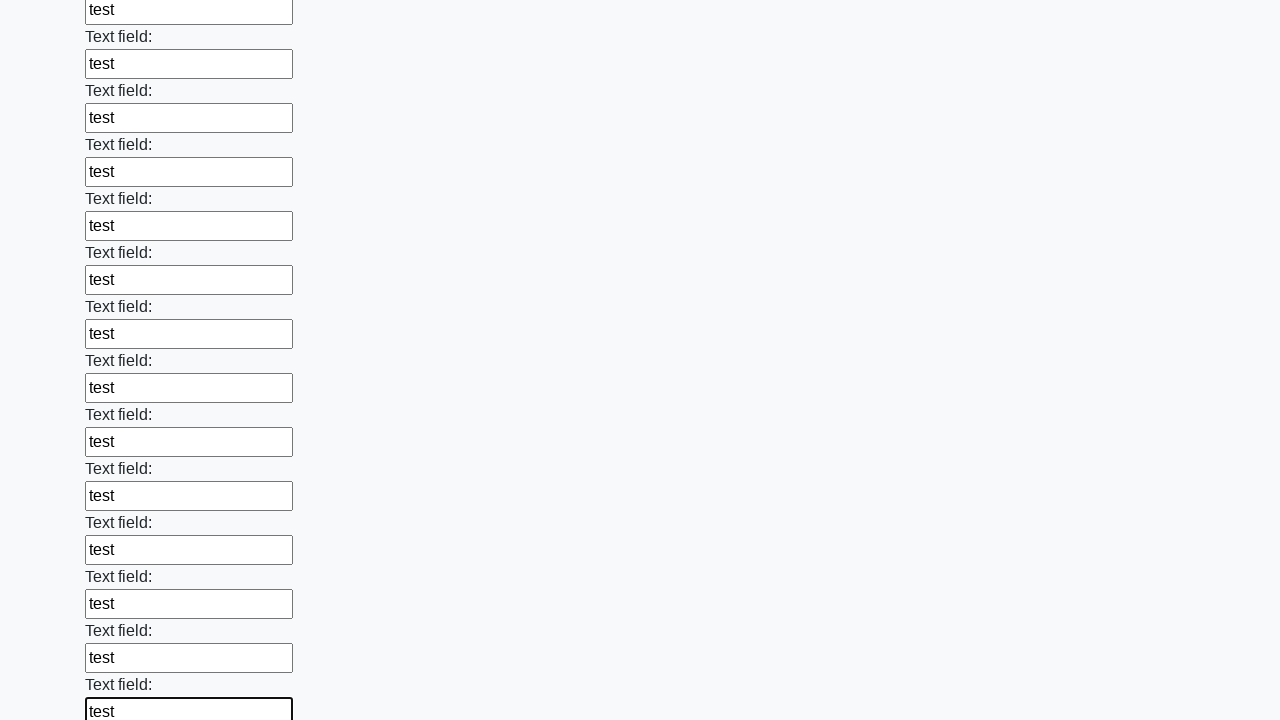

Filled an input field with 'test' on input[type] >> nth=67
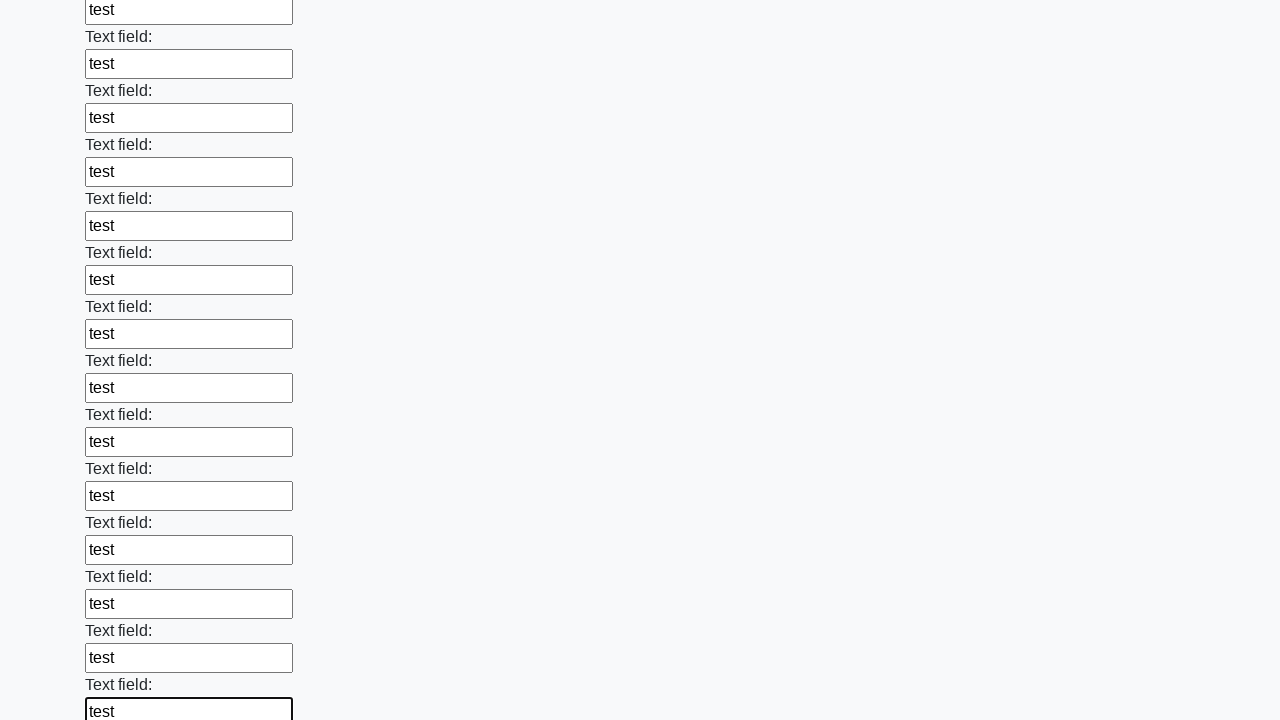

Filled an input field with 'test' on input[type] >> nth=68
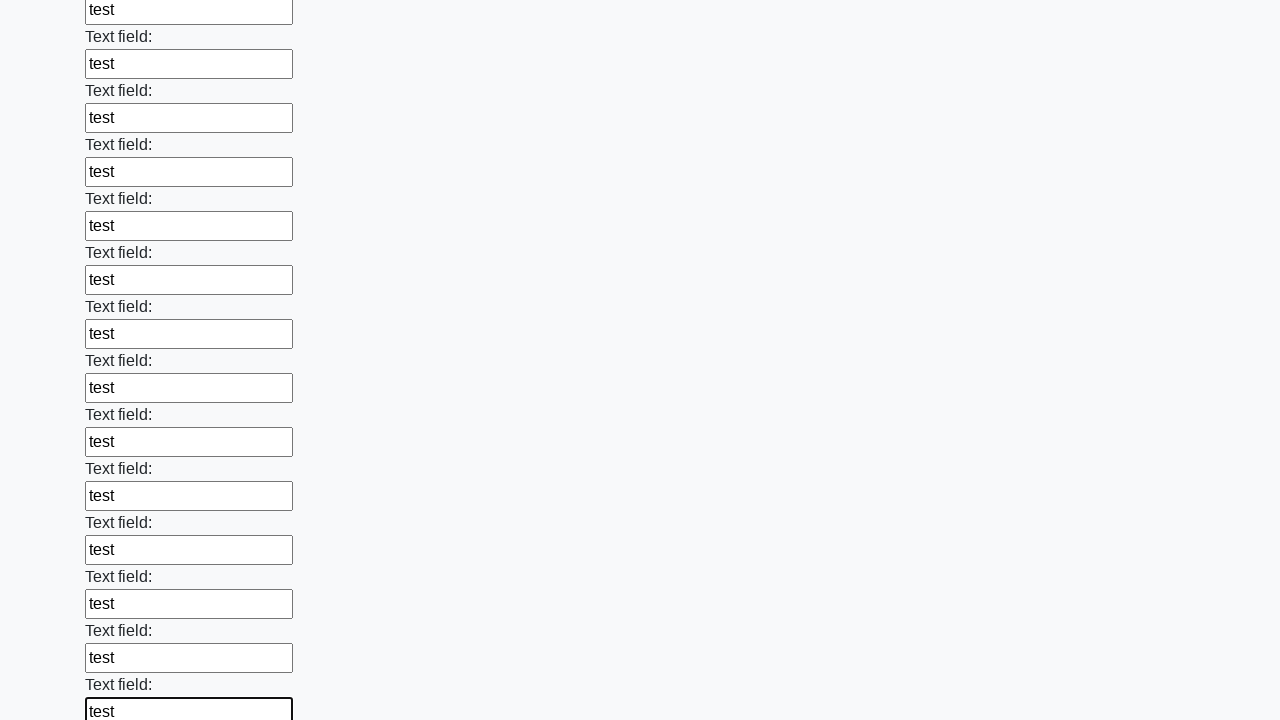

Filled an input field with 'test' on input[type] >> nth=69
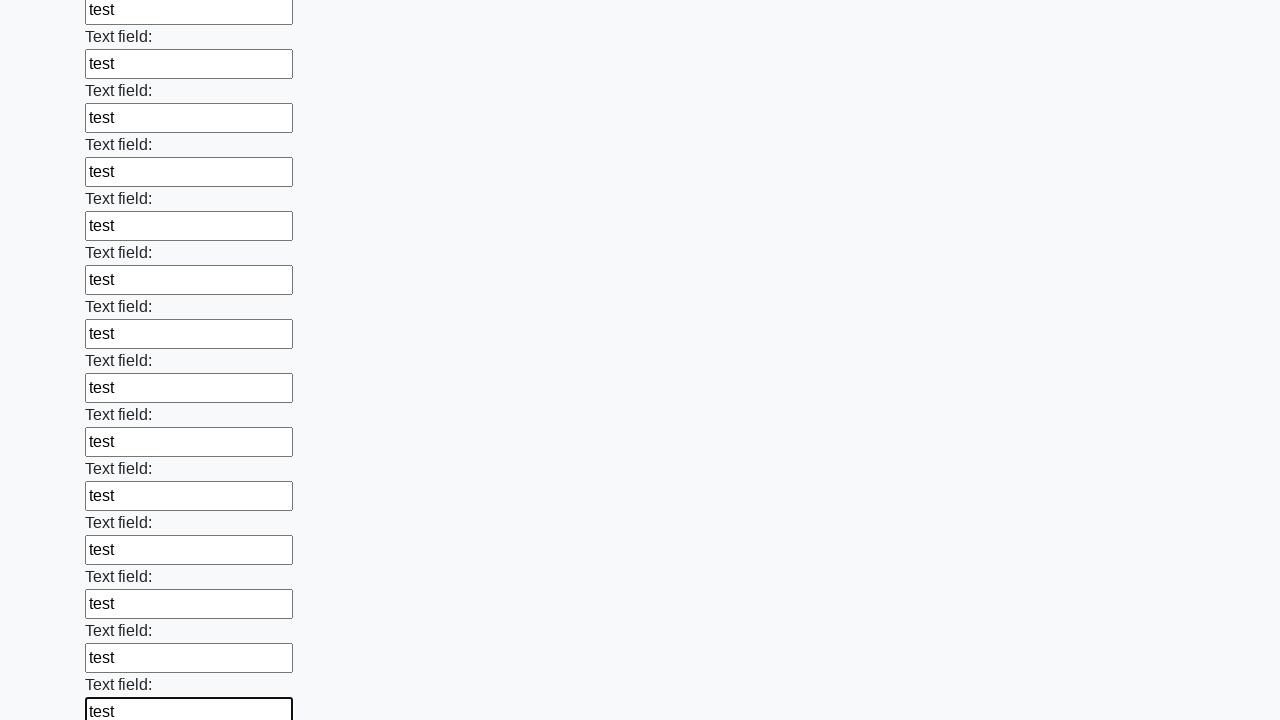

Filled an input field with 'test' on input[type] >> nth=70
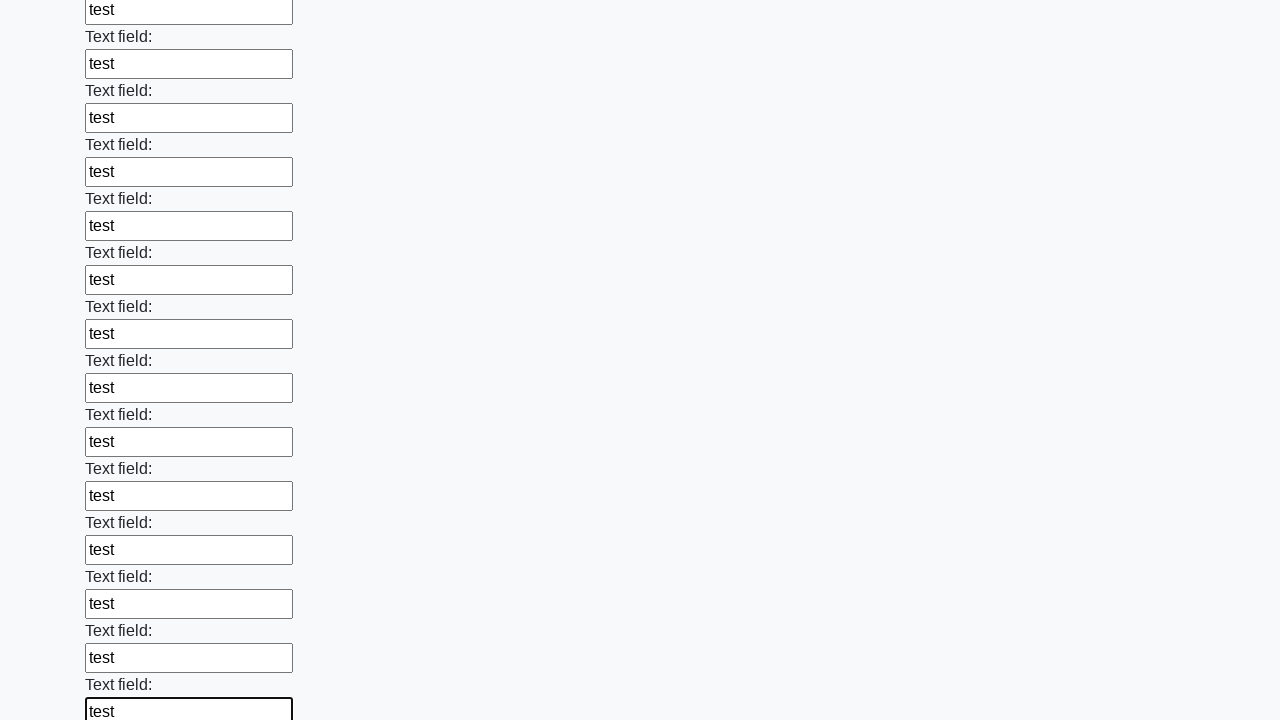

Filled an input field with 'test' on input[type] >> nth=71
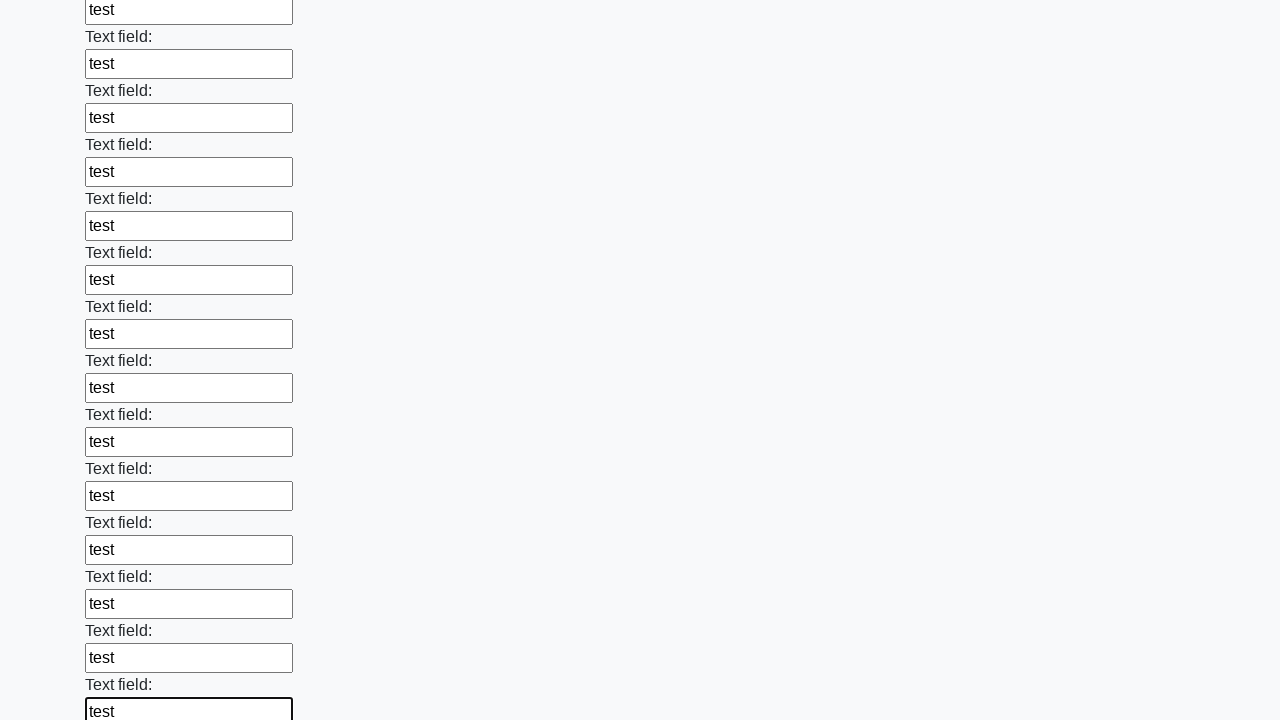

Filled an input field with 'test' on input[type] >> nth=72
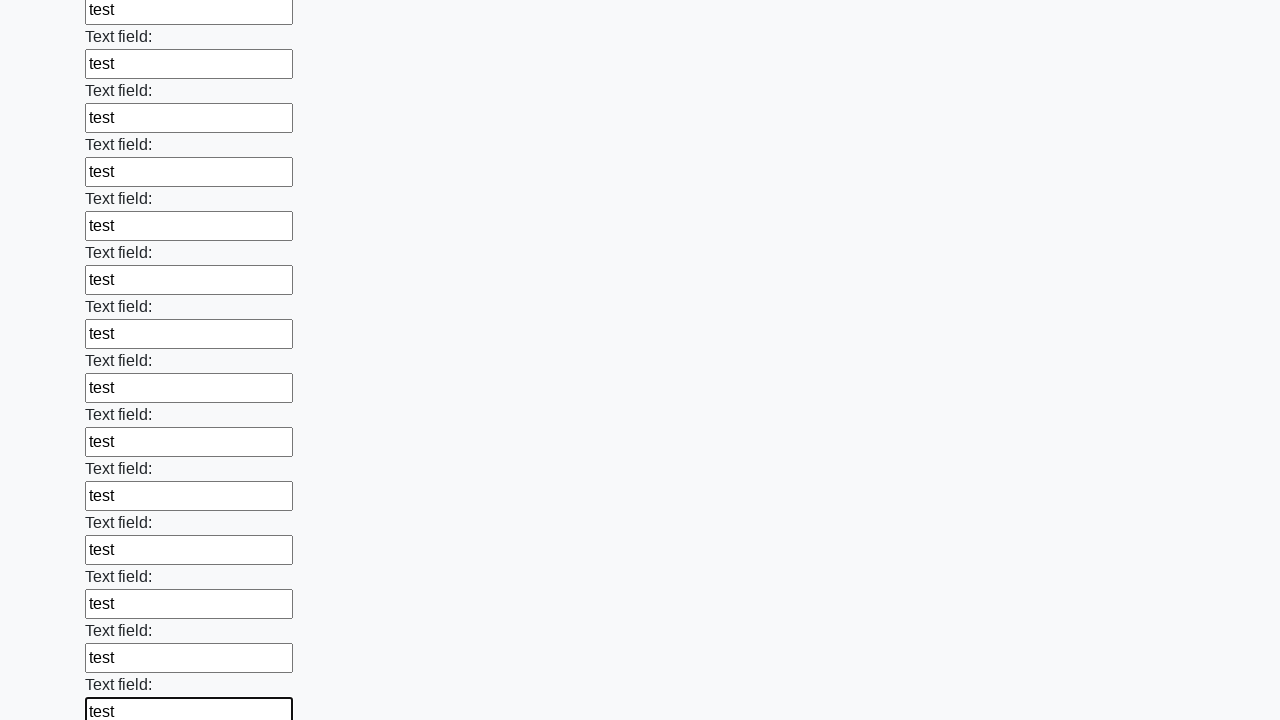

Filled an input field with 'test' on input[type] >> nth=73
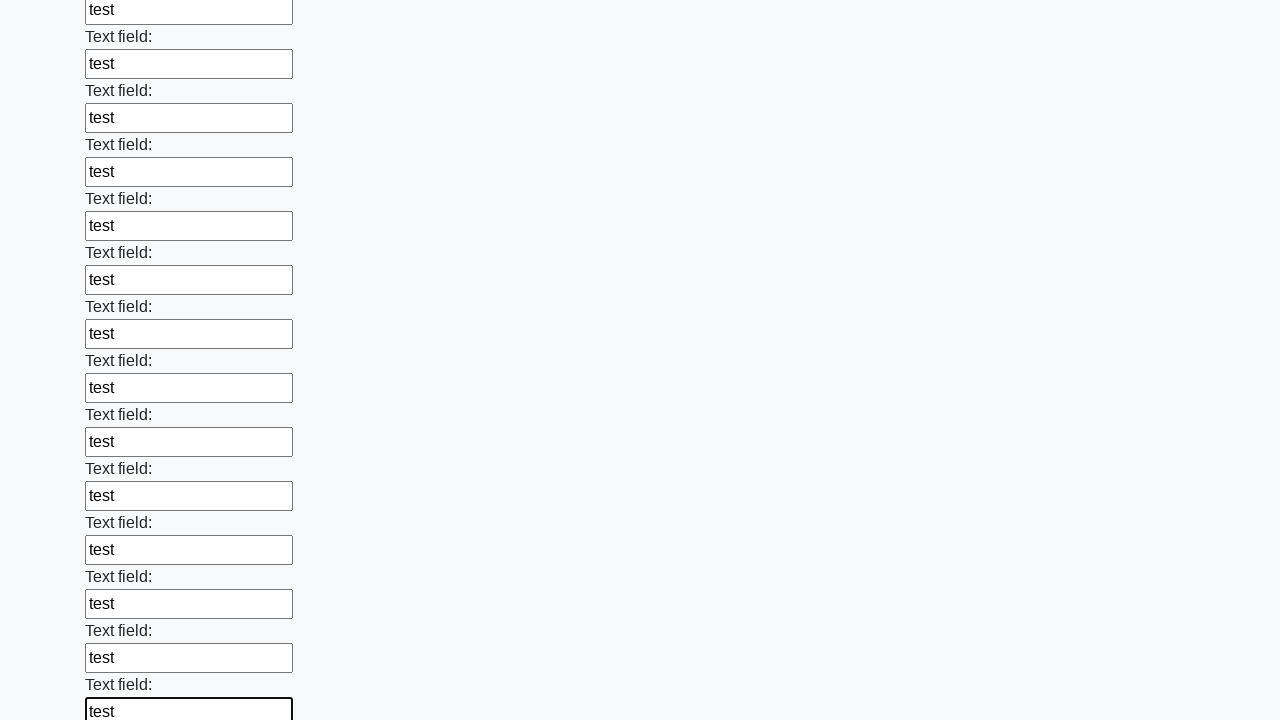

Filled an input field with 'test' on input[type] >> nth=74
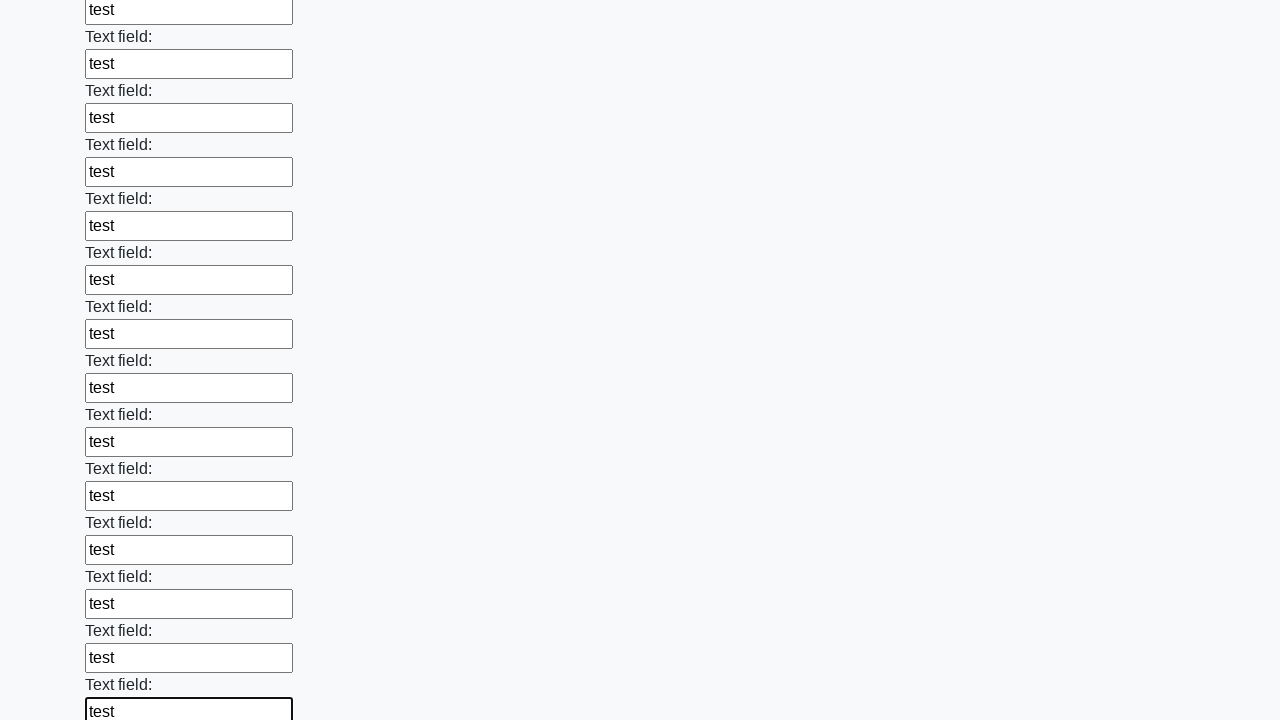

Filled an input field with 'test' on input[type] >> nth=75
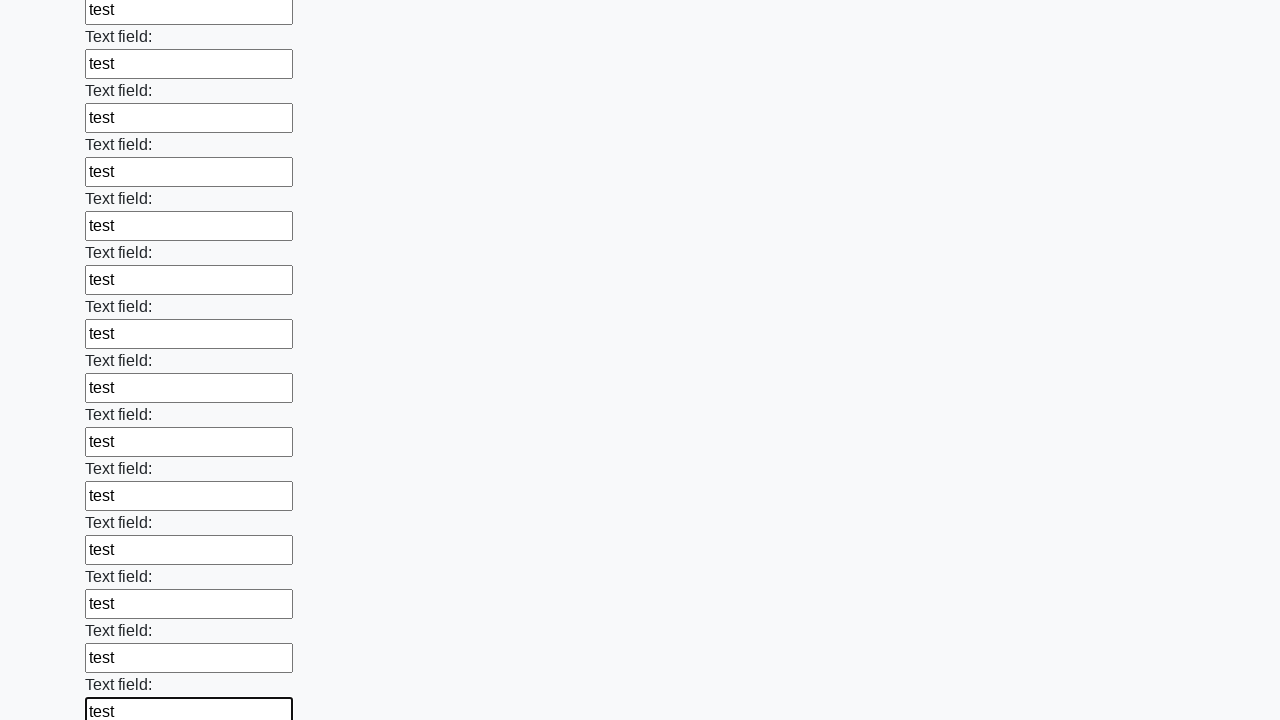

Filled an input field with 'test' on input[type] >> nth=76
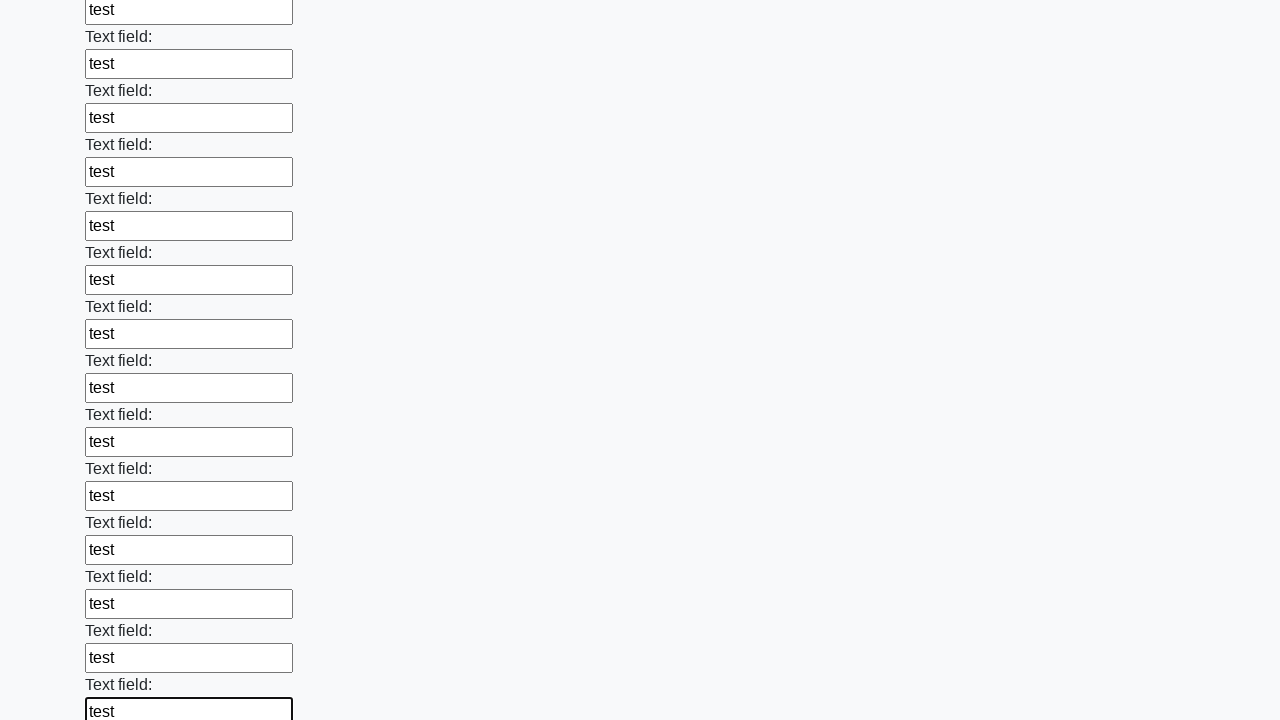

Filled an input field with 'test' on input[type] >> nth=77
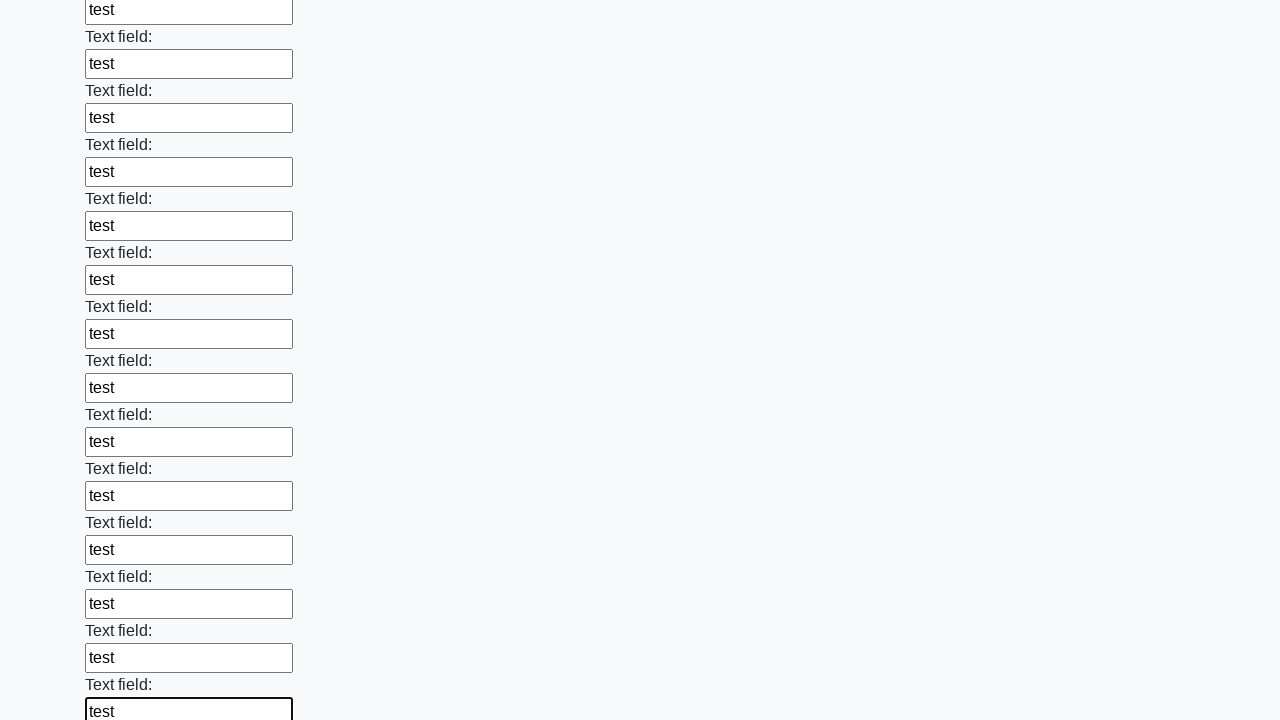

Filled an input field with 'test' on input[type] >> nth=78
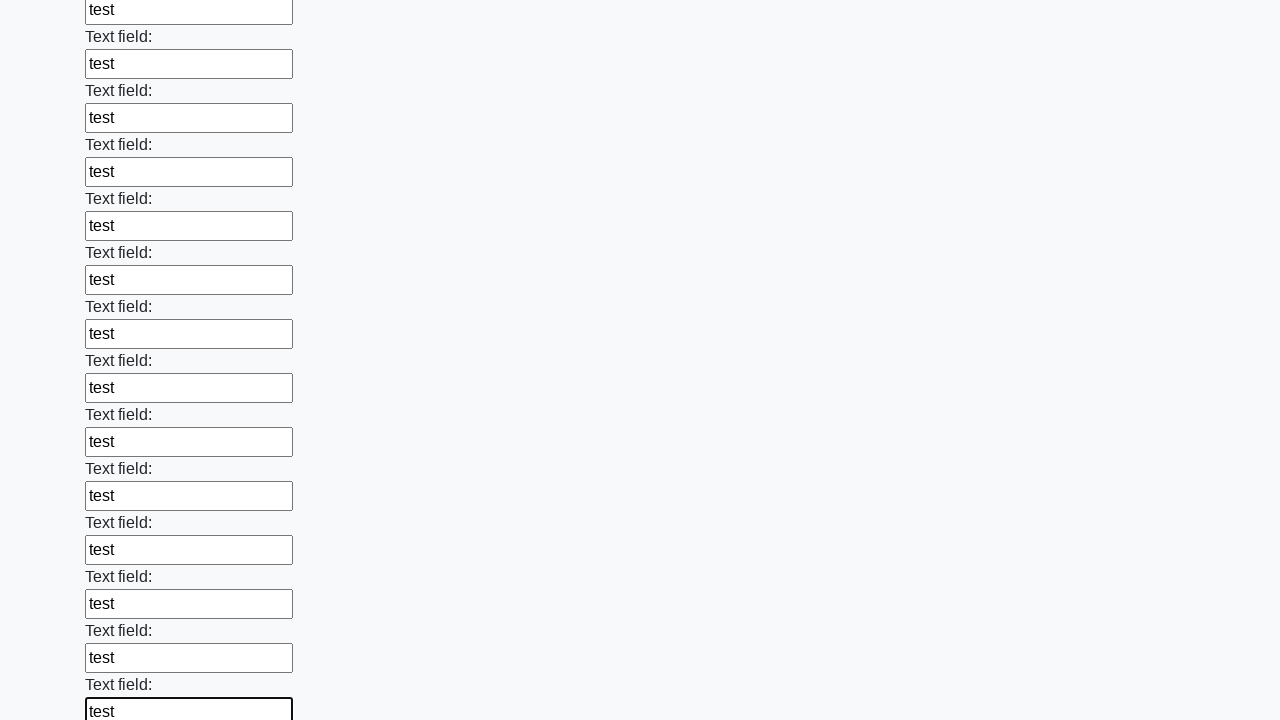

Filled an input field with 'test' on input[type] >> nth=79
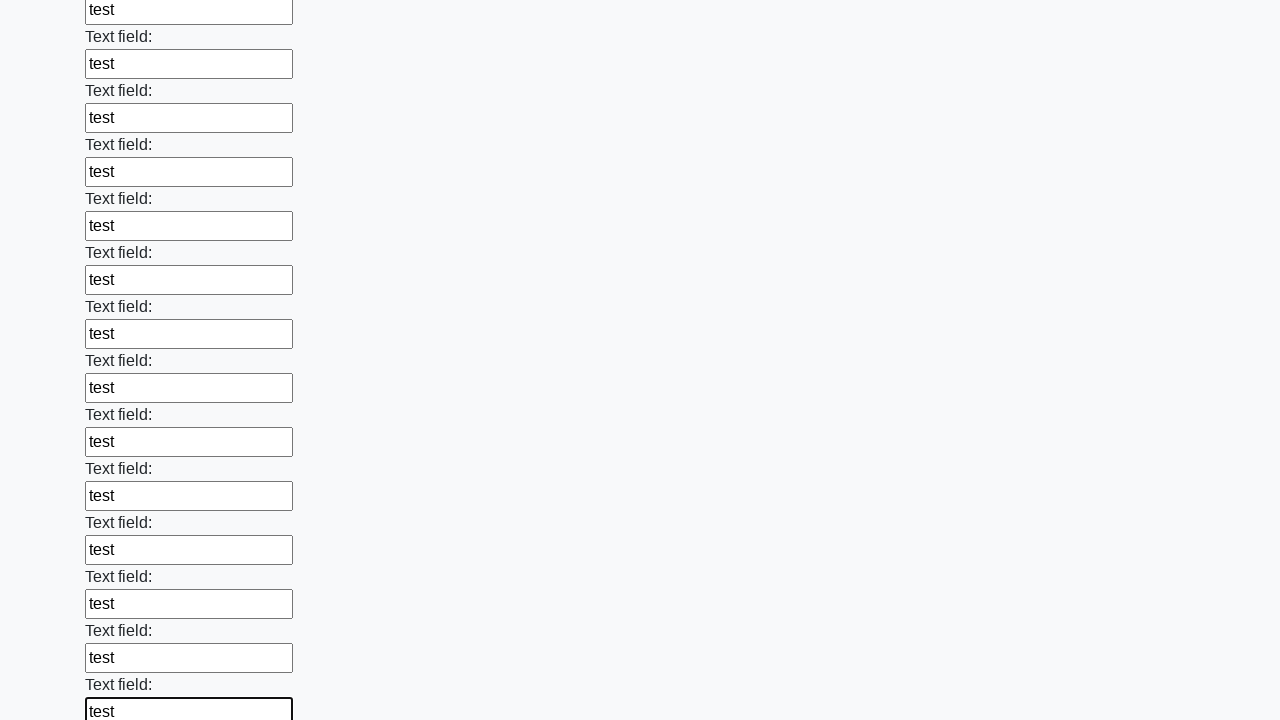

Filled an input field with 'test' on input[type] >> nth=80
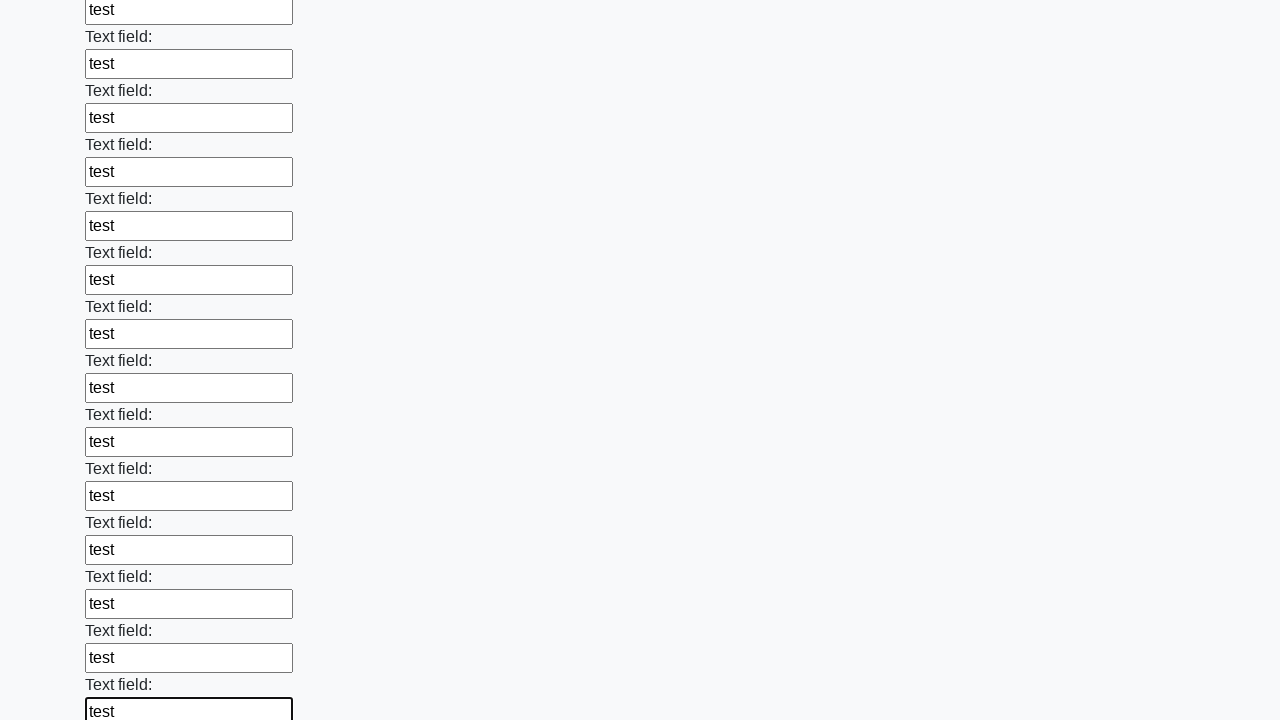

Filled an input field with 'test' on input[type] >> nth=81
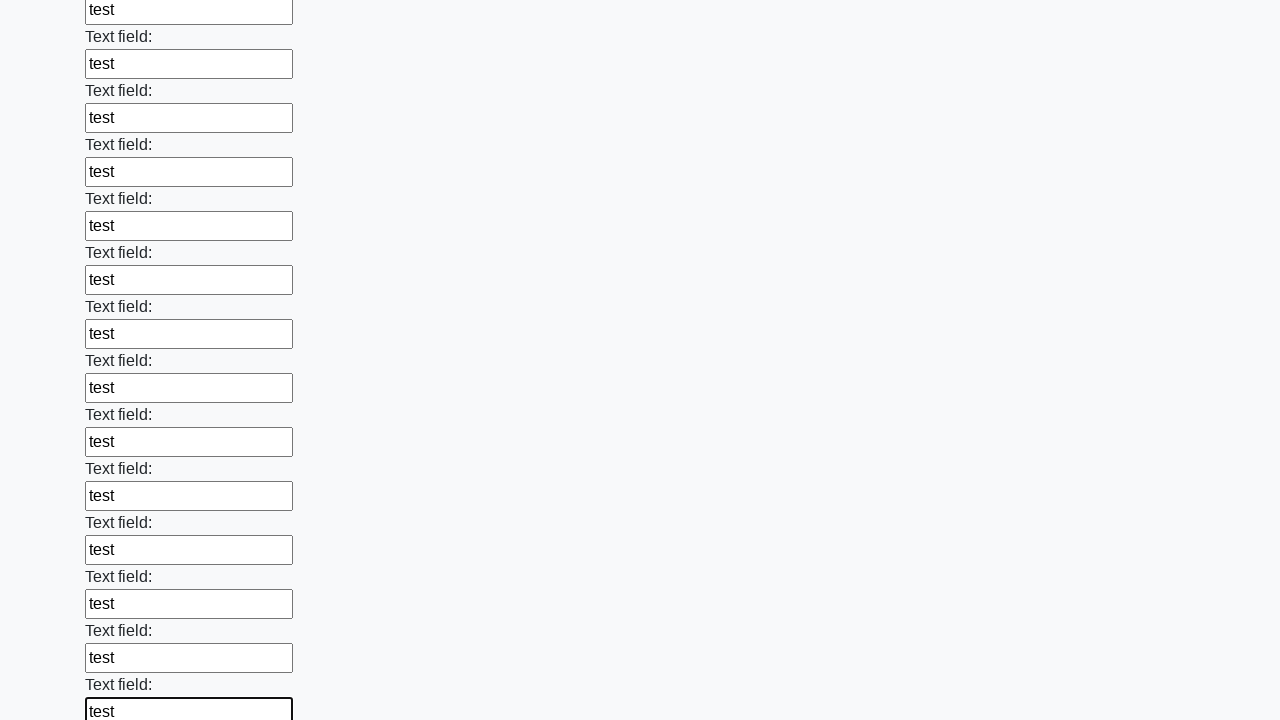

Filled an input field with 'test' on input[type] >> nth=82
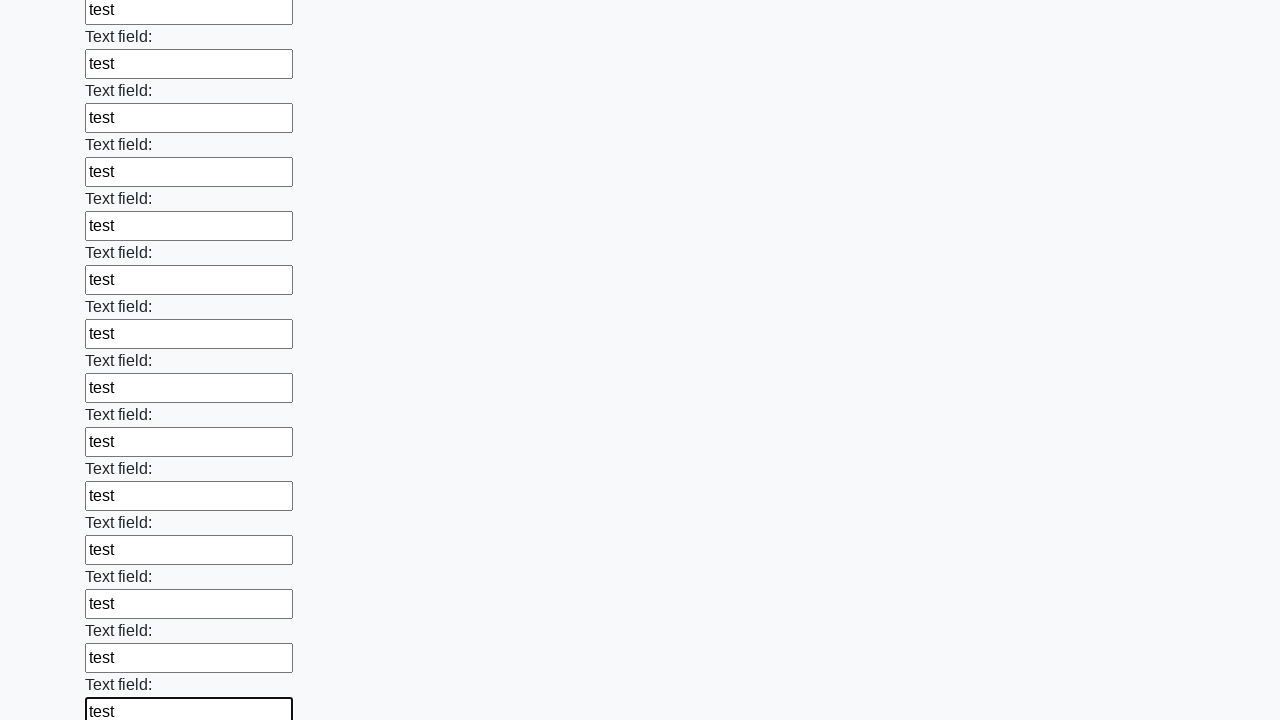

Filled an input field with 'test' on input[type] >> nth=83
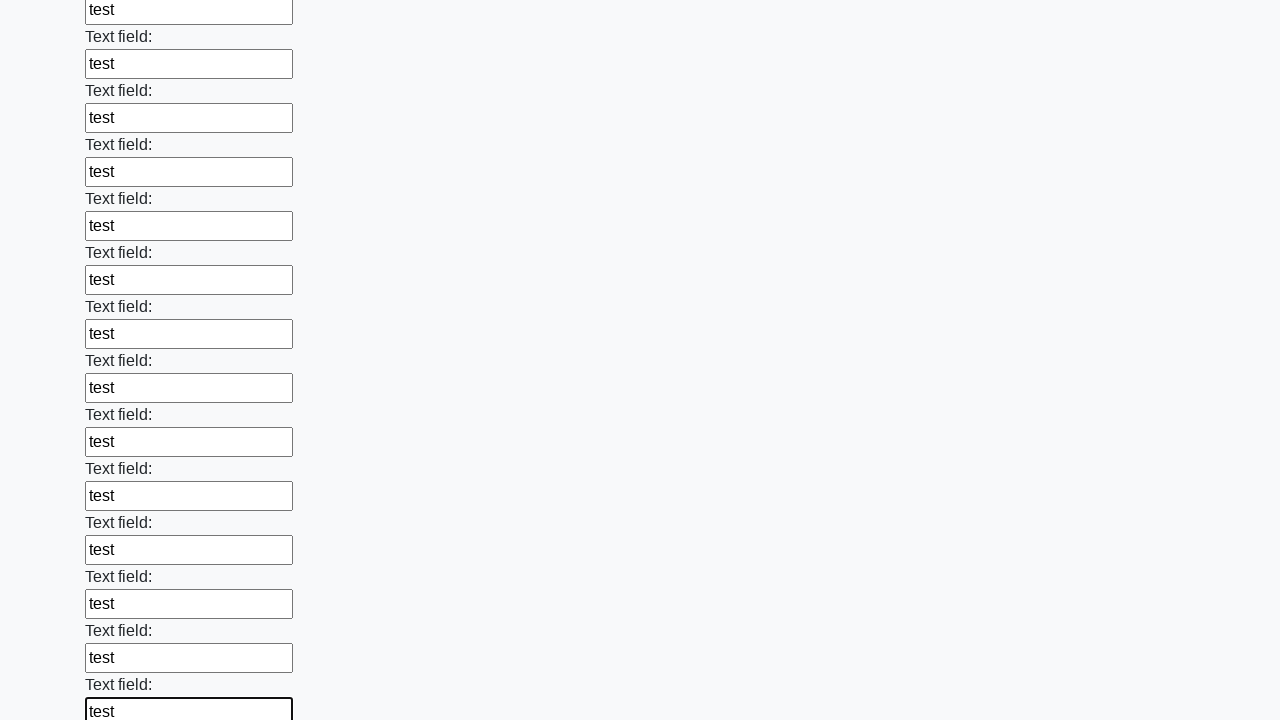

Filled an input field with 'test' on input[type] >> nth=84
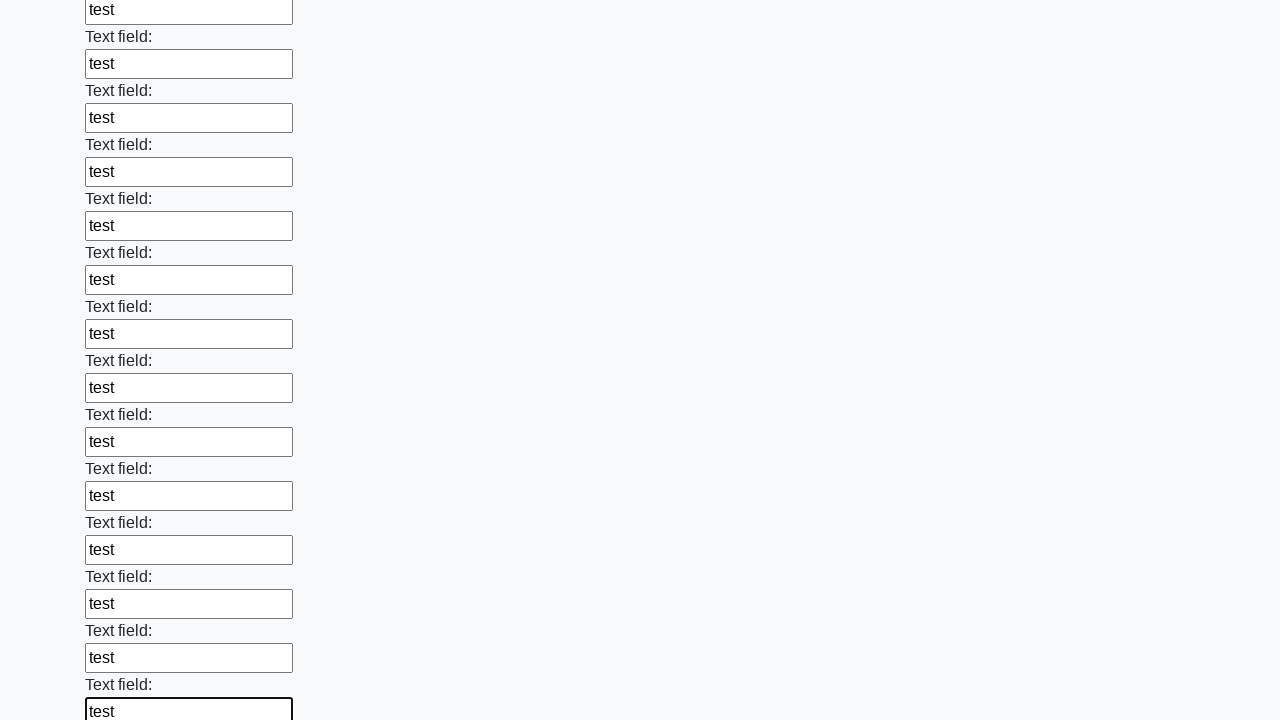

Filled an input field with 'test' on input[type] >> nth=85
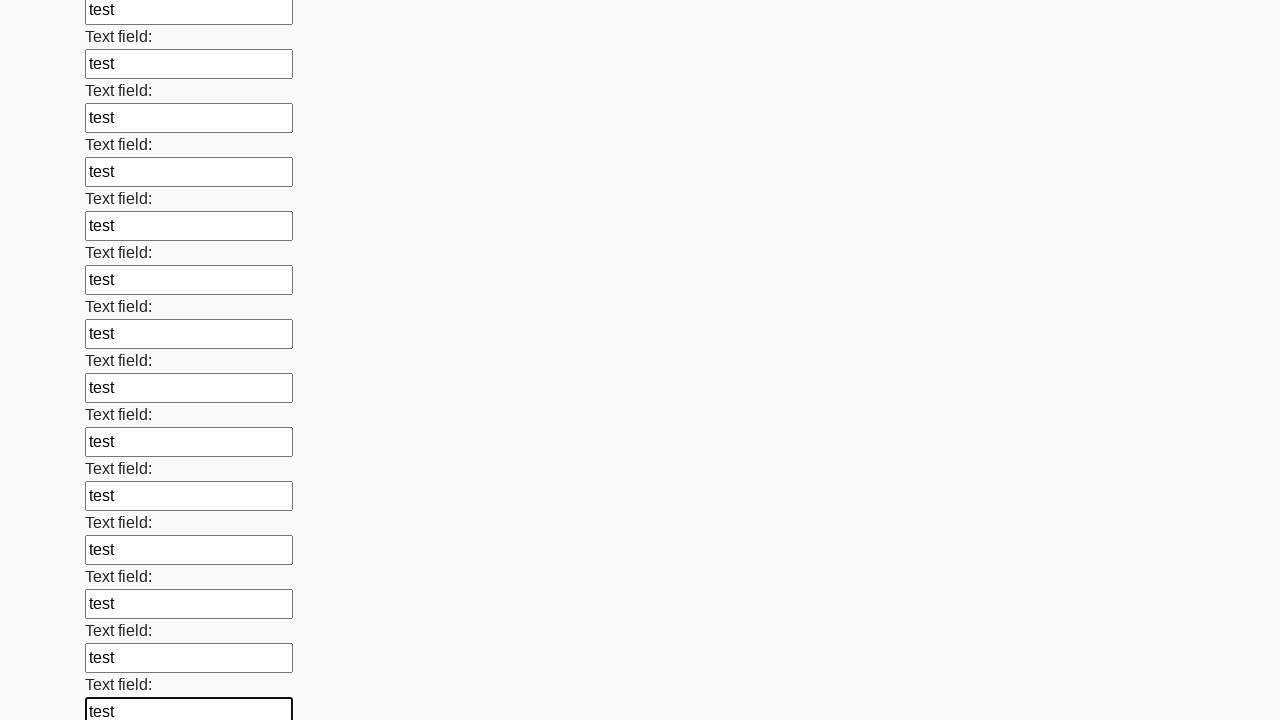

Filled an input field with 'test' on input[type] >> nth=86
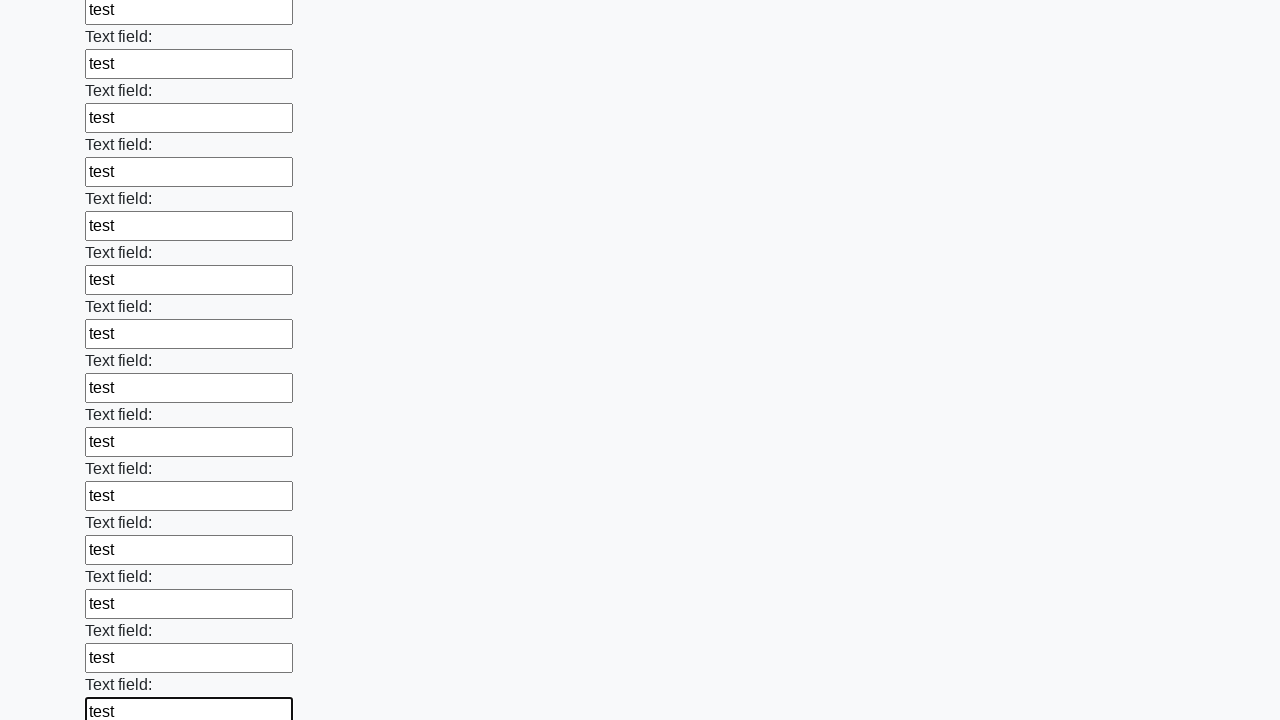

Filled an input field with 'test' on input[type] >> nth=87
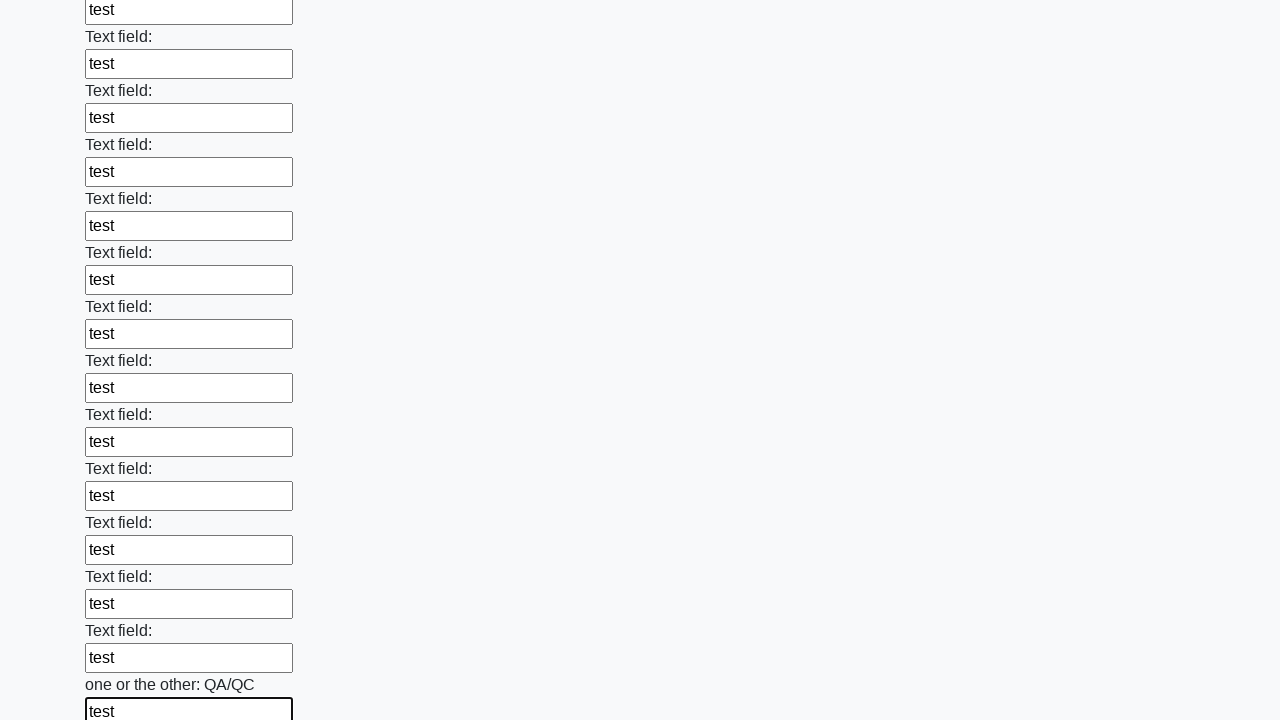

Filled an input field with 'test' on input[type] >> nth=88
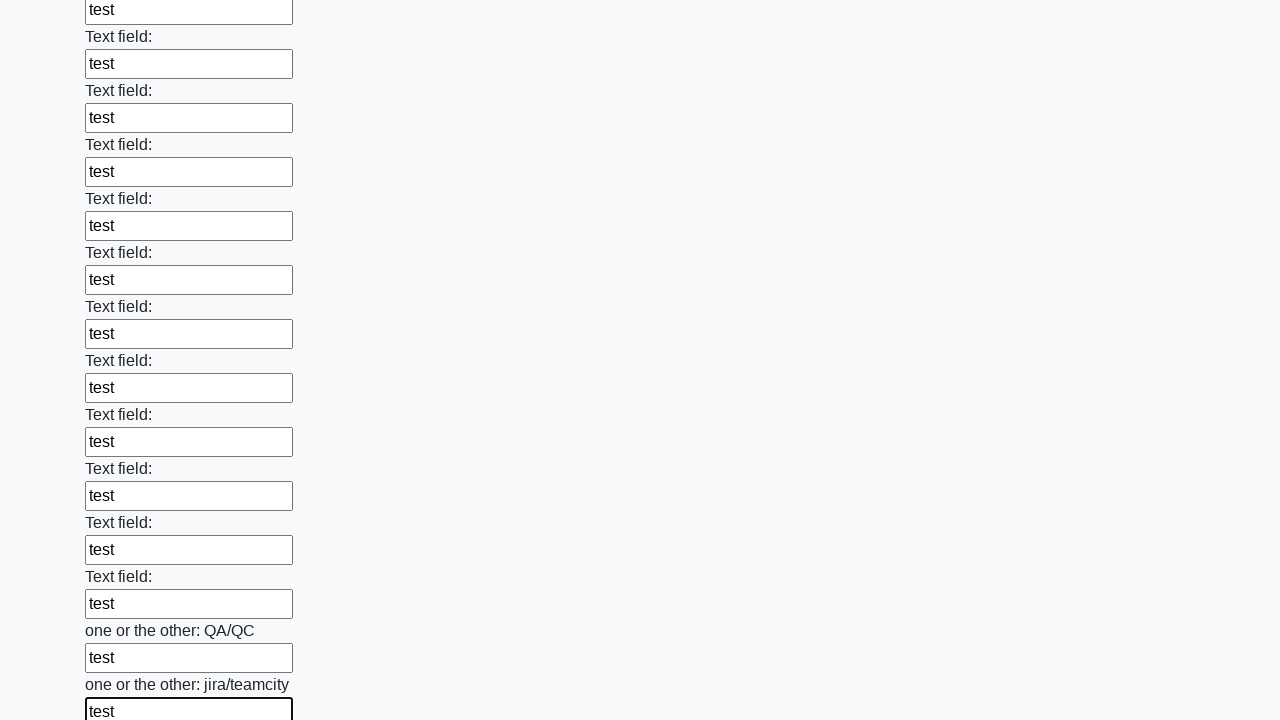

Filled an input field with 'test' on input[type] >> nth=89
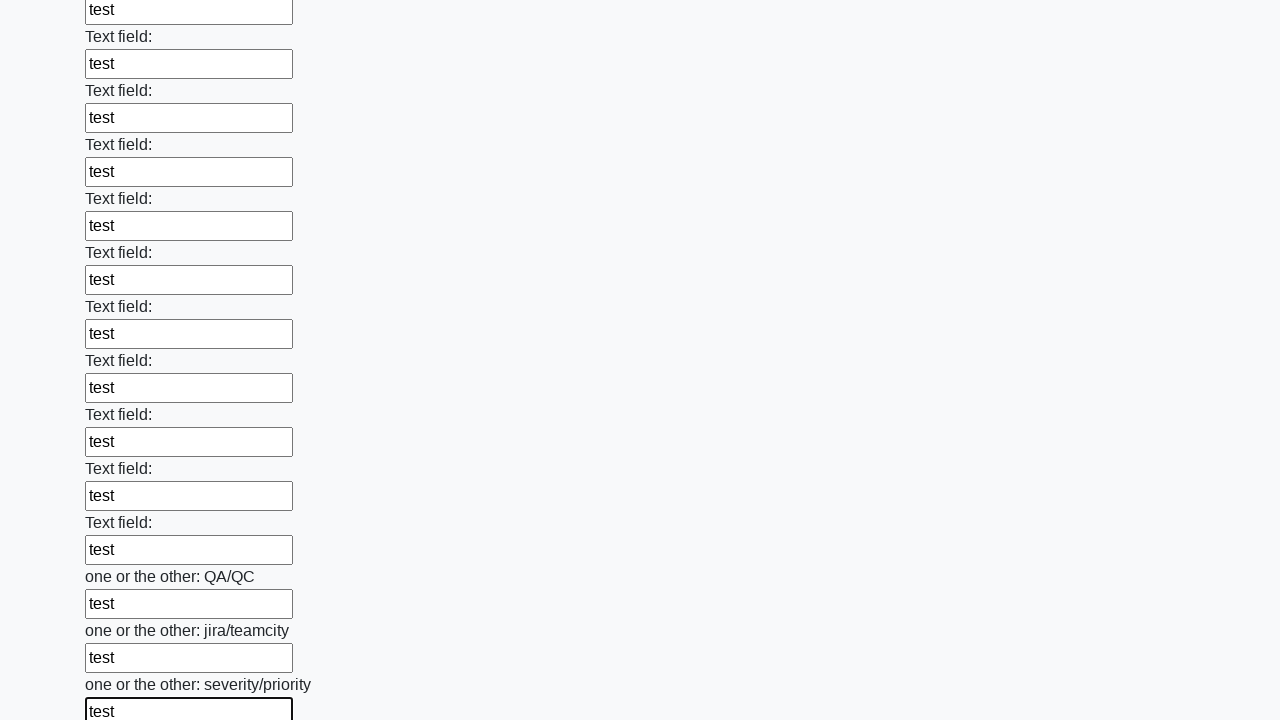

Filled an input field with 'test' on input[type] >> nth=90
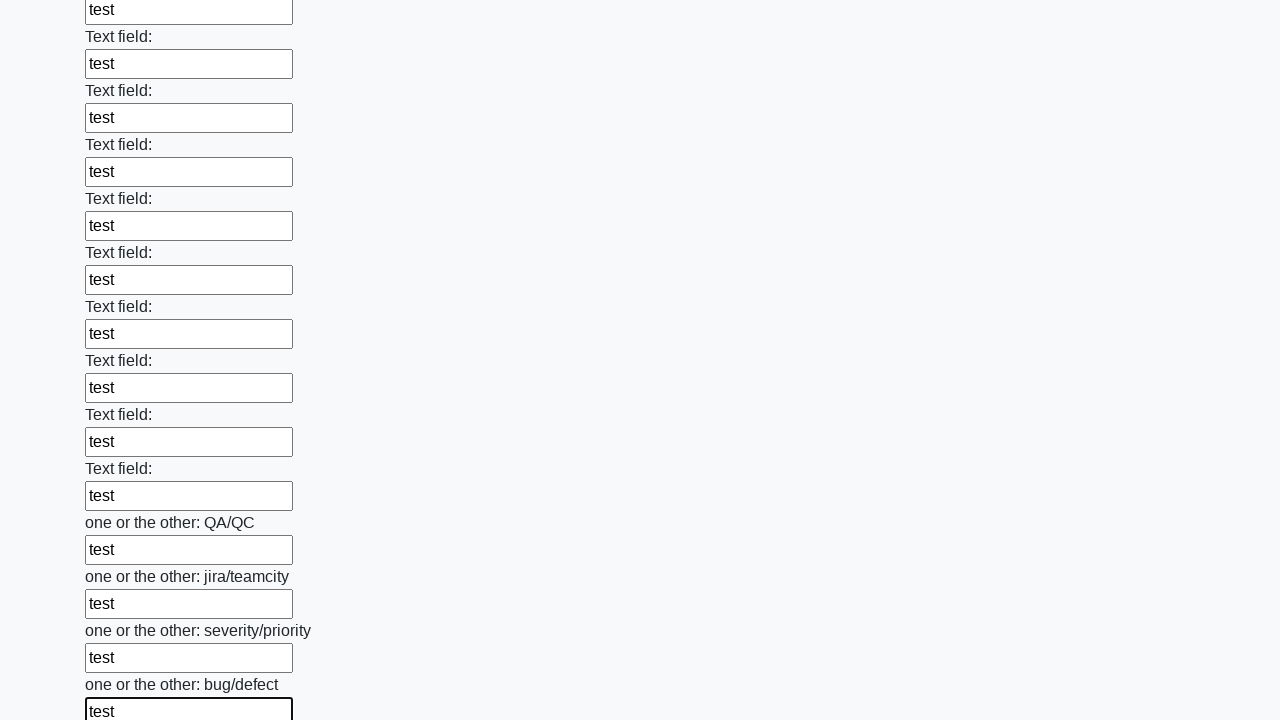

Filled an input field with 'test' on input[type] >> nth=91
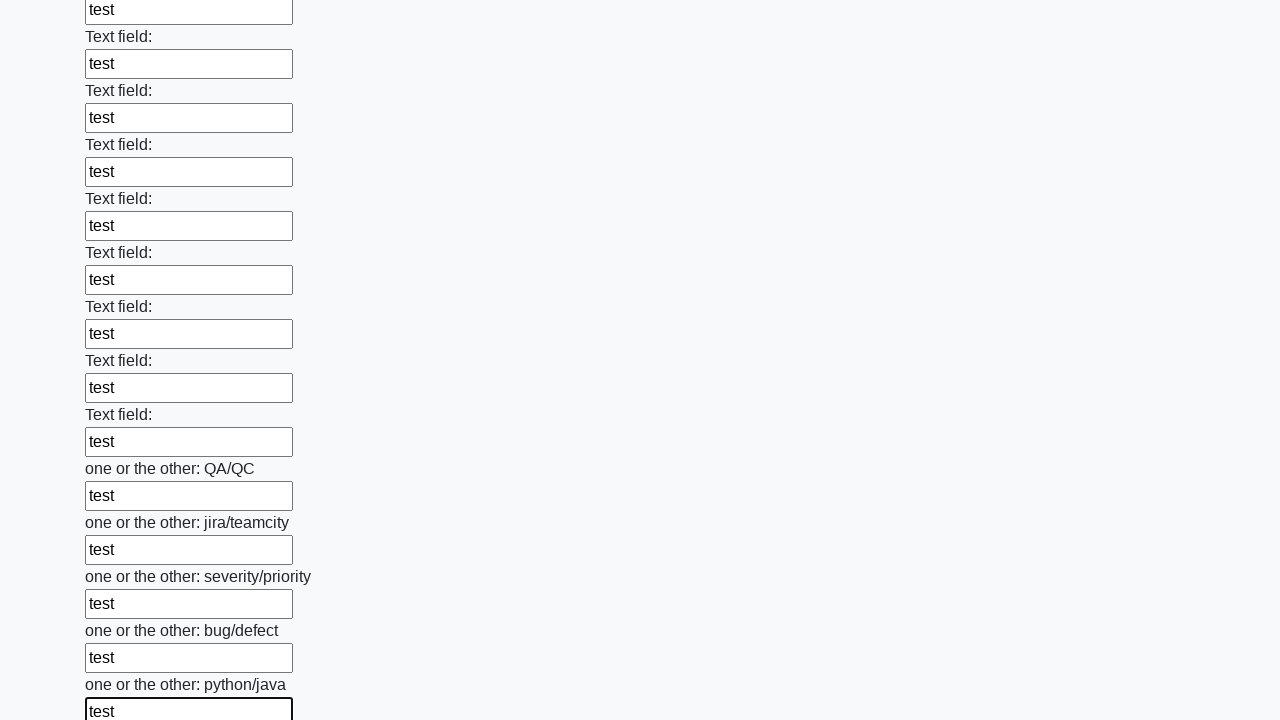

Filled an input field with 'test' on input[type] >> nth=92
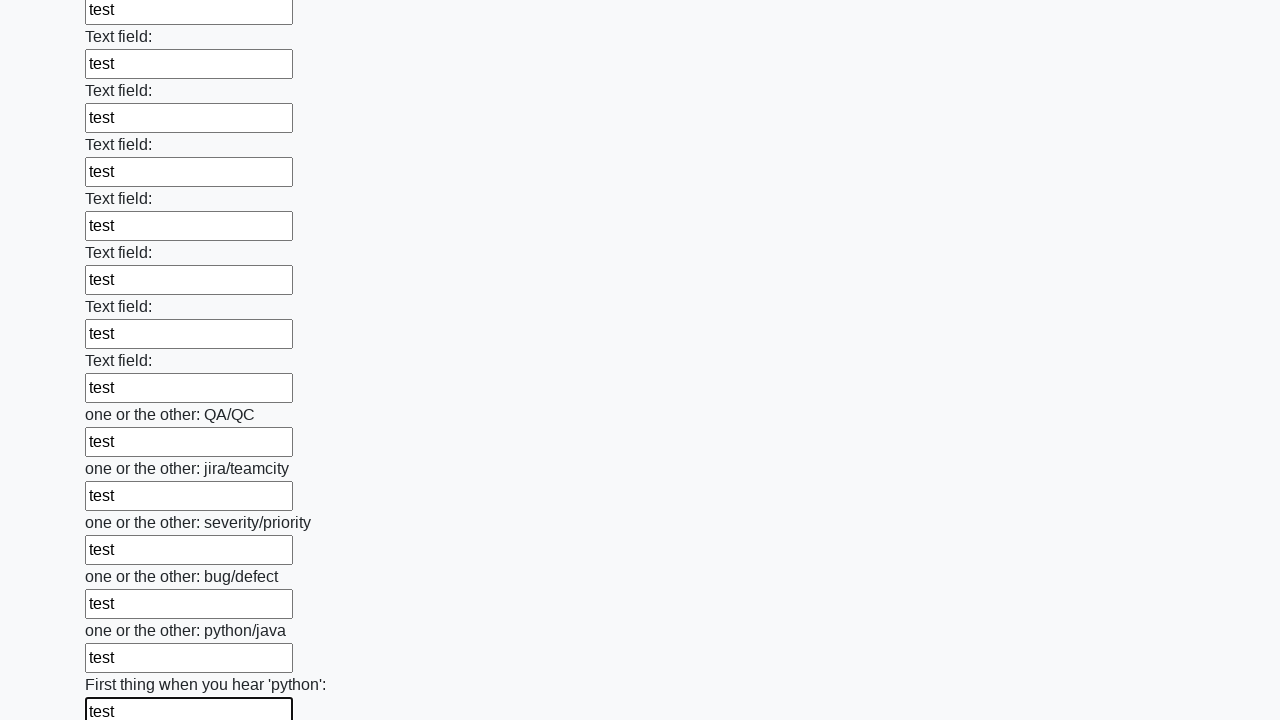

Filled an input field with 'test' on input[type] >> nth=93
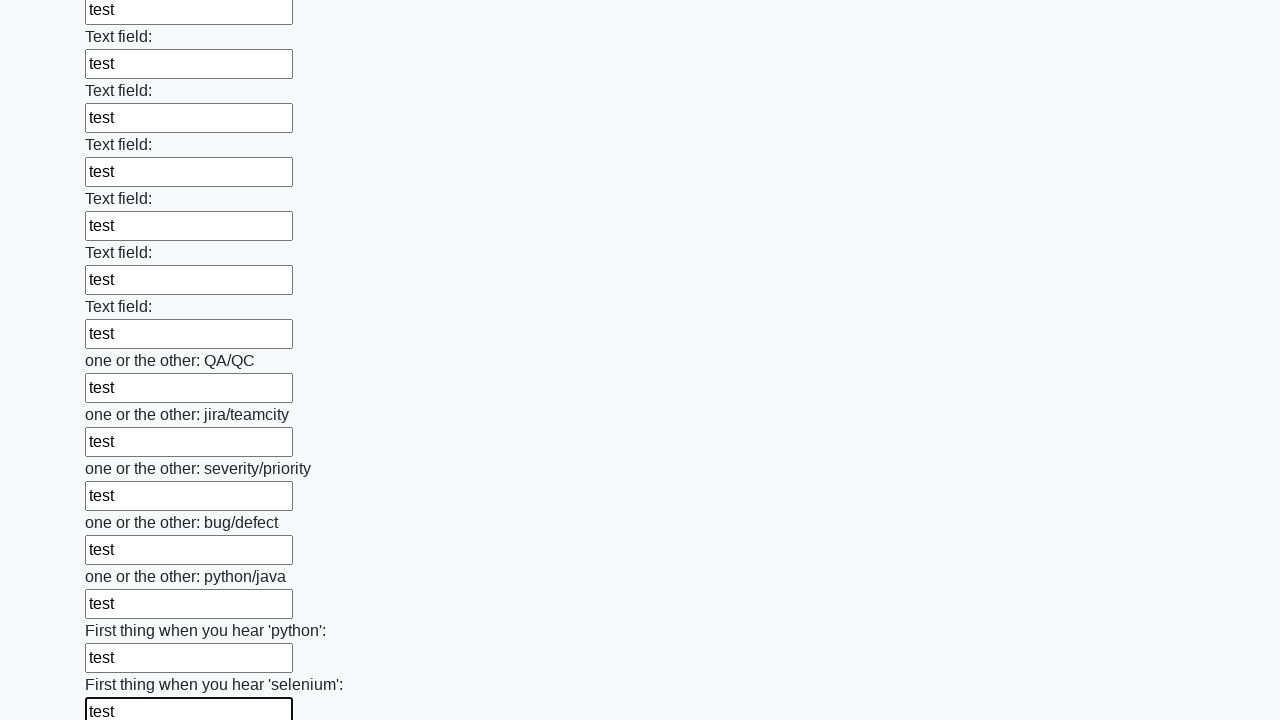

Filled an input field with 'test' on input[type] >> nth=94
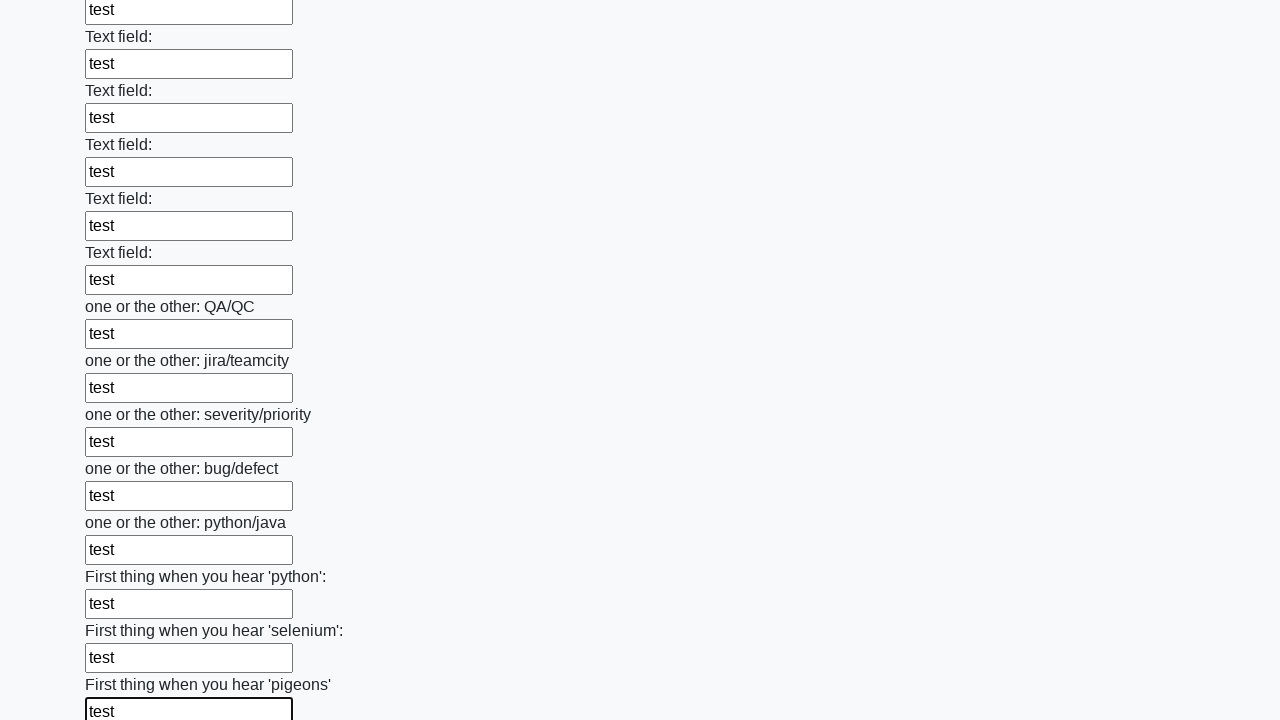

Filled an input field with 'test' on input[type] >> nth=95
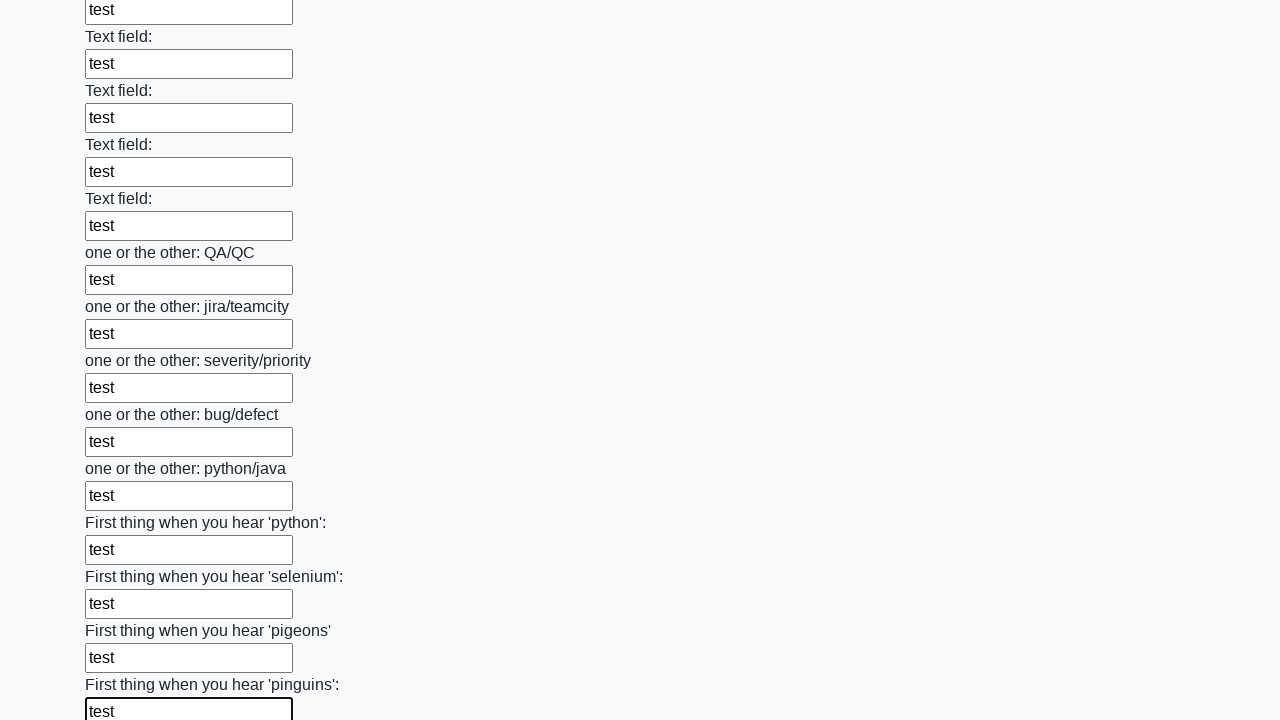

Filled an input field with 'test' on input[type] >> nth=96
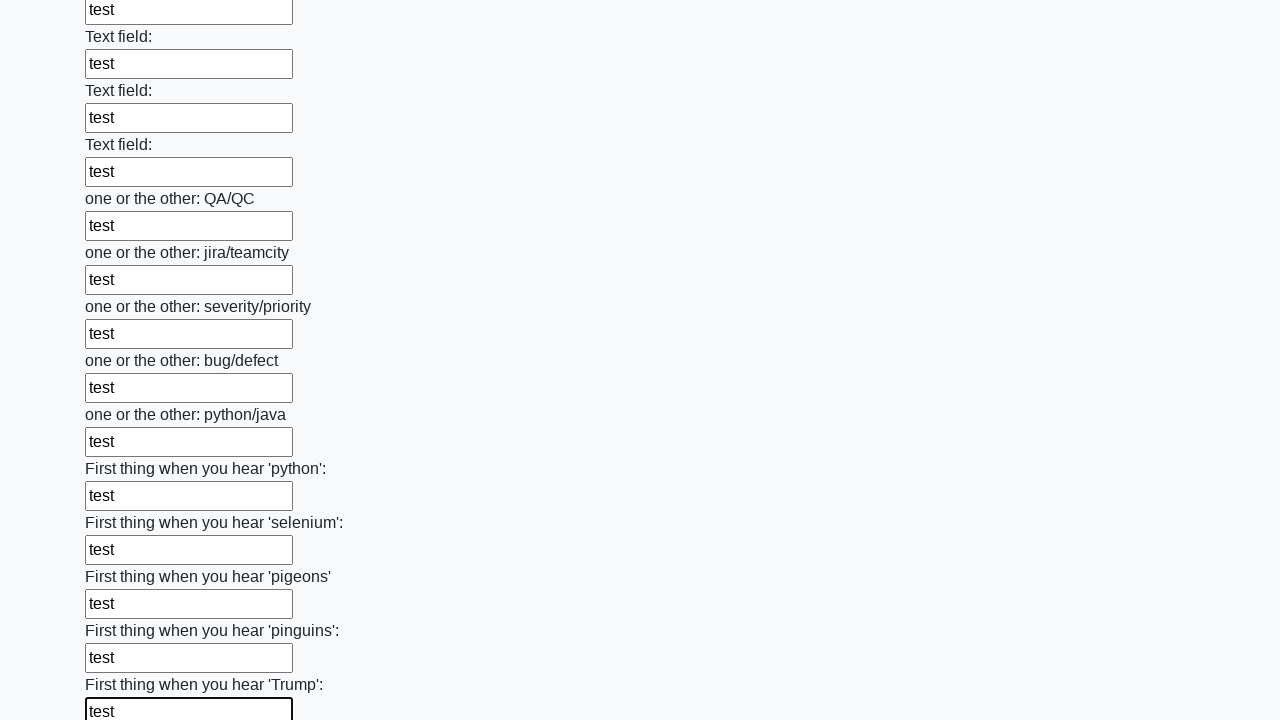

Filled an input field with 'test' on input[type] >> nth=97
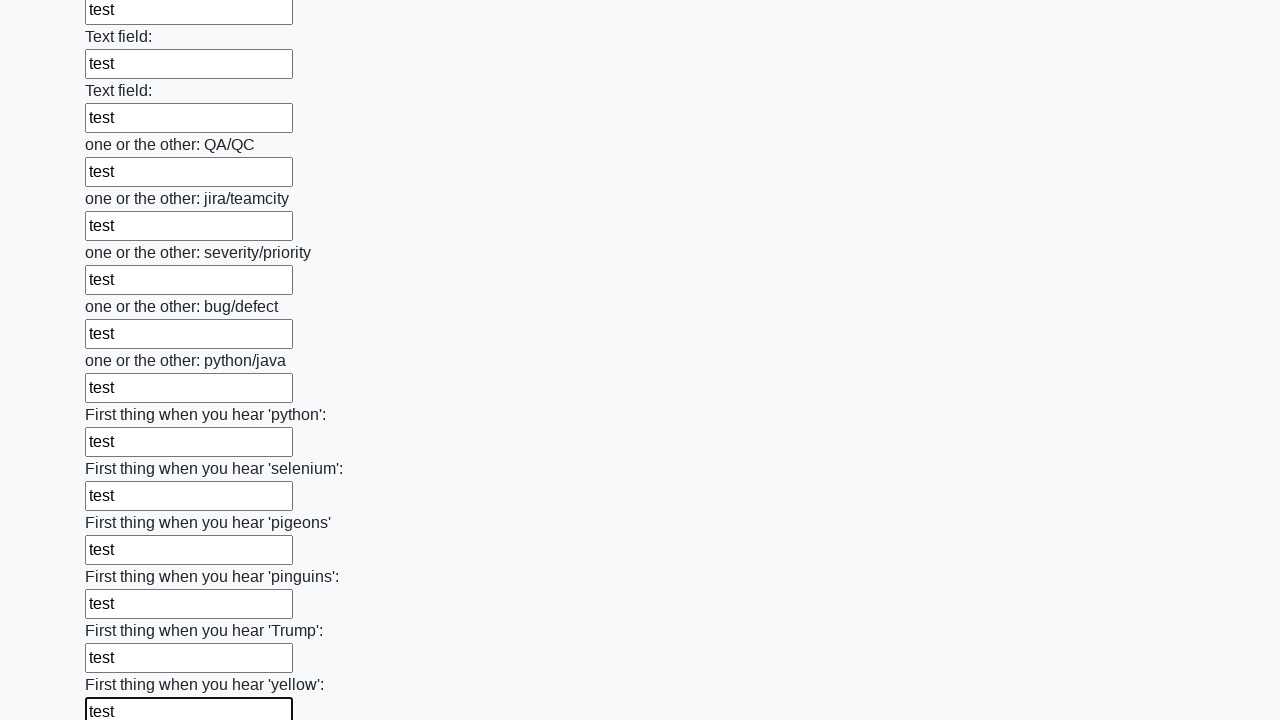

Filled an input field with 'test' on input[type] >> nth=98
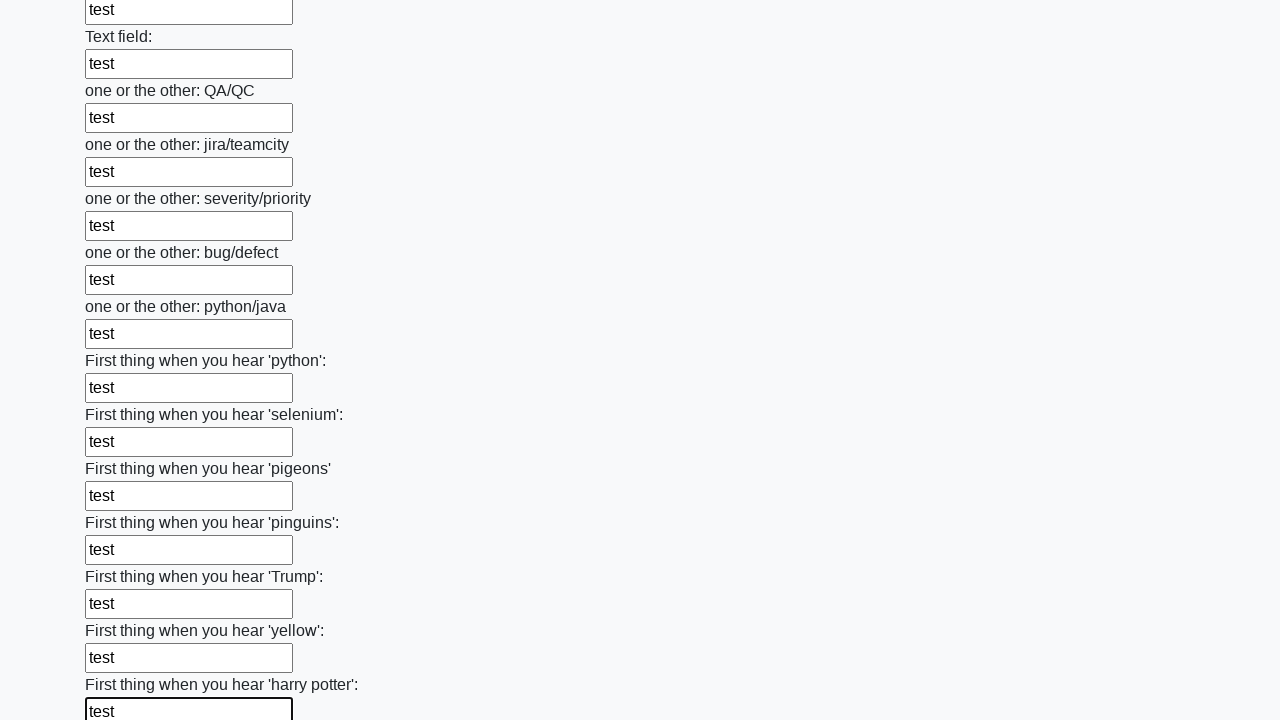

Filled an input field with 'test' on input[type] >> nth=99
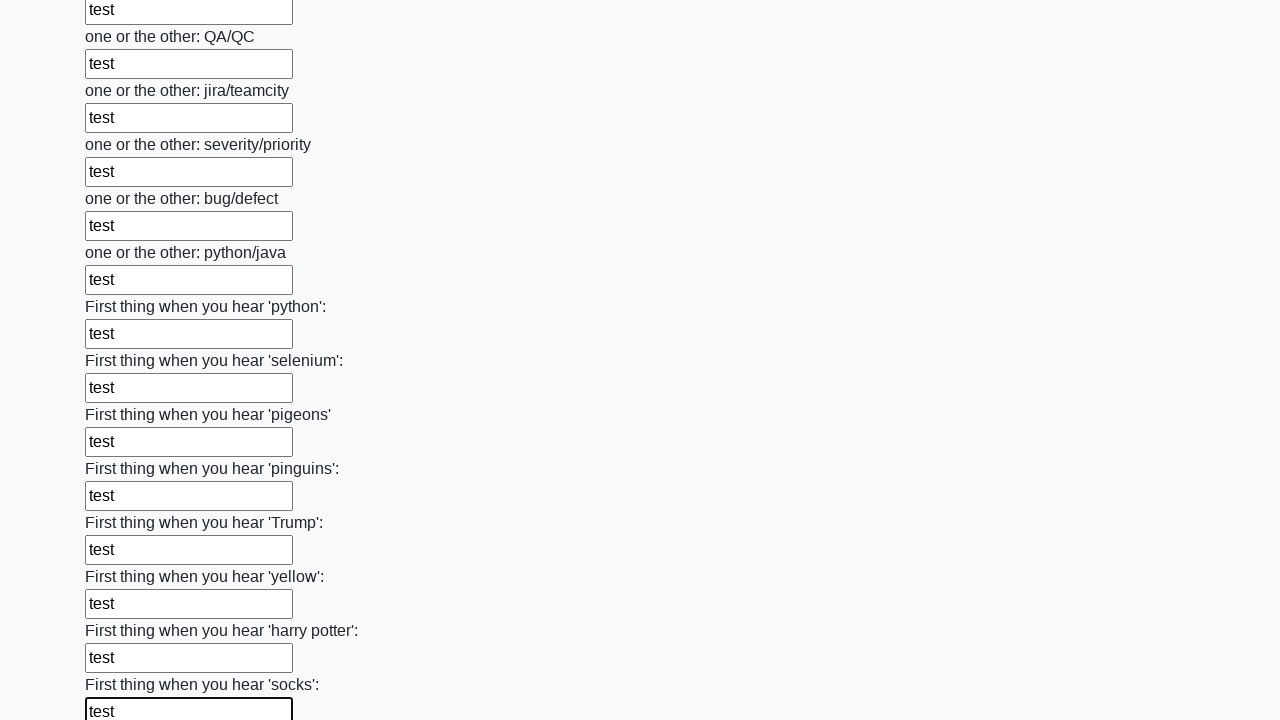

Clicked the submit button at (123, 611) on .btn-default
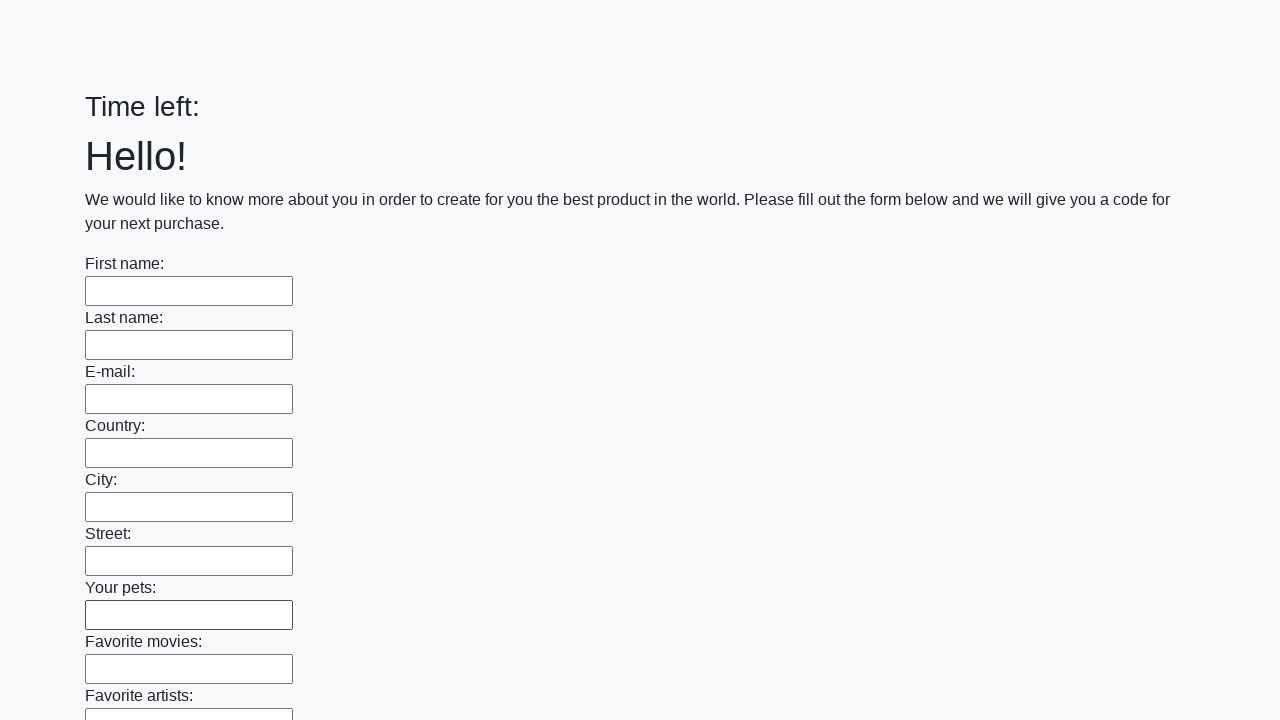

Waited 2000ms for form submission to complete
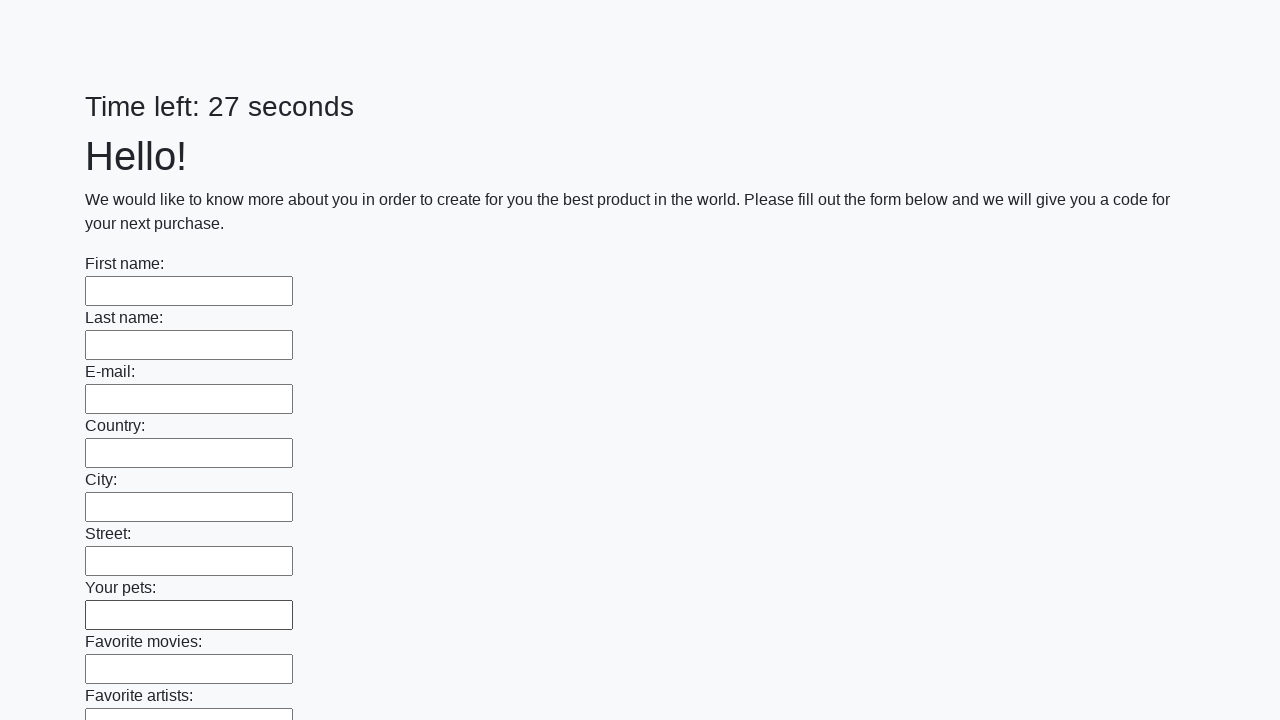

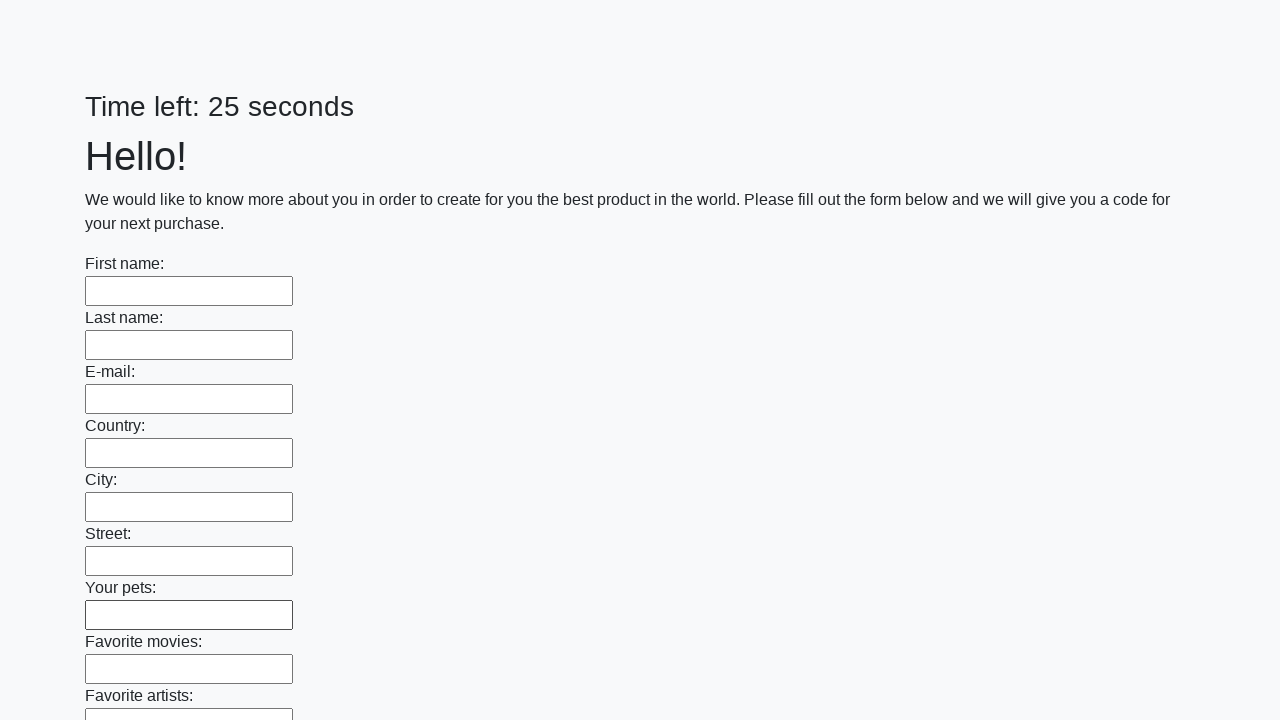